Tests checkbox interaction on the GWT Showcase demo page by randomly selecting and deselecting checkboxes until "Friday" checkbox is clicked 3 times

Starting URL: http://samples.gwtproject.org/samples/Showcase/Showcase.html#!CwCheckBox

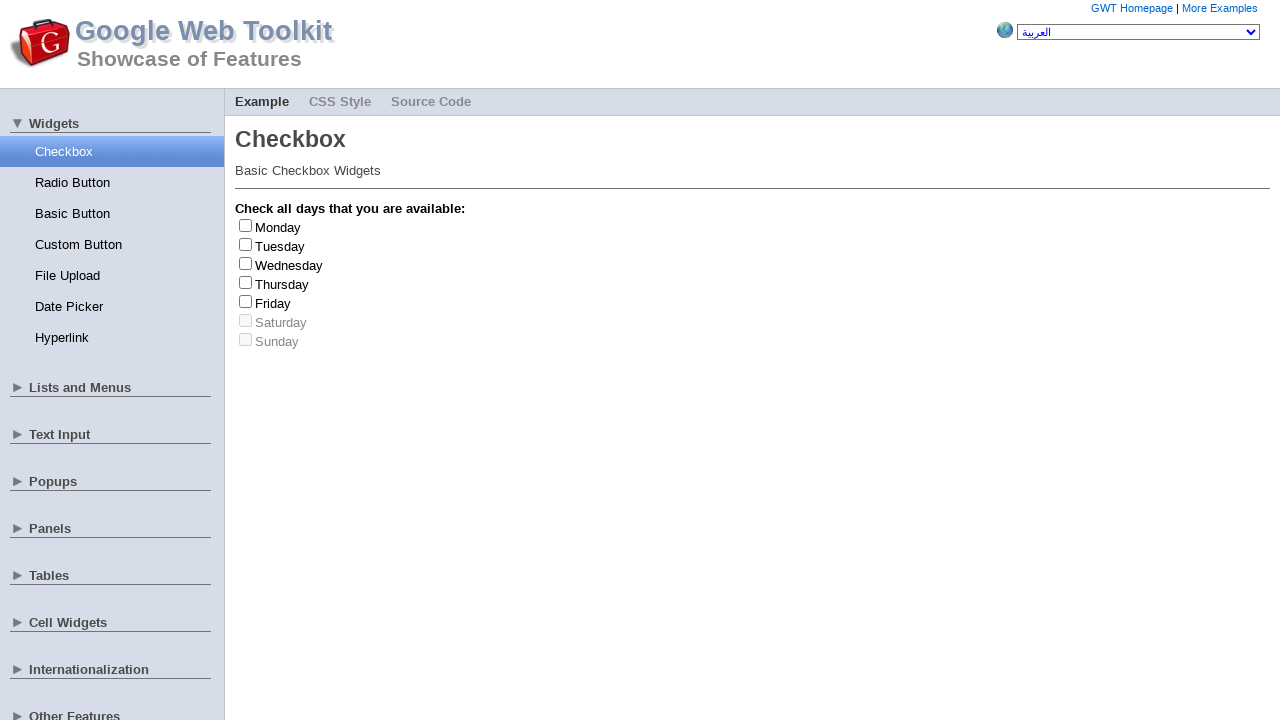

Waited for page to load
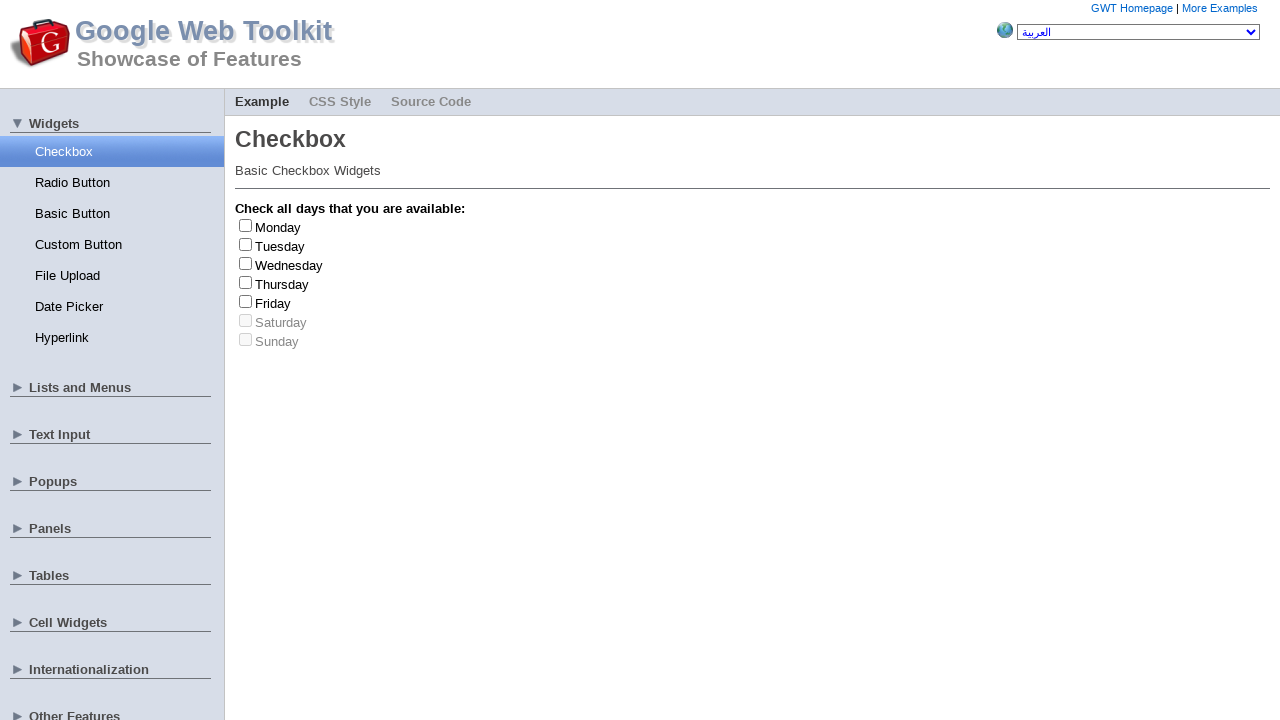

Located all checkbox elements
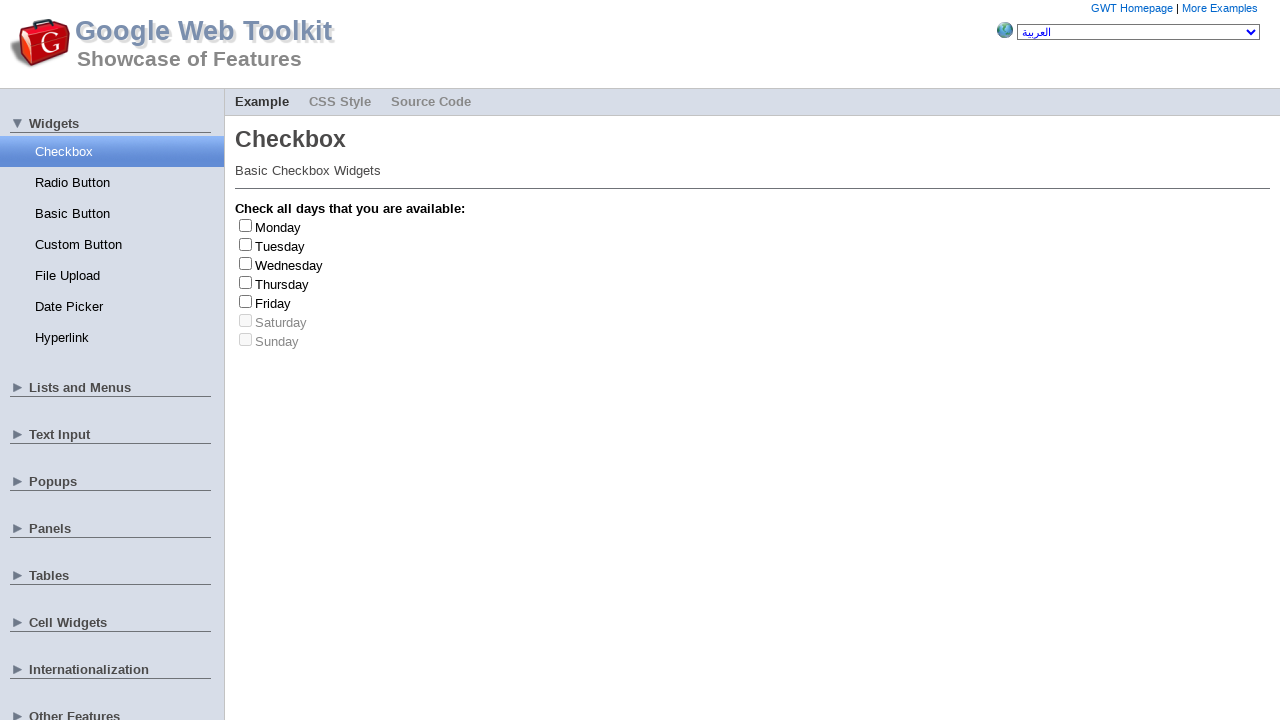

Located all checkbox labels
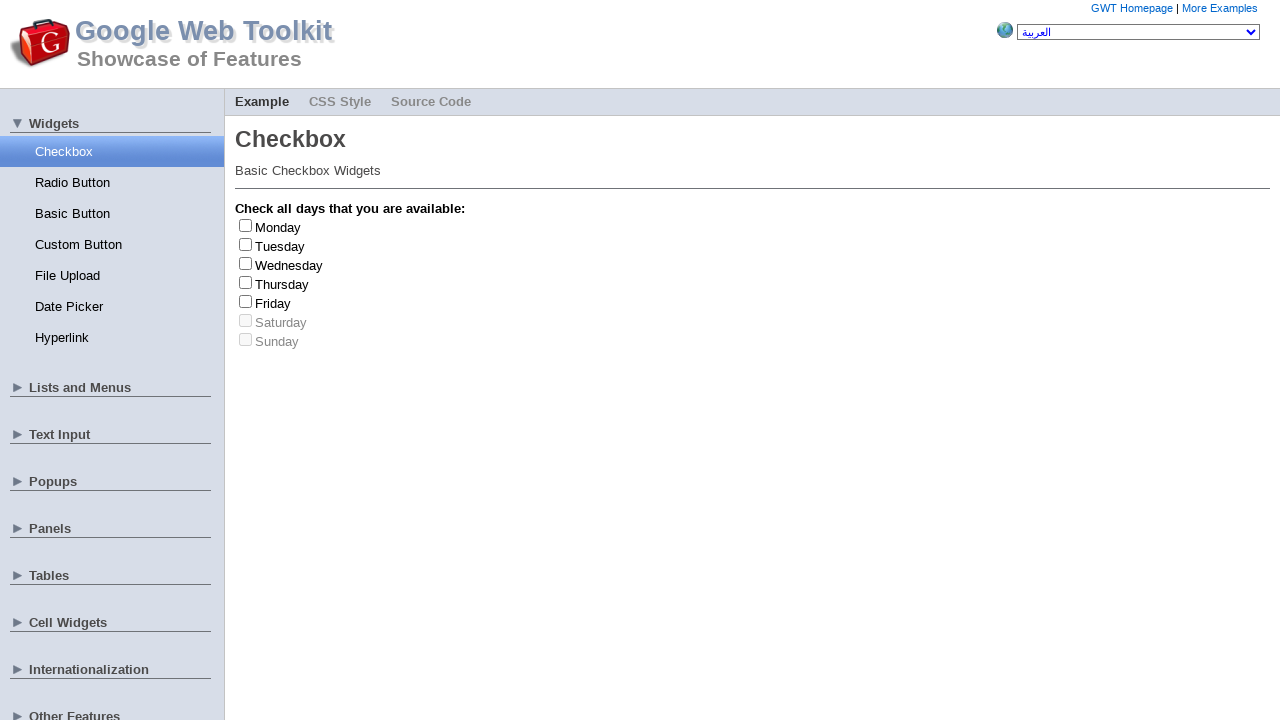

Found 7 checkboxes on page
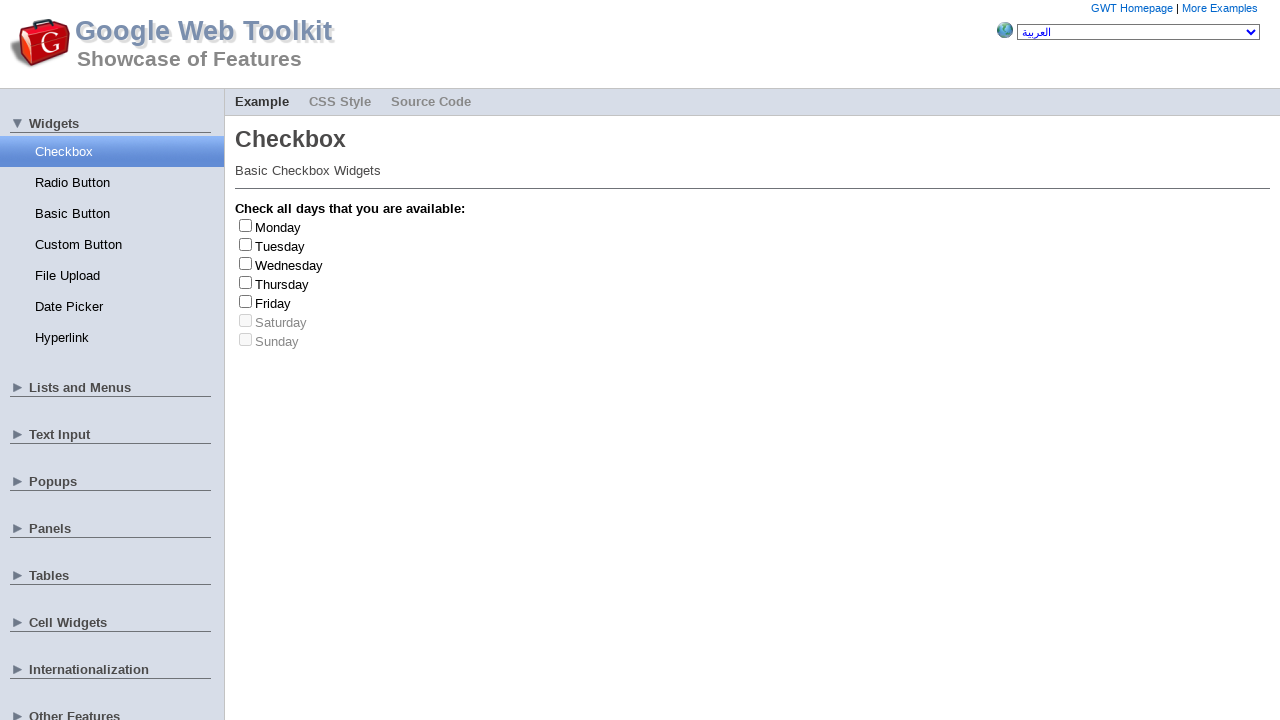

Selected random checkbox at index 1
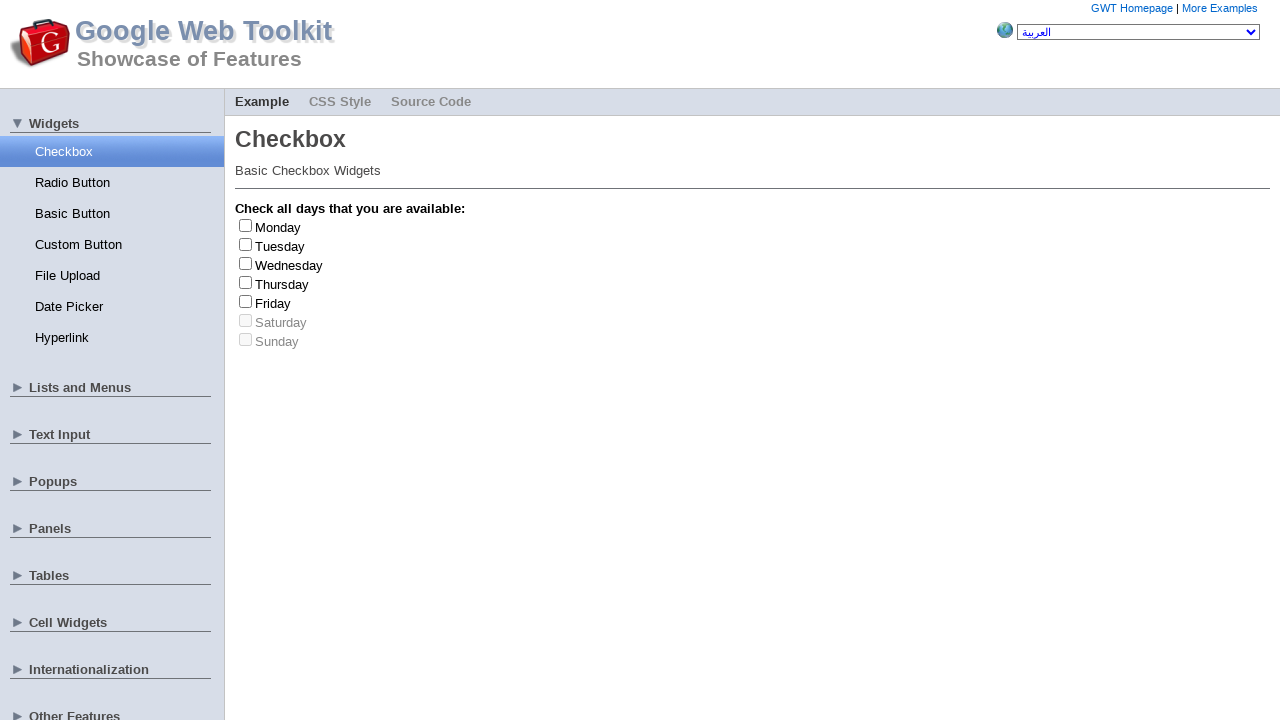

Clicked checkbox to select at (246, 244) on input[type='checkbox'] >> nth=1
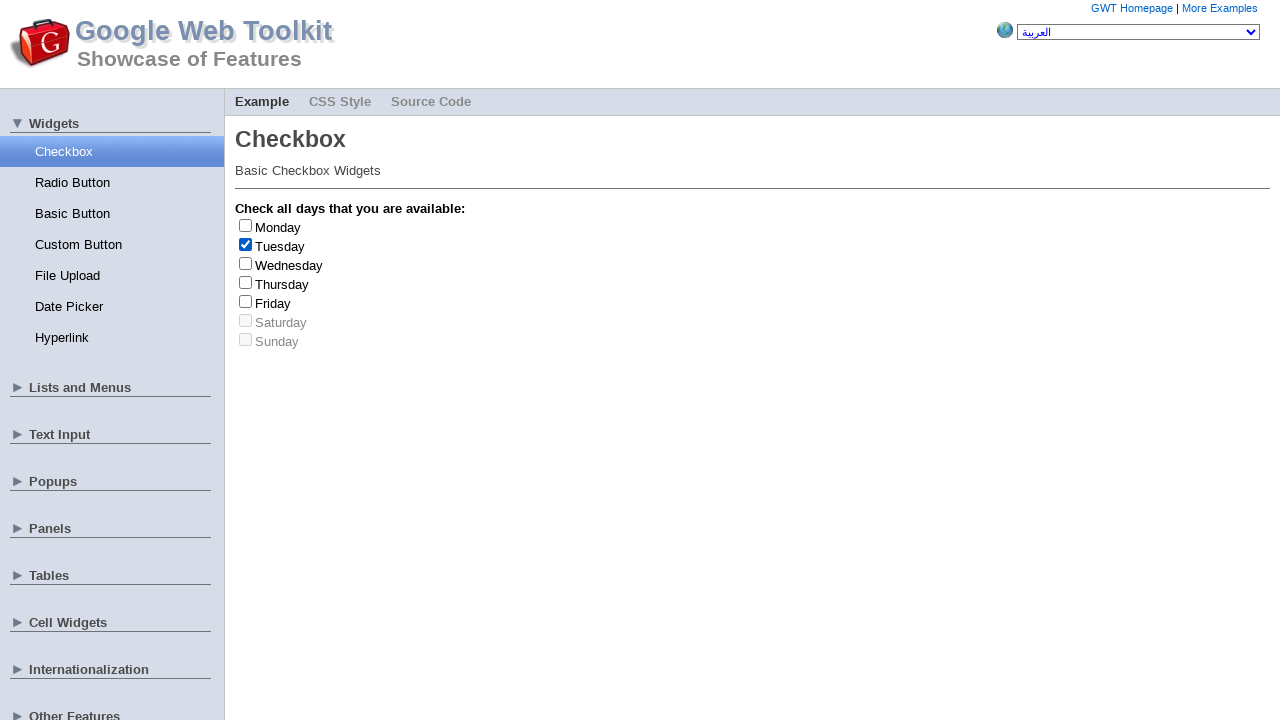

Retrieved checkbox label text: 'Tuesday'
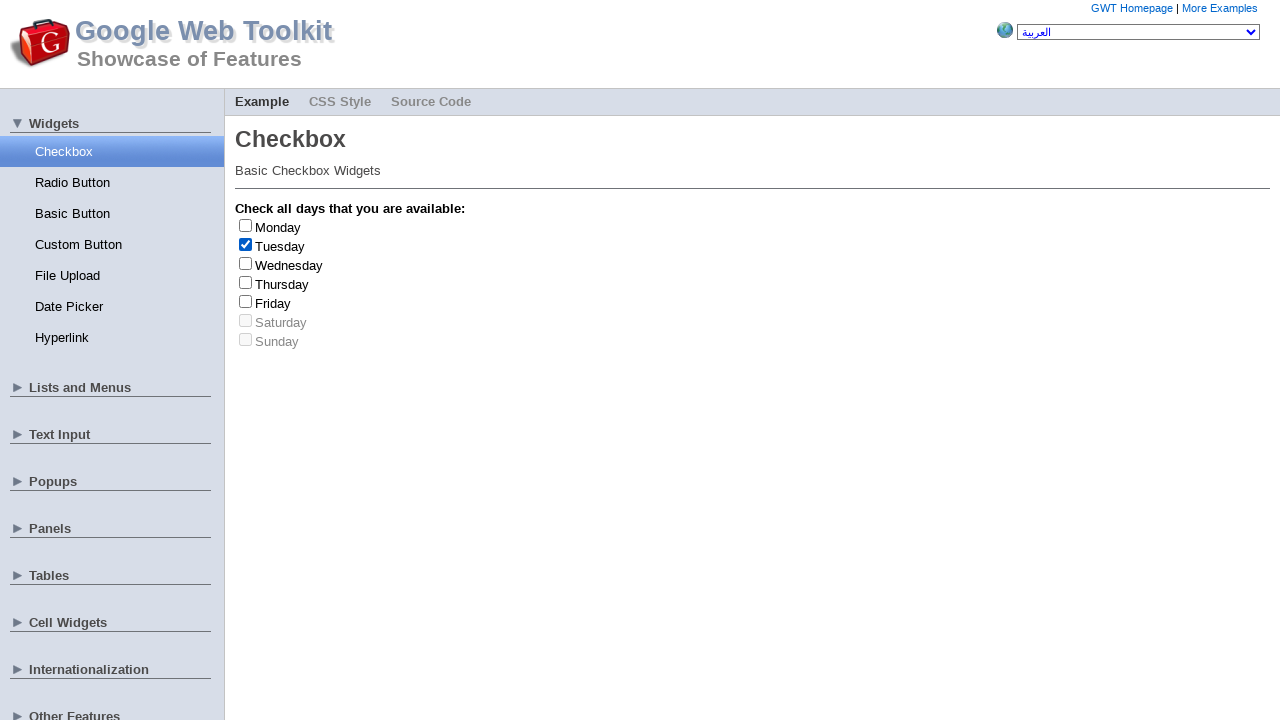

Clicked checkbox to deselect at (246, 244) on input[type='checkbox'] >> nth=1
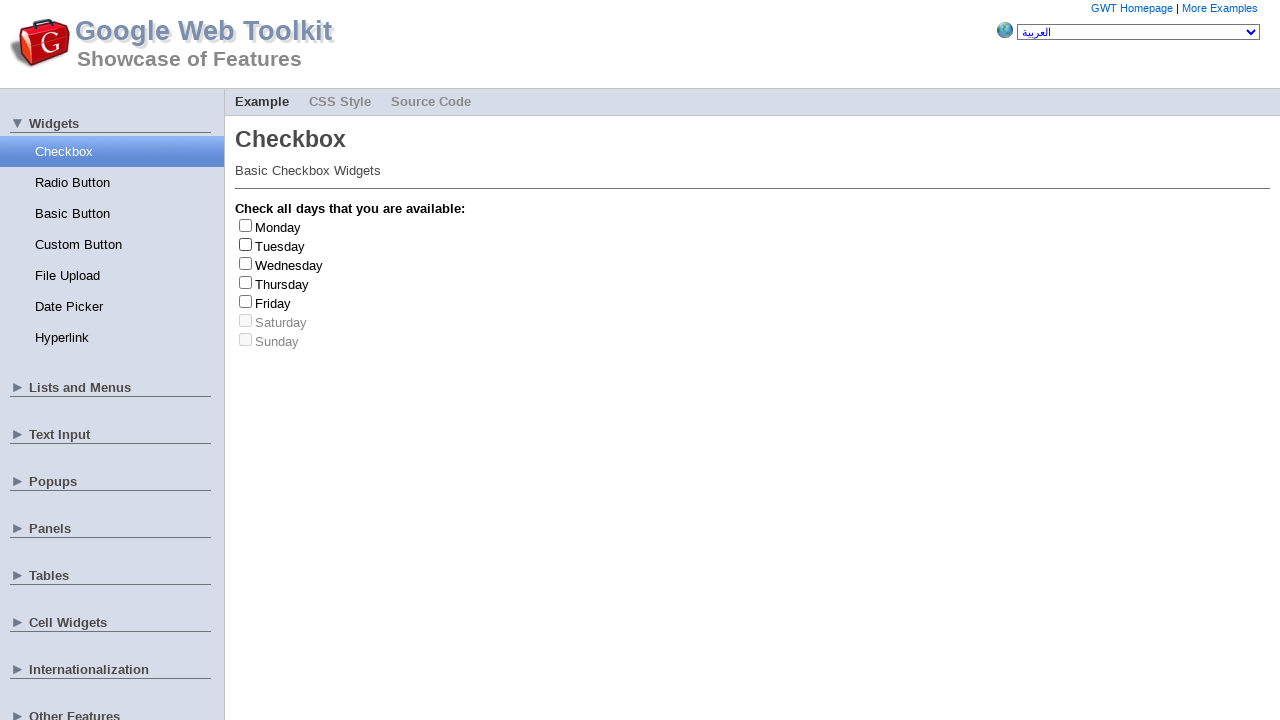

Selected random checkbox at index 0
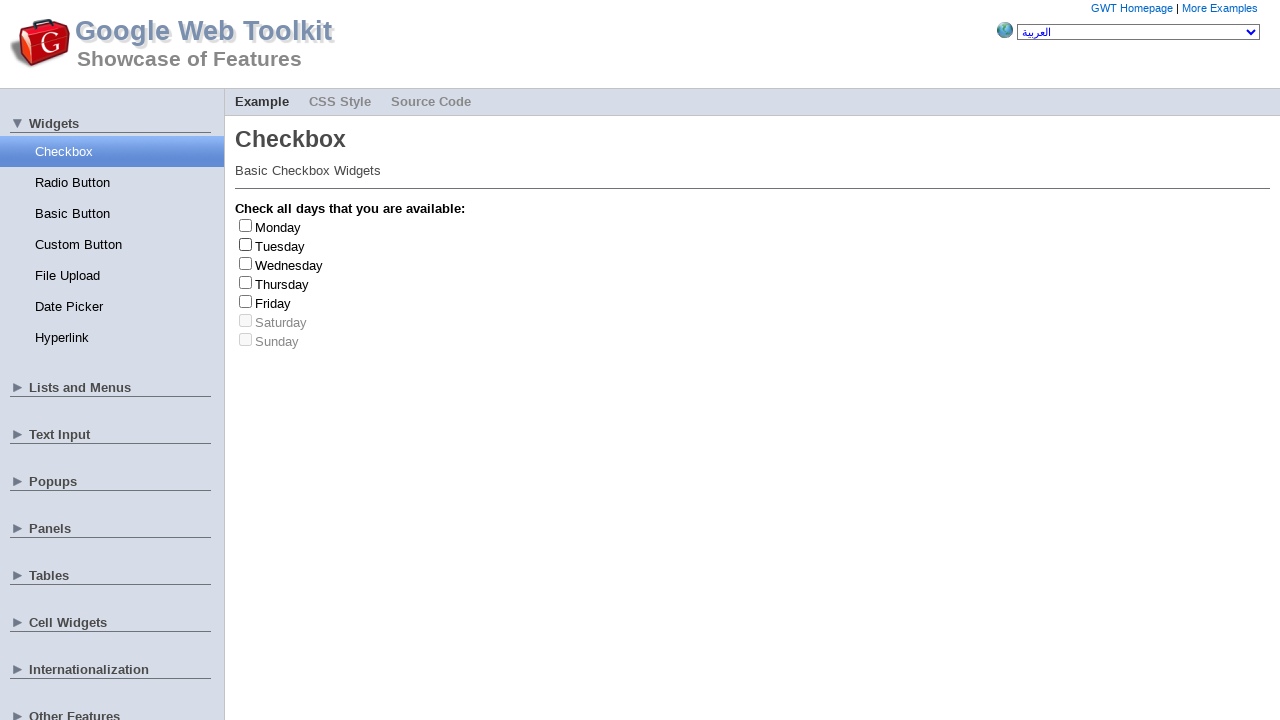

Clicked checkbox to select at (246, 225) on input[type='checkbox'] >> nth=0
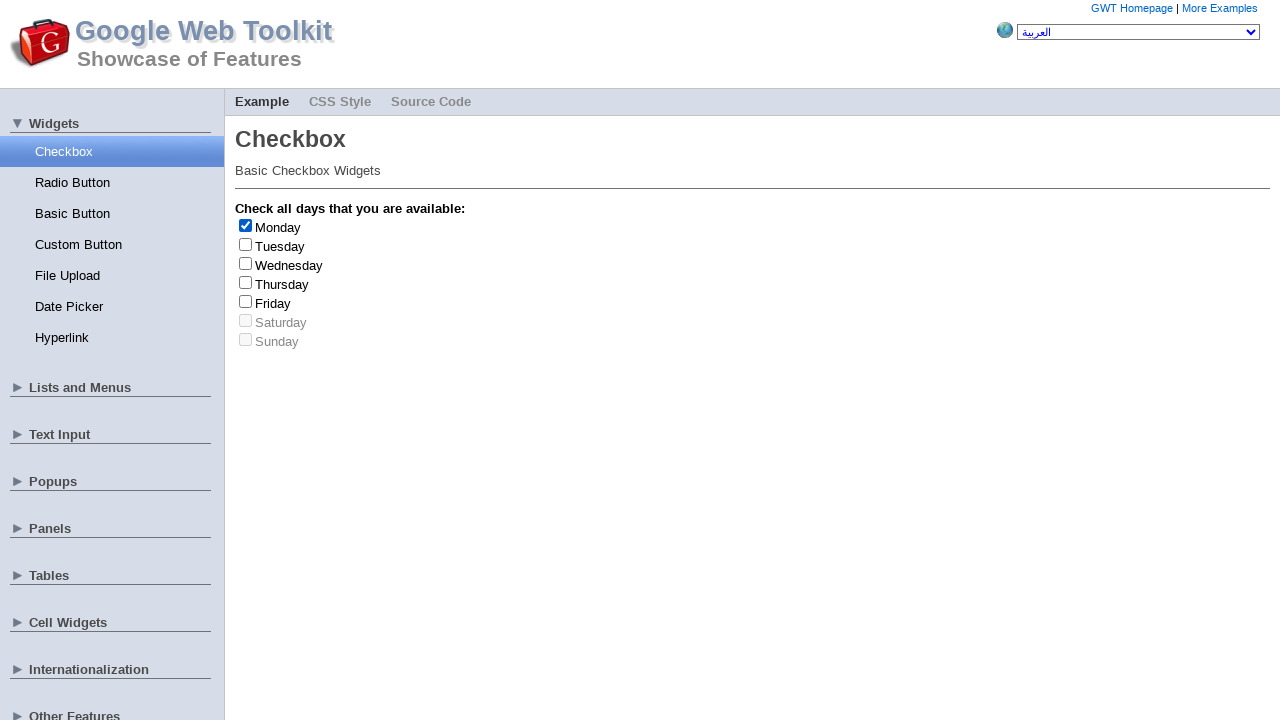

Retrieved checkbox label text: 'Monday'
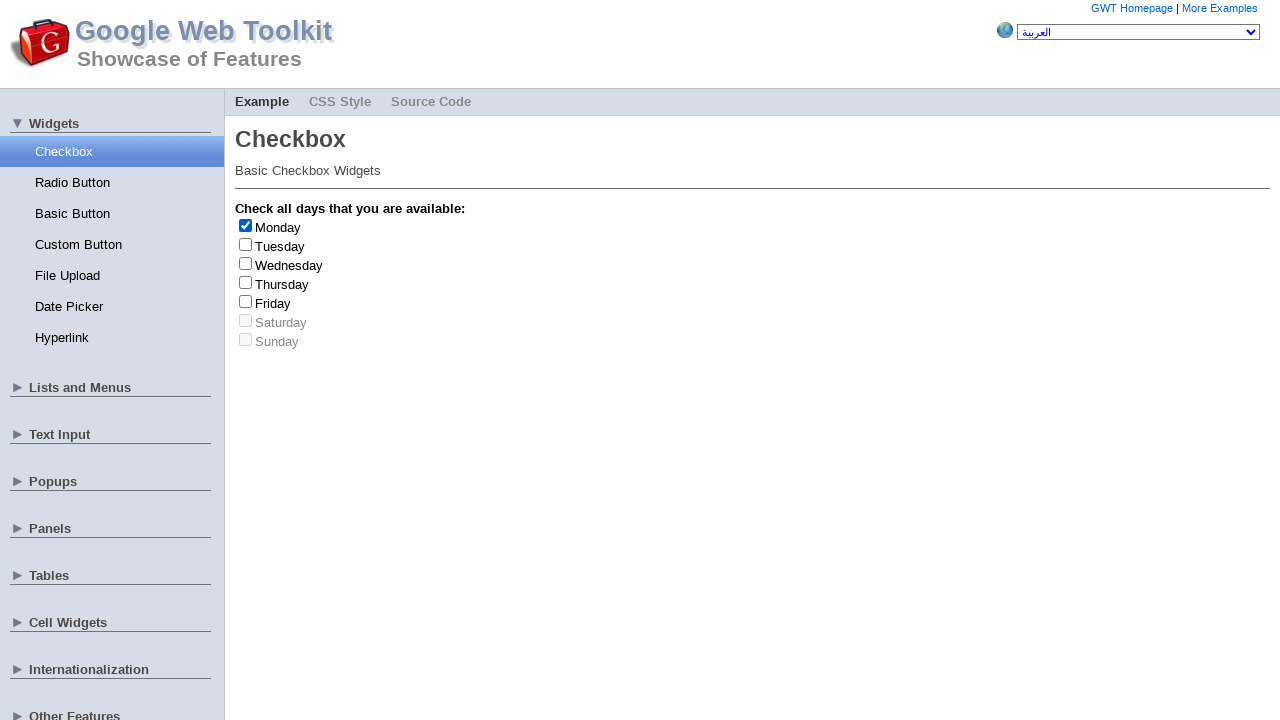

Clicked checkbox to deselect at (246, 225) on input[type='checkbox'] >> nth=0
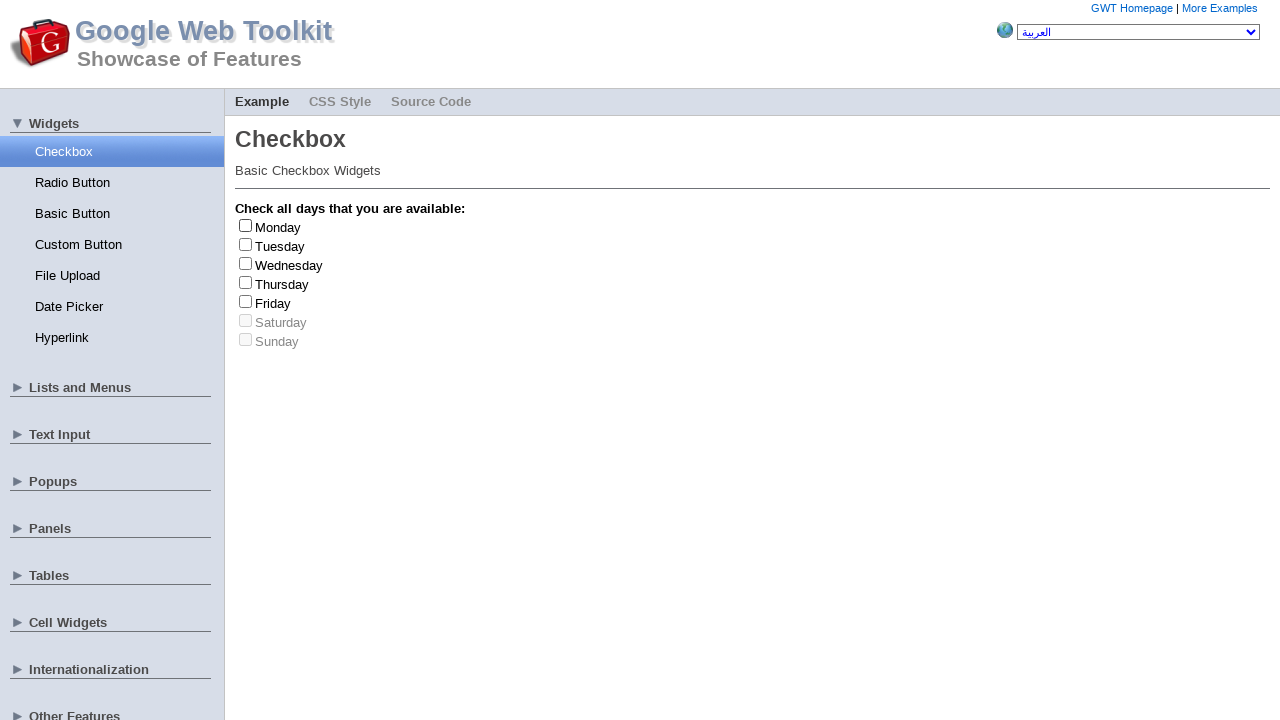

Selected random checkbox at index 5
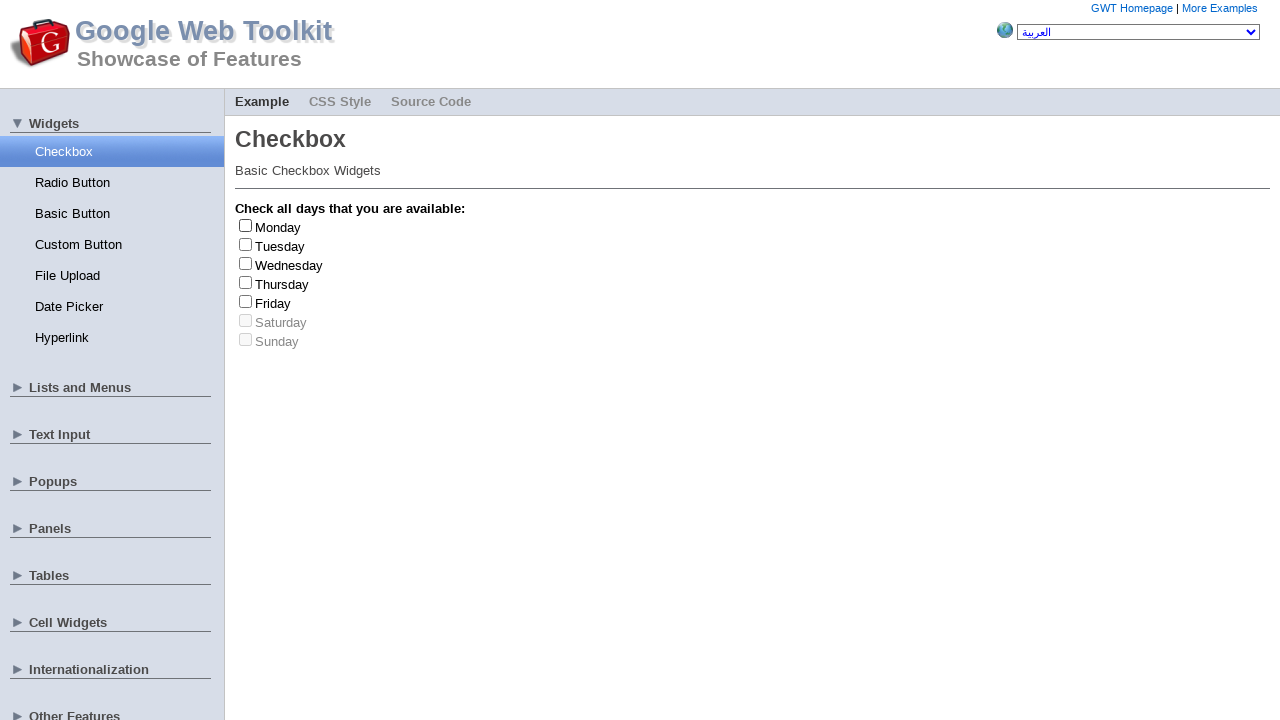

Selected random checkbox at index 2
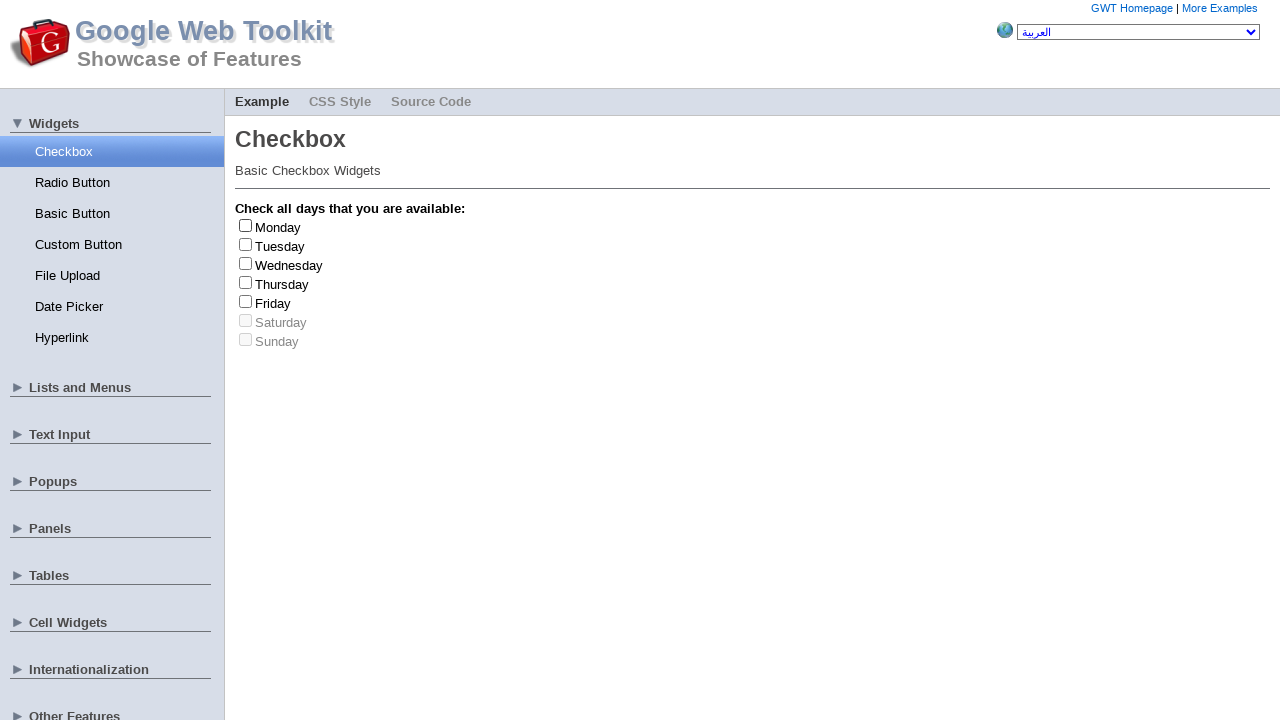

Clicked checkbox to select at (246, 263) on input[type='checkbox'] >> nth=2
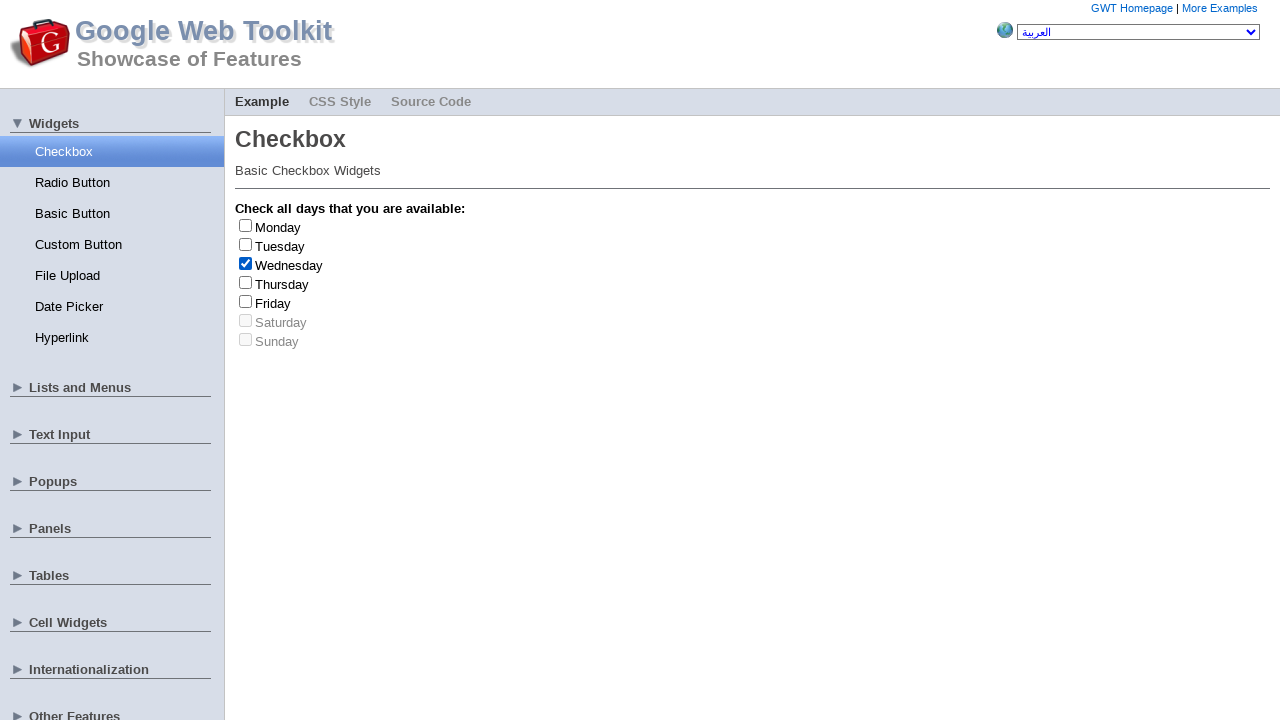

Retrieved checkbox label text: 'Wednesday'
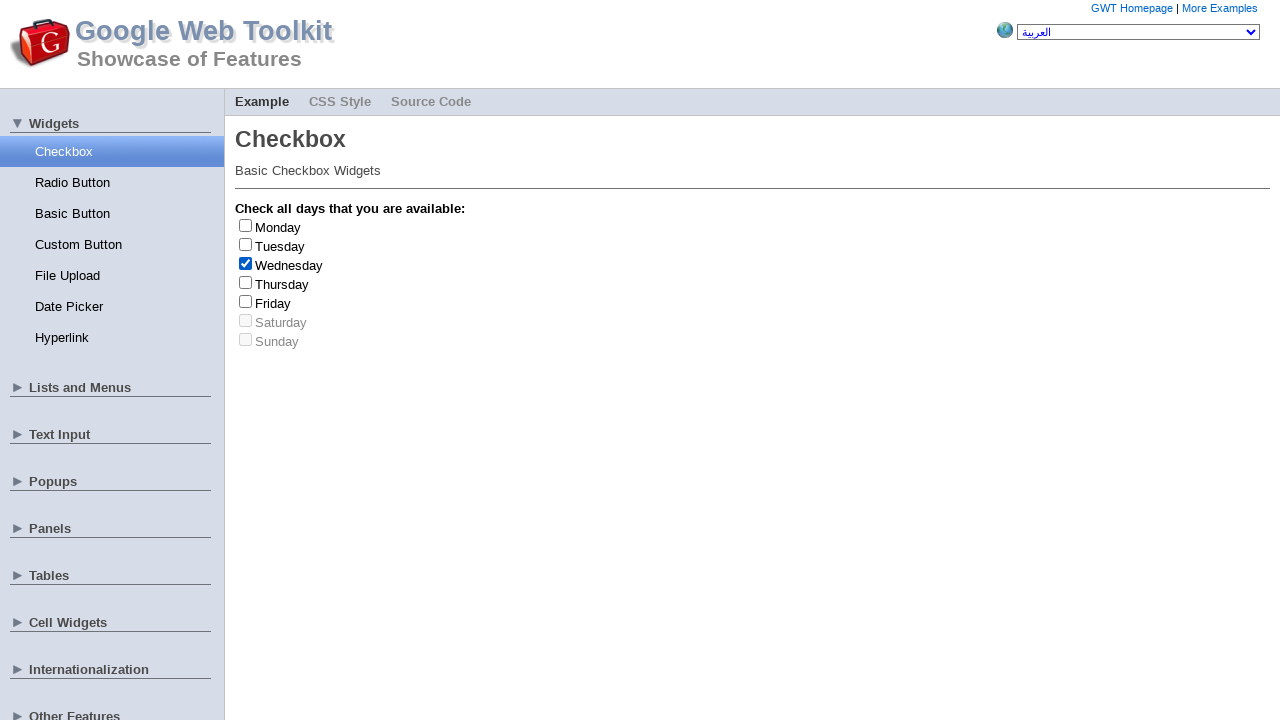

Clicked checkbox to deselect at (246, 263) on input[type='checkbox'] >> nth=2
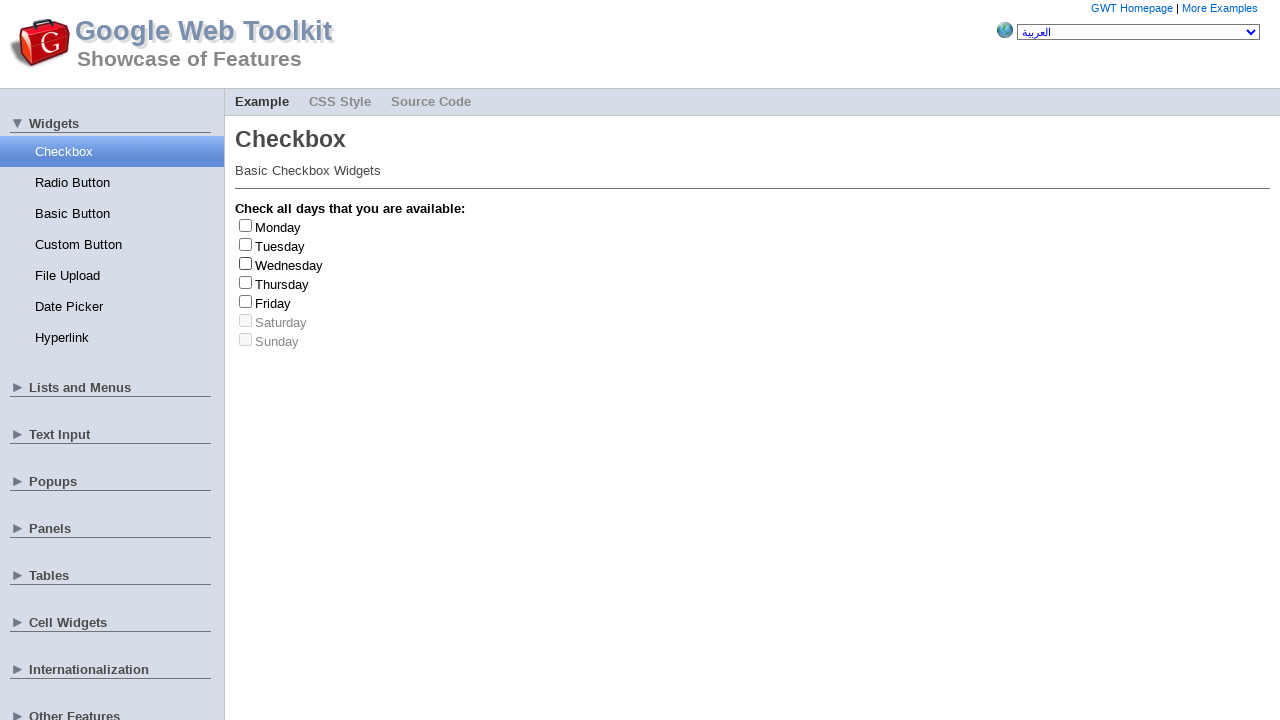

Selected random checkbox at index 1
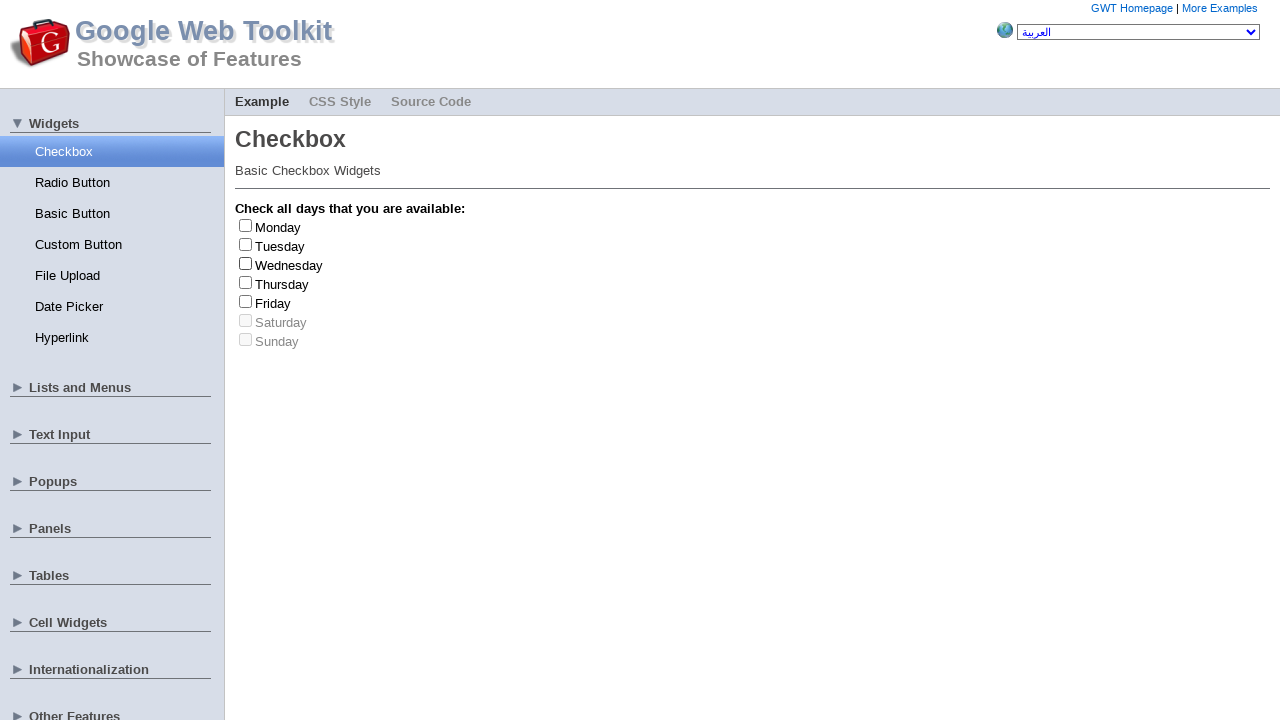

Clicked checkbox to select at (246, 244) on input[type='checkbox'] >> nth=1
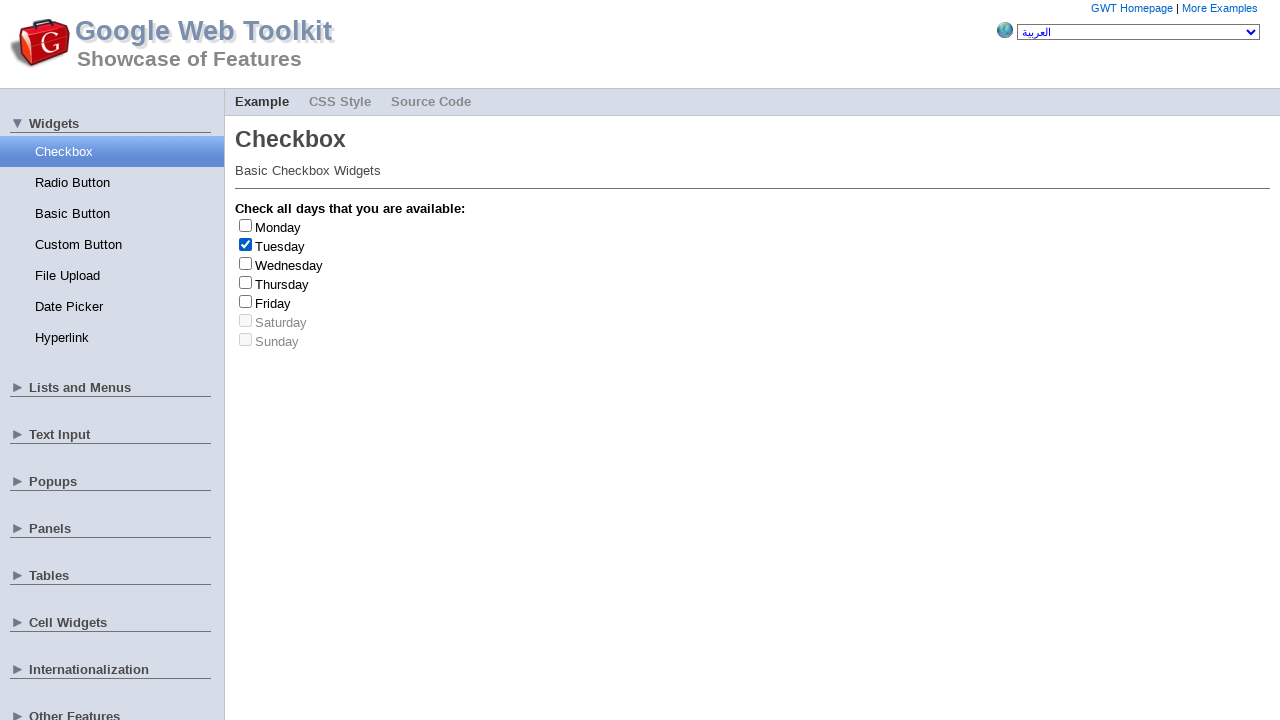

Retrieved checkbox label text: 'Tuesday'
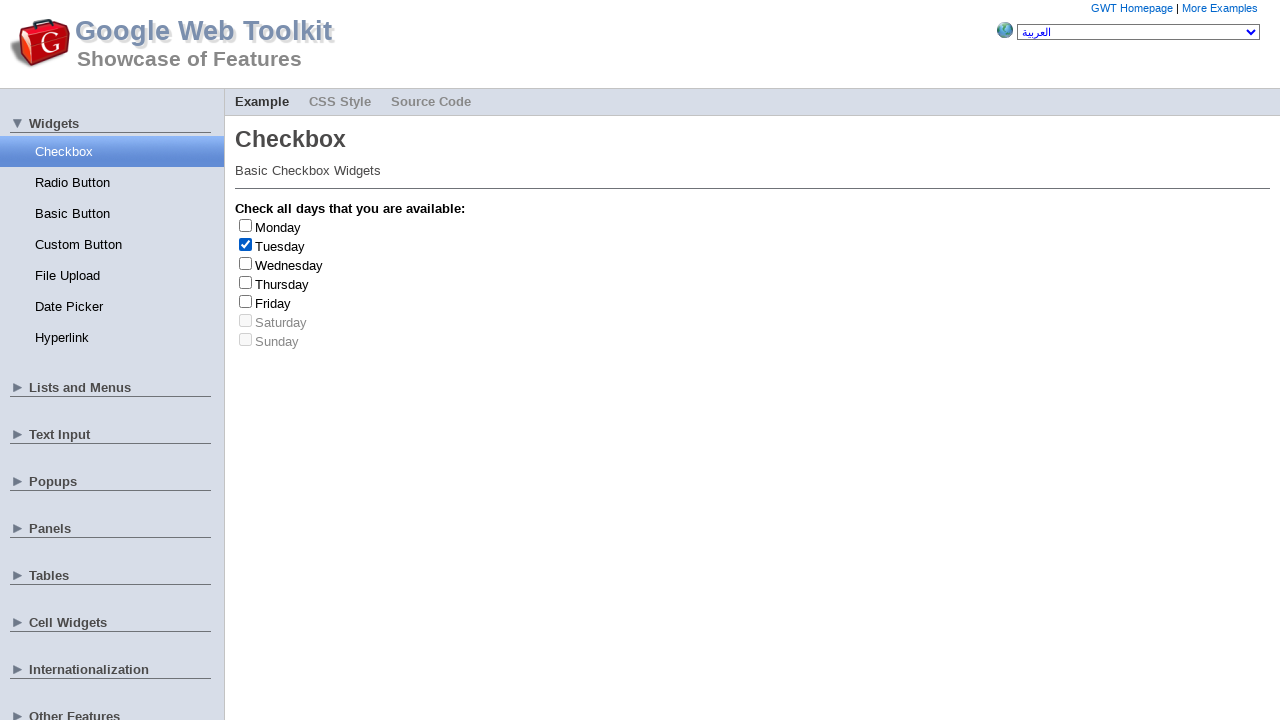

Clicked checkbox to deselect at (246, 244) on input[type='checkbox'] >> nth=1
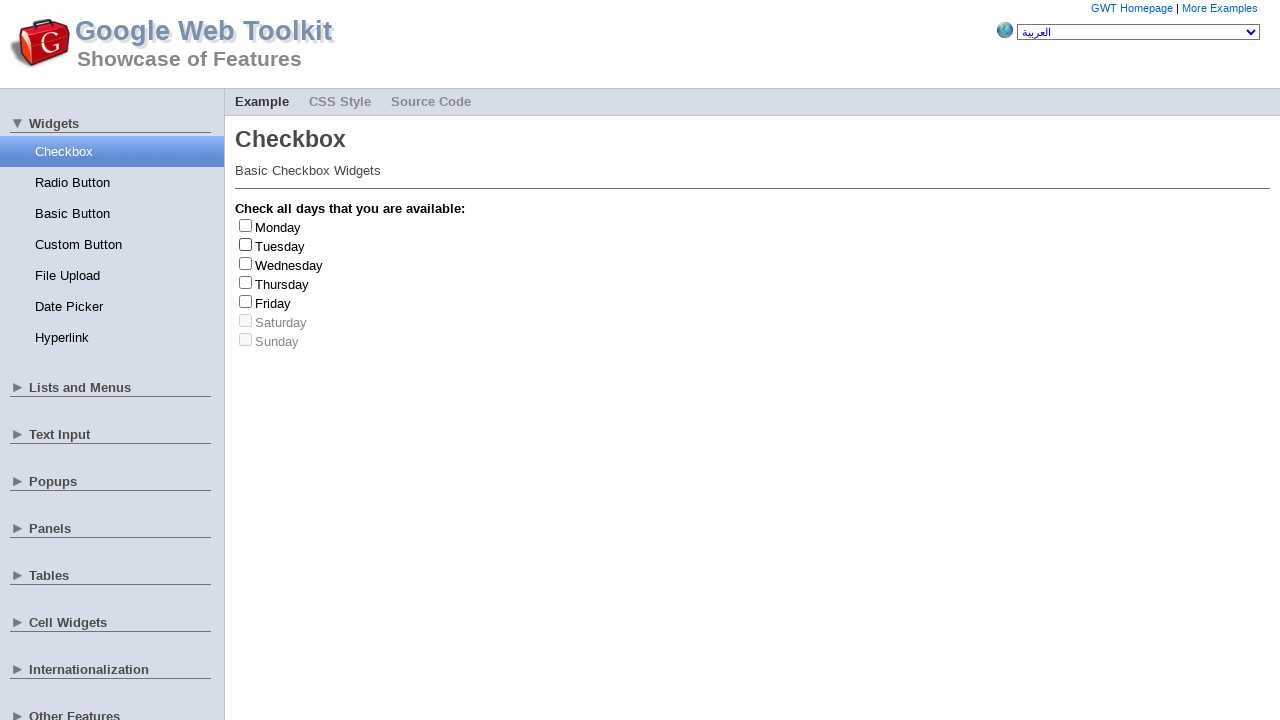

Selected random checkbox at index 1
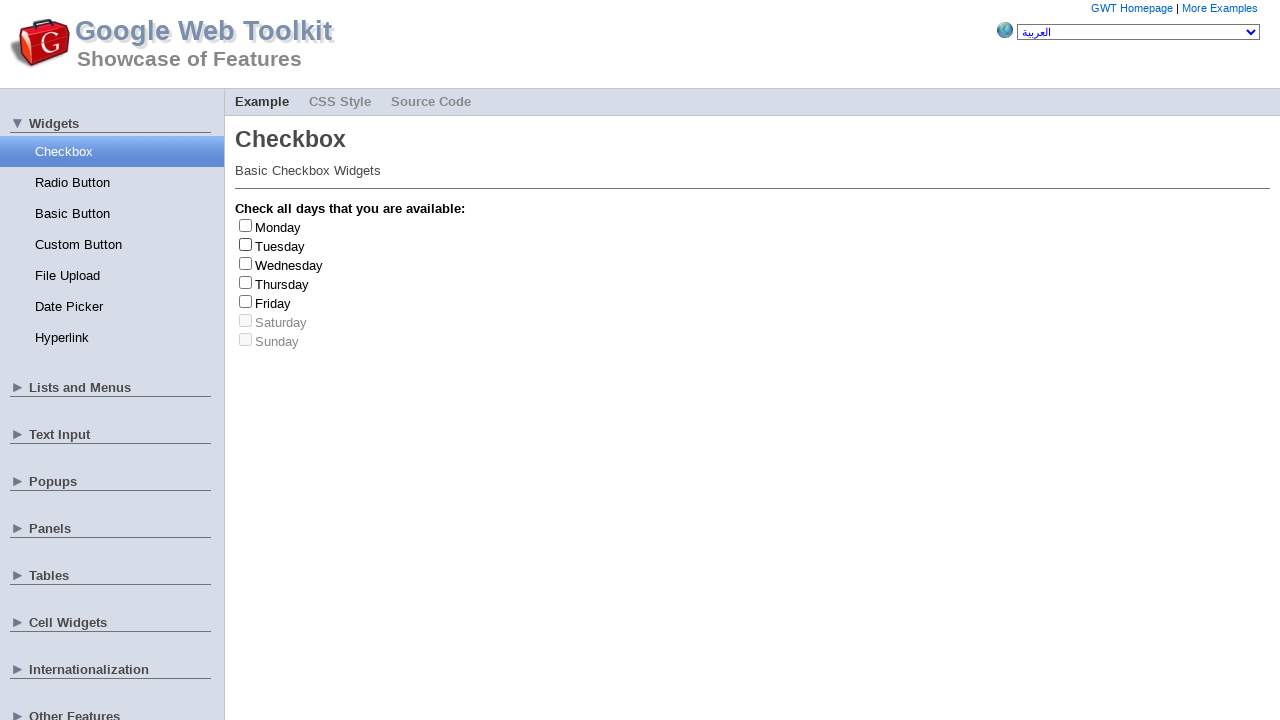

Clicked checkbox to select at (246, 244) on input[type='checkbox'] >> nth=1
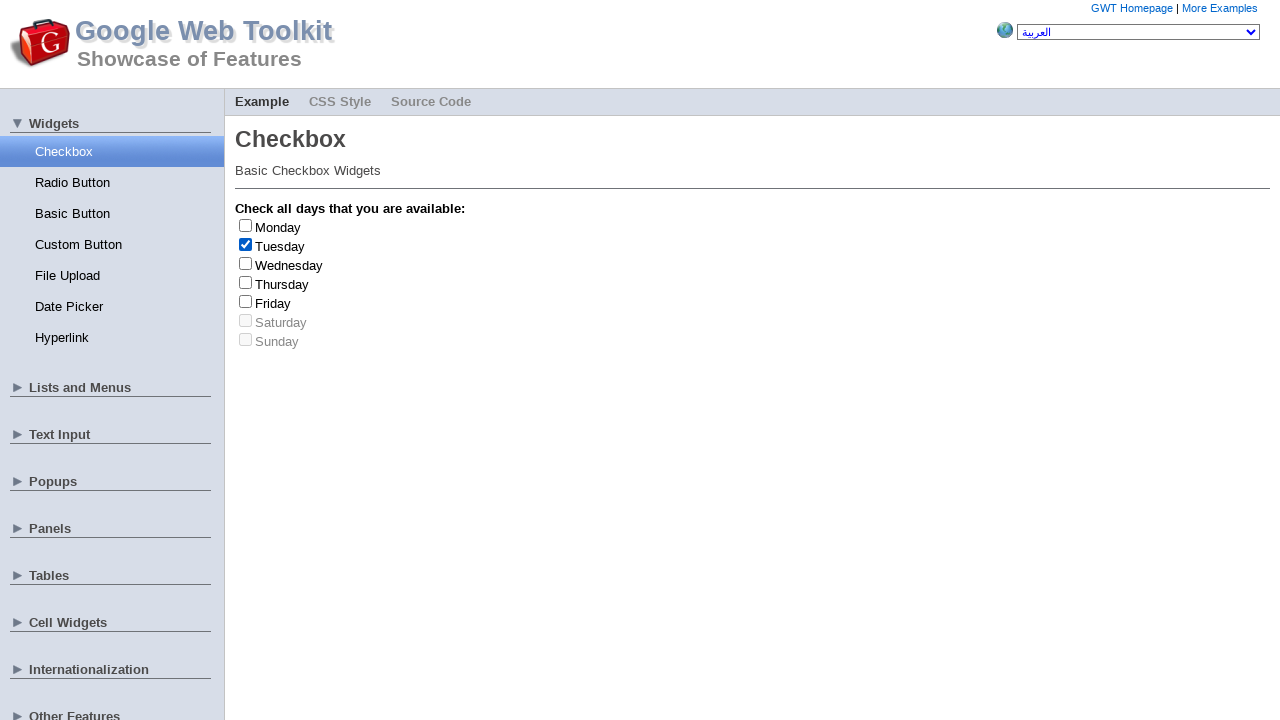

Retrieved checkbox label text: 'Tuesday'
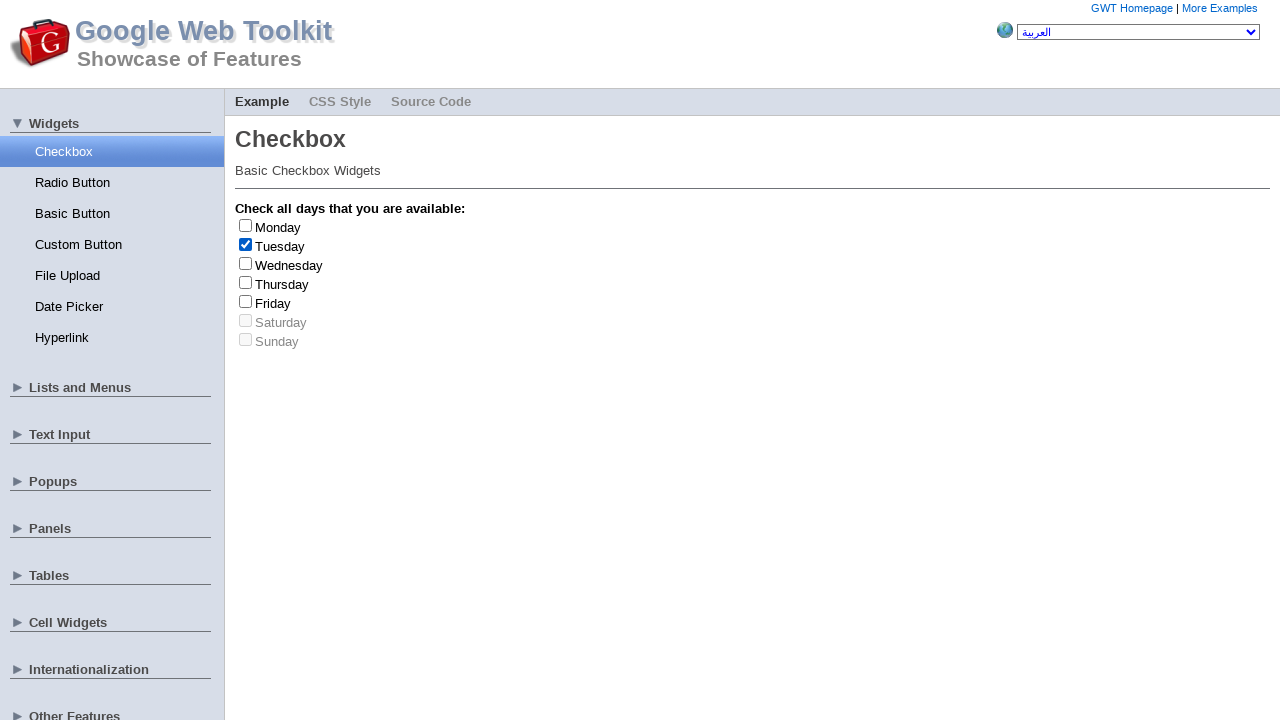

Clicked checkbox to deselect at (246, 244) on input[type='checkbox'] >> nth=1
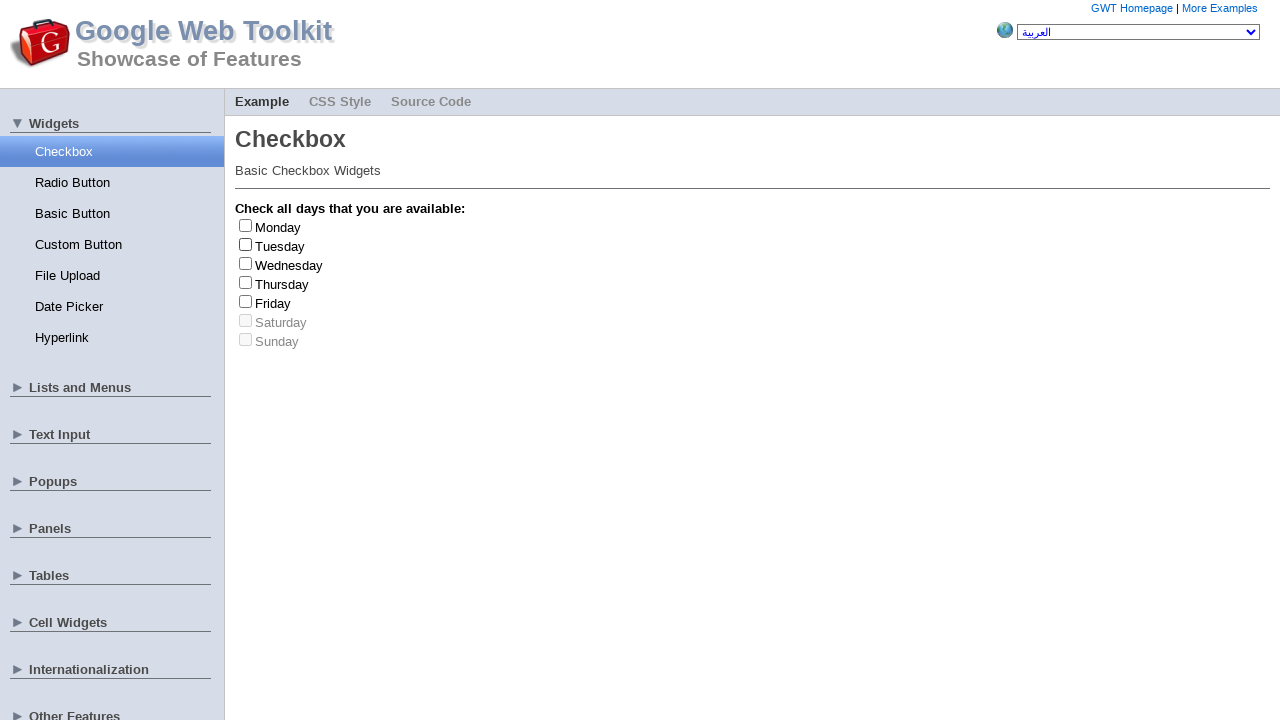

Selected random checkbox at index 2
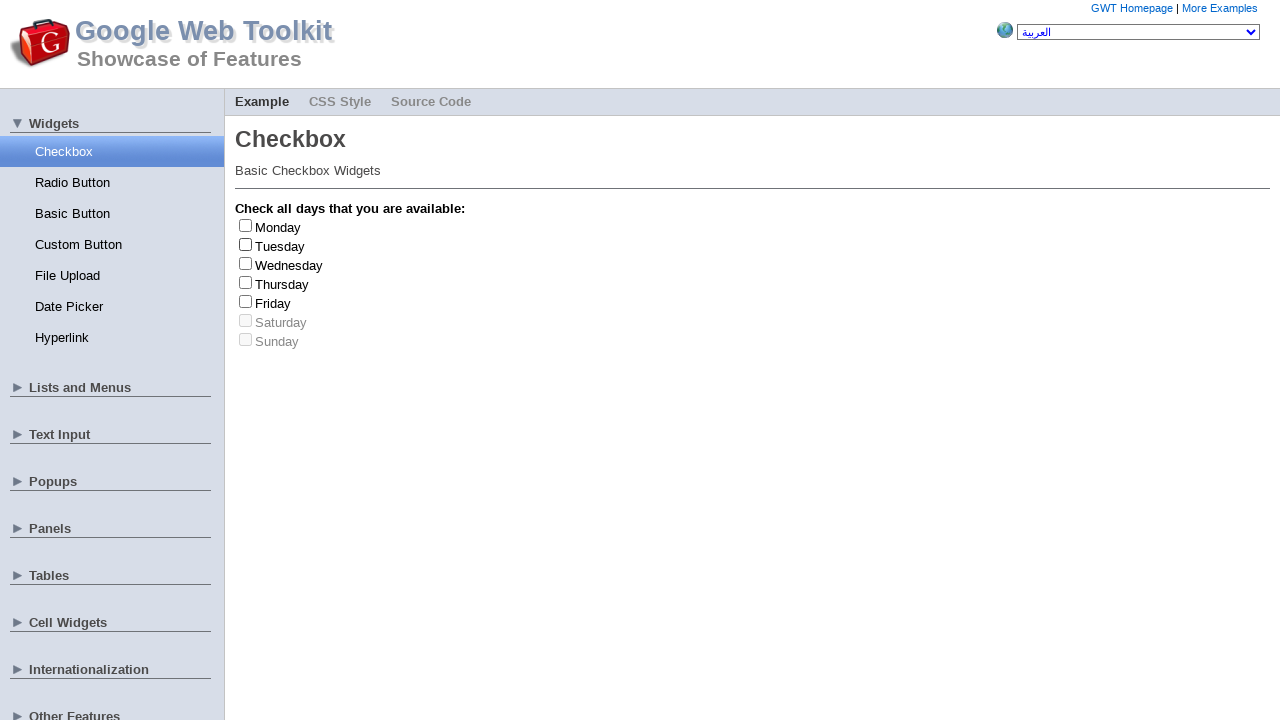

Clicked checkbox to select at (246, 263) on input[type='checkbox'] >> nth=2
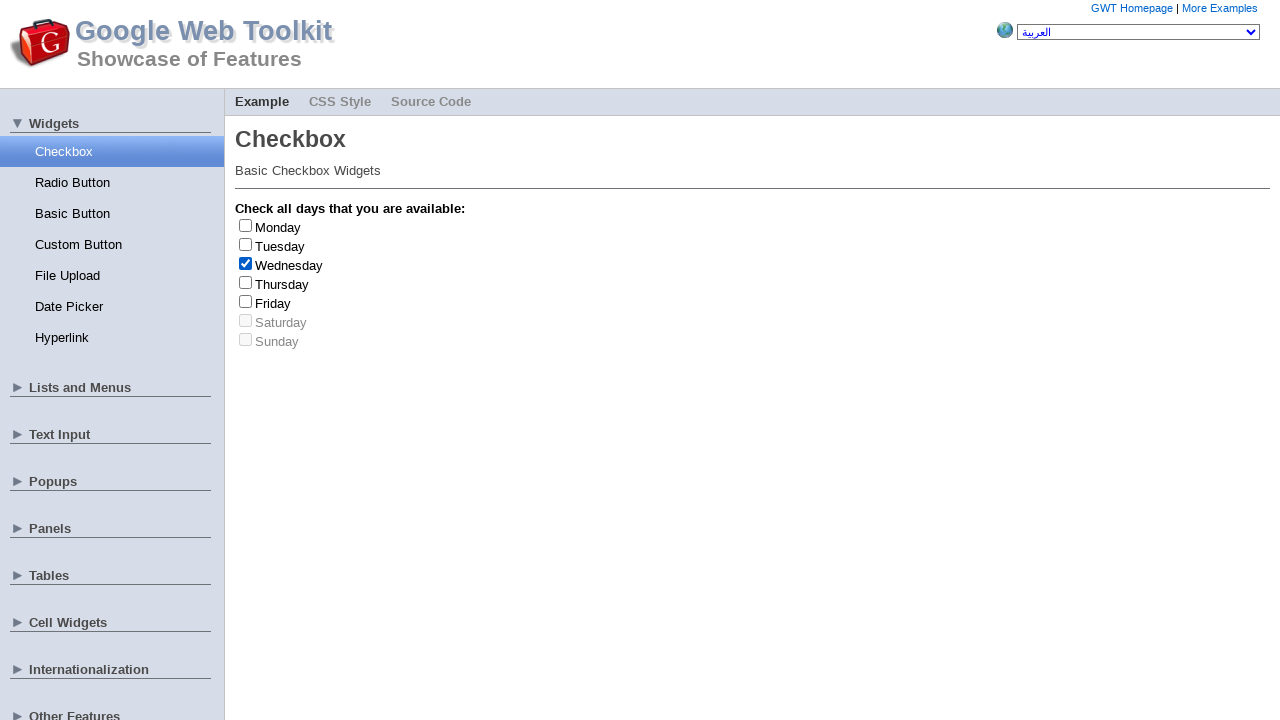

Retrieved checkbox label text: 'Wednesday'
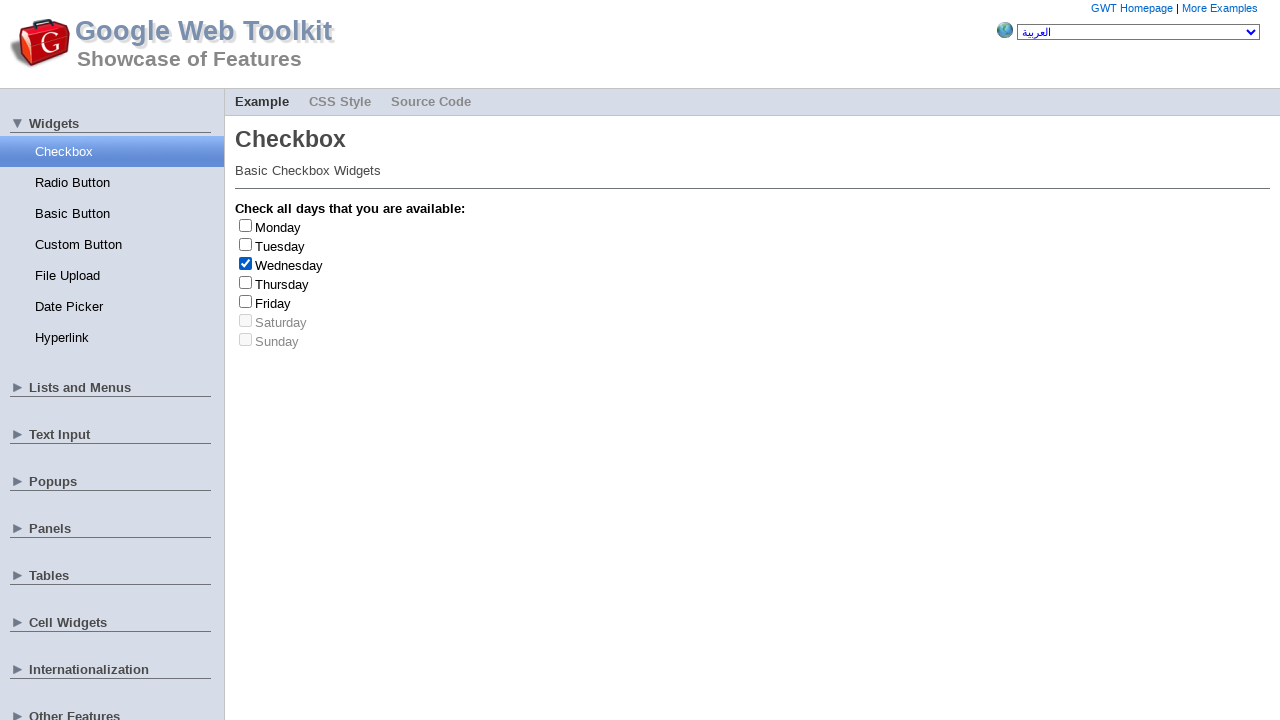

Clicked checkbox to deselect at (246, 263) on input[type='checkbox'] >> nth=2
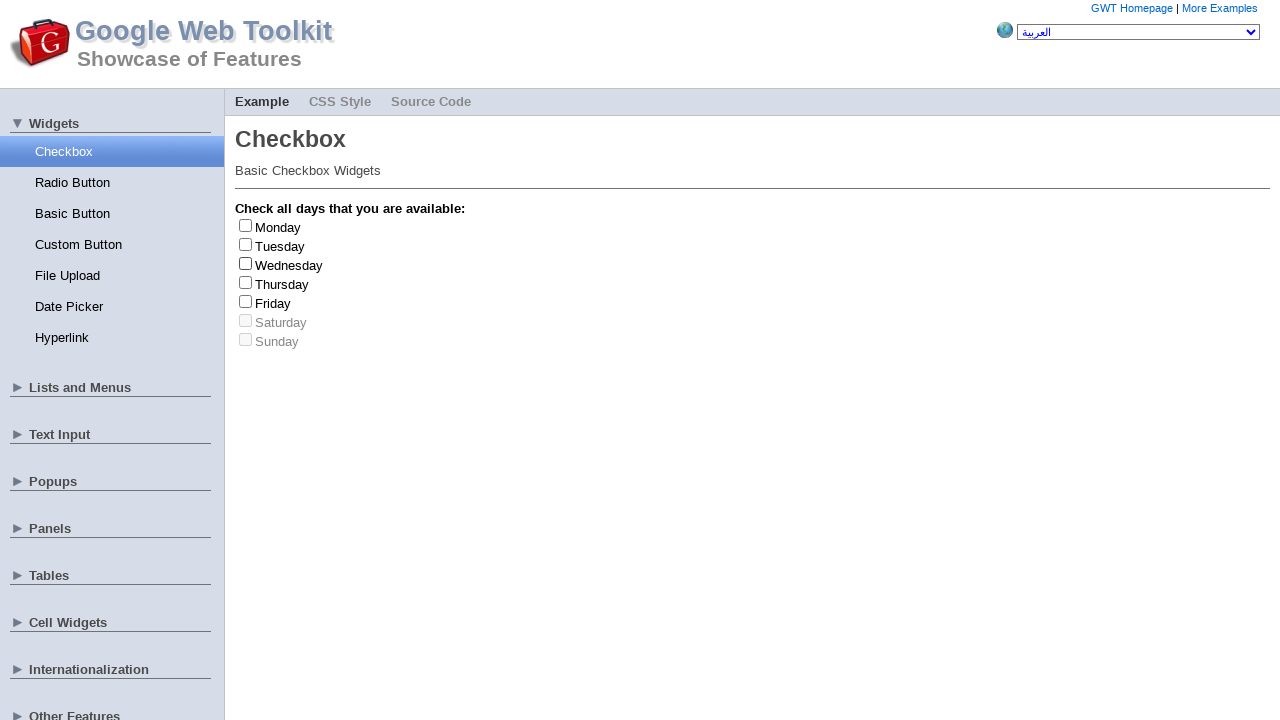

Selected random checkbox at index 1
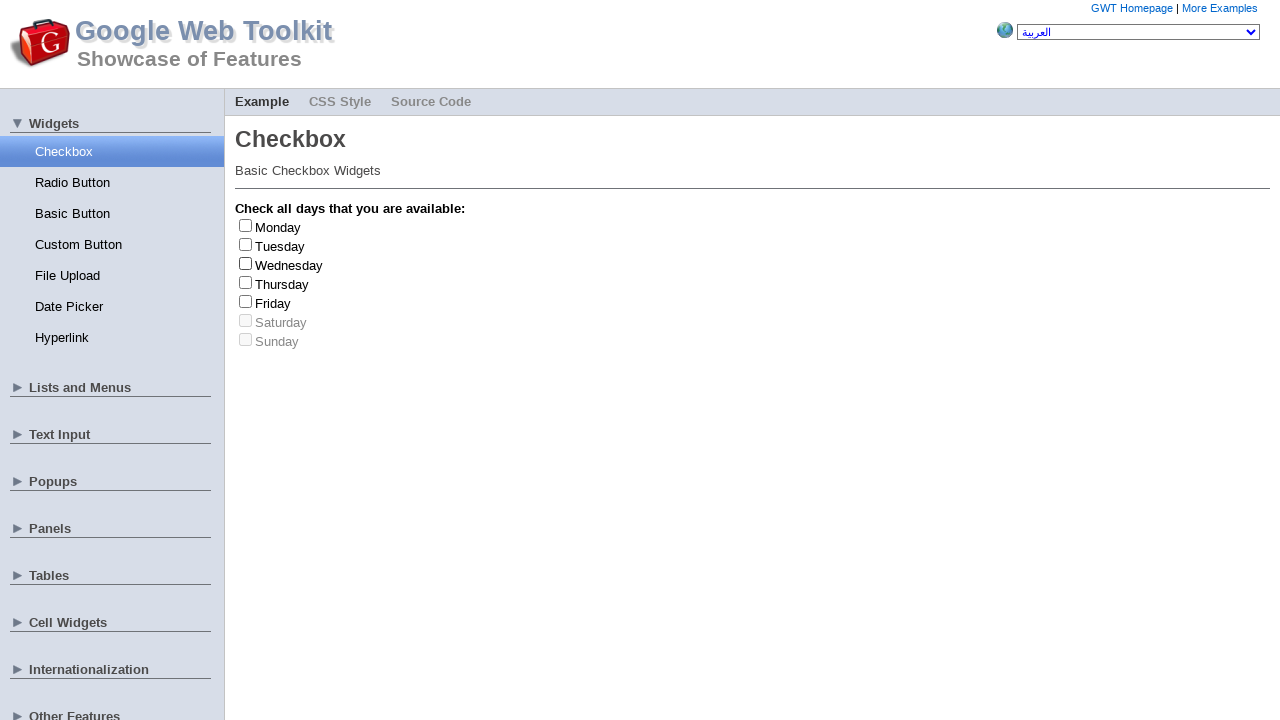

Clicked checkbox to select at (246, 244) on input[type='checkbox'] >> nth=1
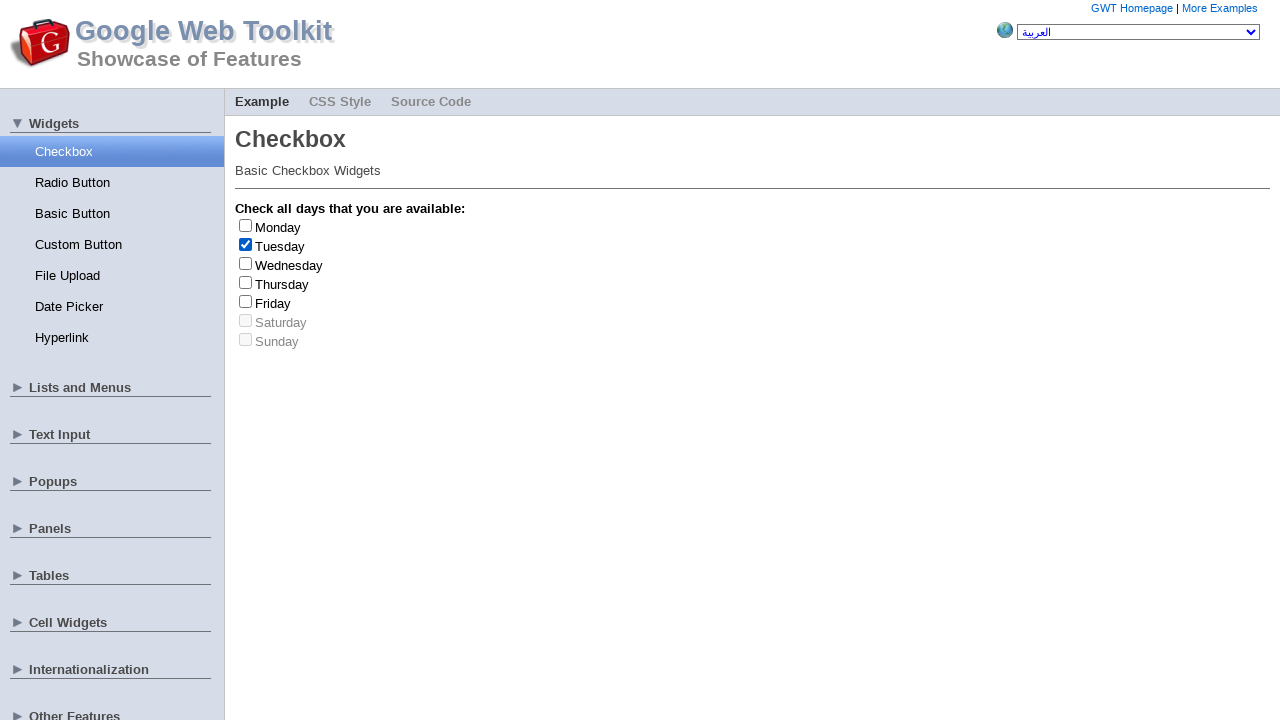

Retrieved checkbox label text: 'Tuesday'
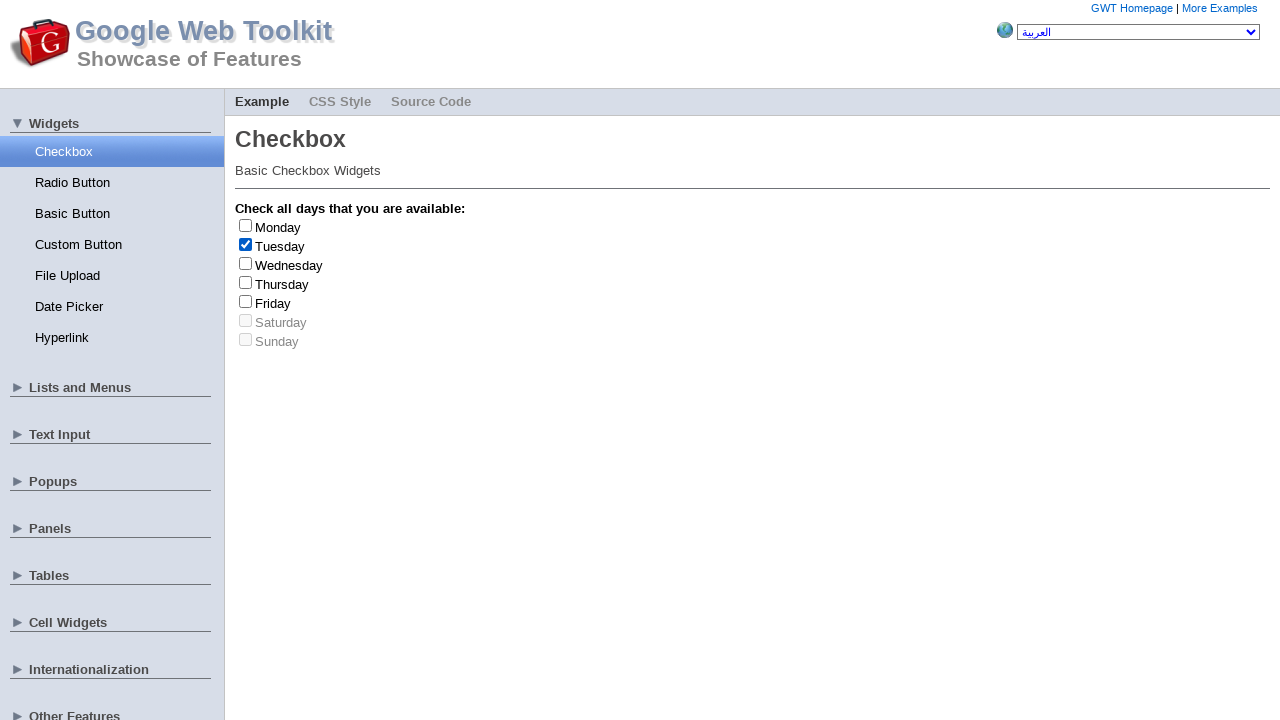

Clicked checkbox to deselect at (246, 244) on input[type='checkbox'] >> nth=1
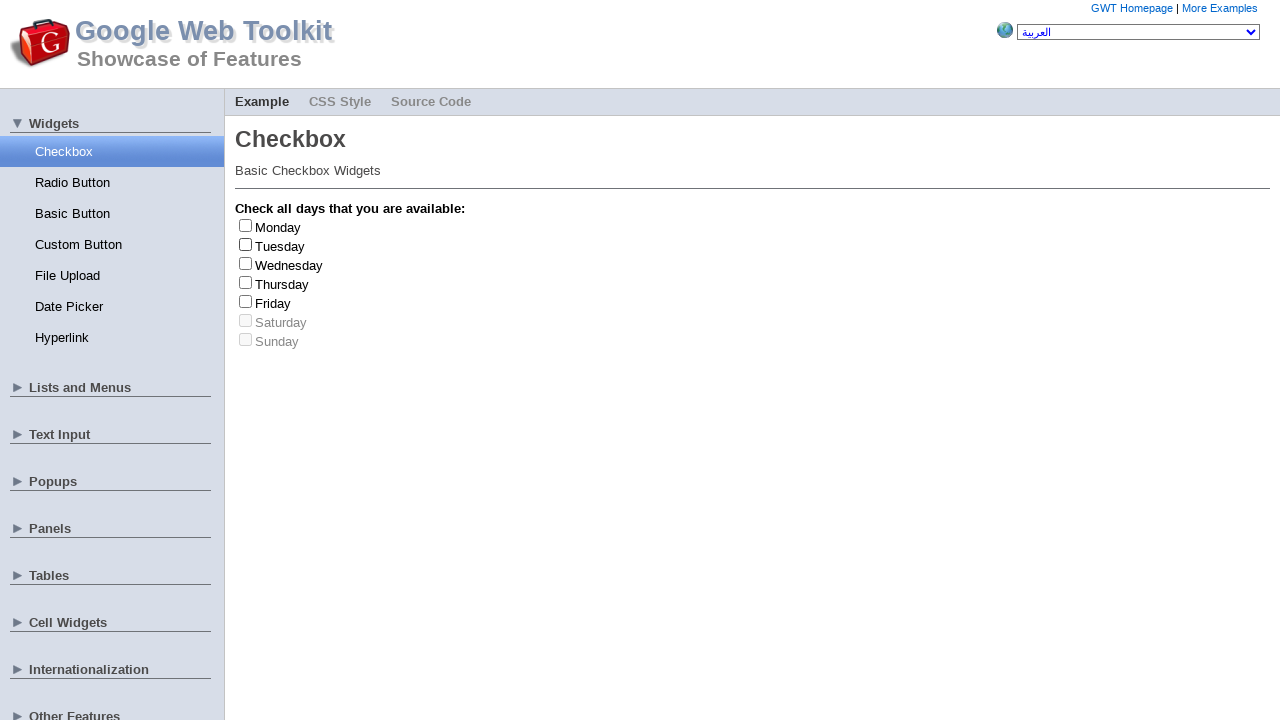

Selected random checkbox at index 0
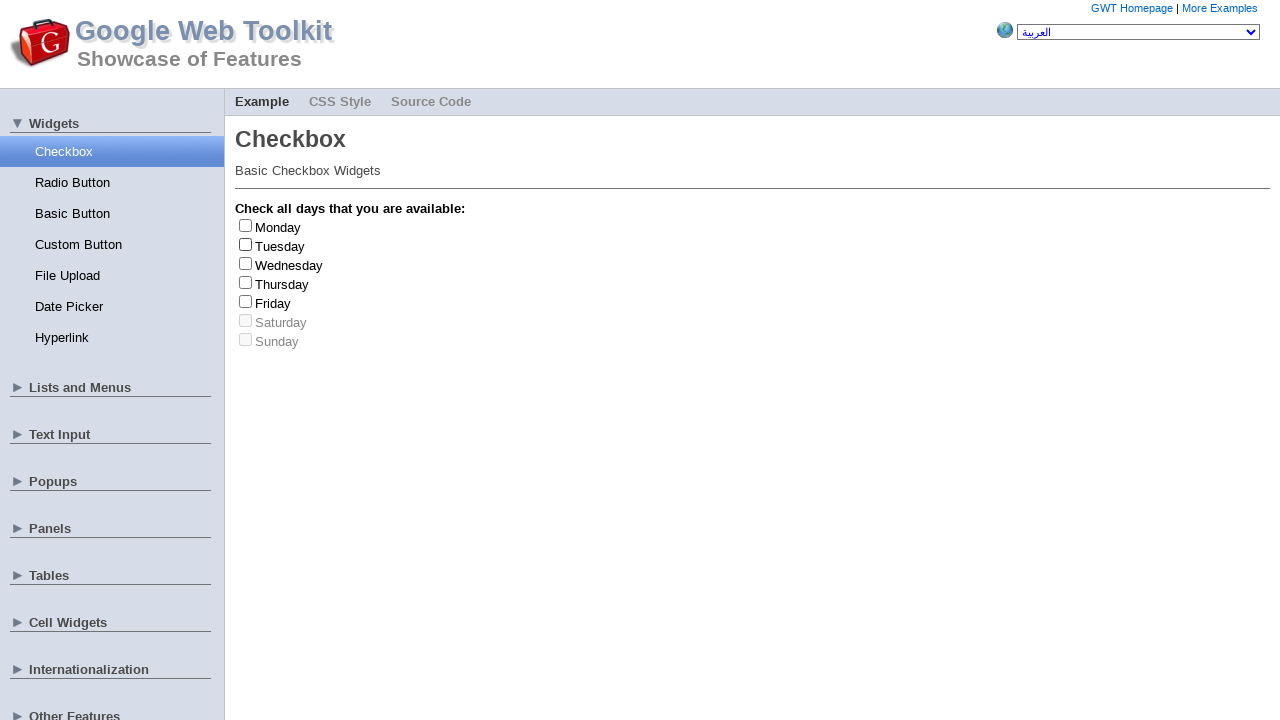

Clicked checkbox to select at (246, 225) on input[type='checkbox'] >> nth=0
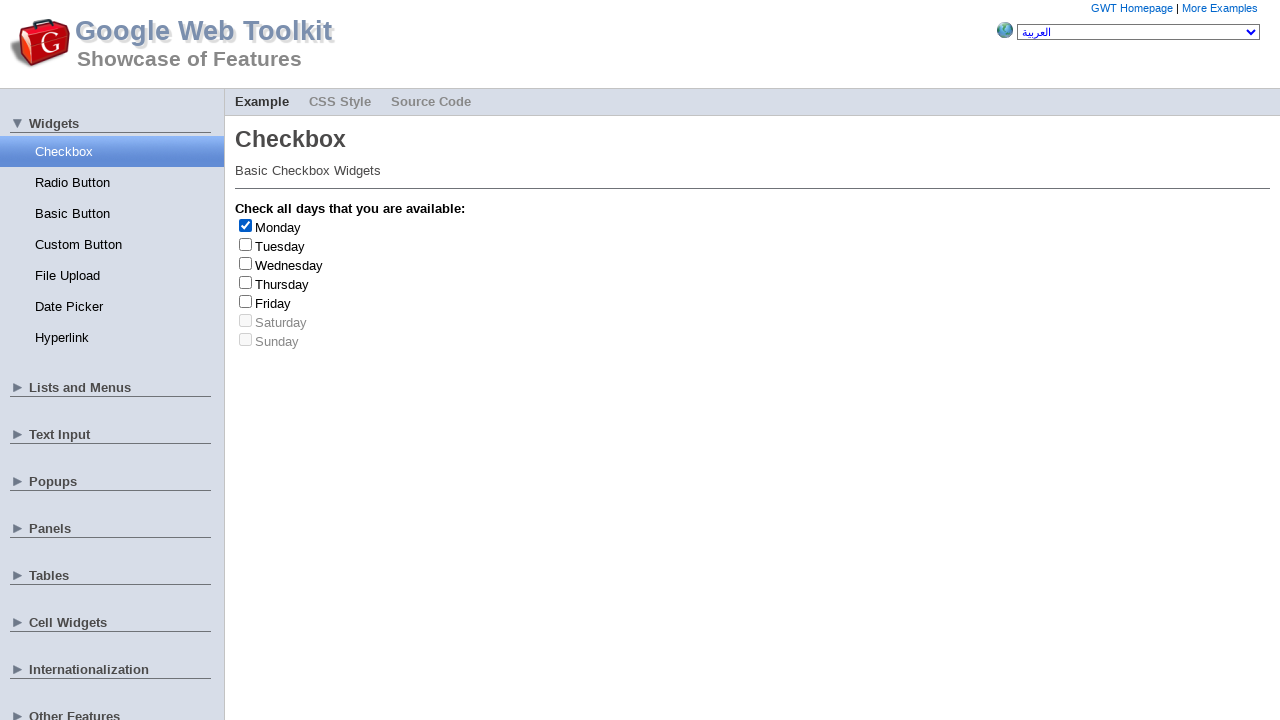

Retrieved checkbox label text: 'Monday'
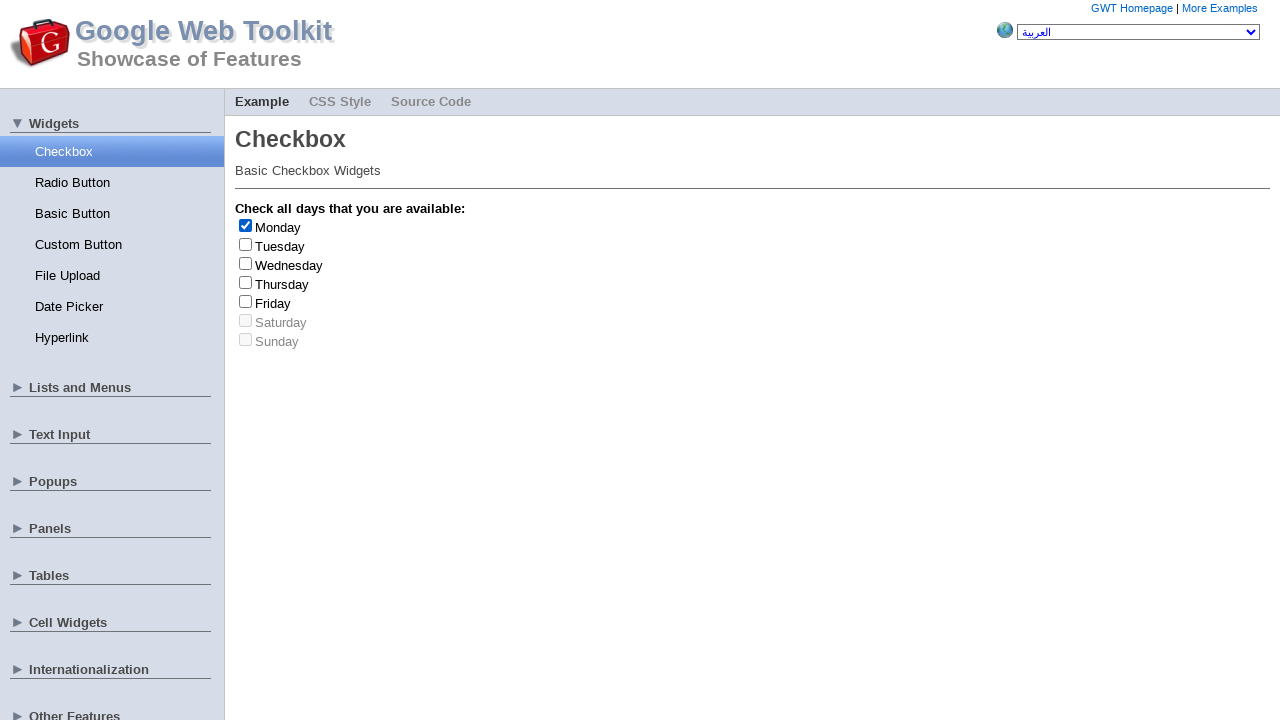

Clicked checkbox to deselect at (246, 225) on input[type='checkbox'] >> nth=0
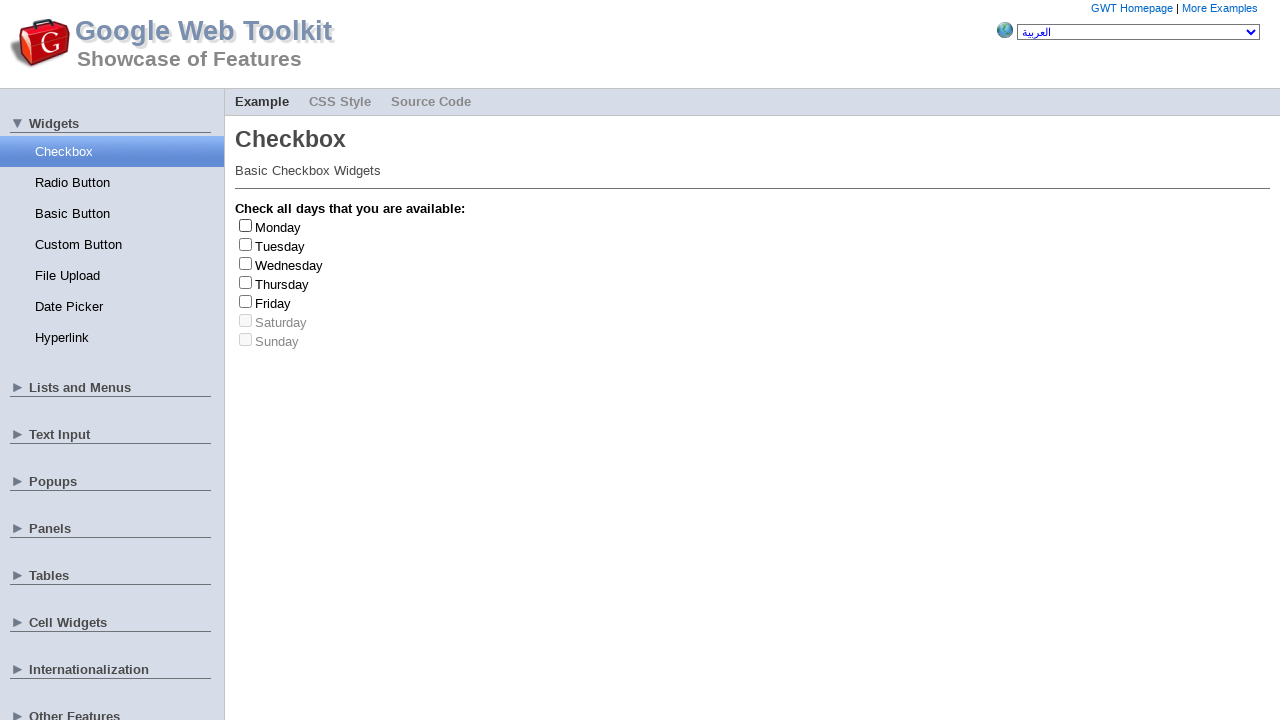

Selected random checkbox at index 5
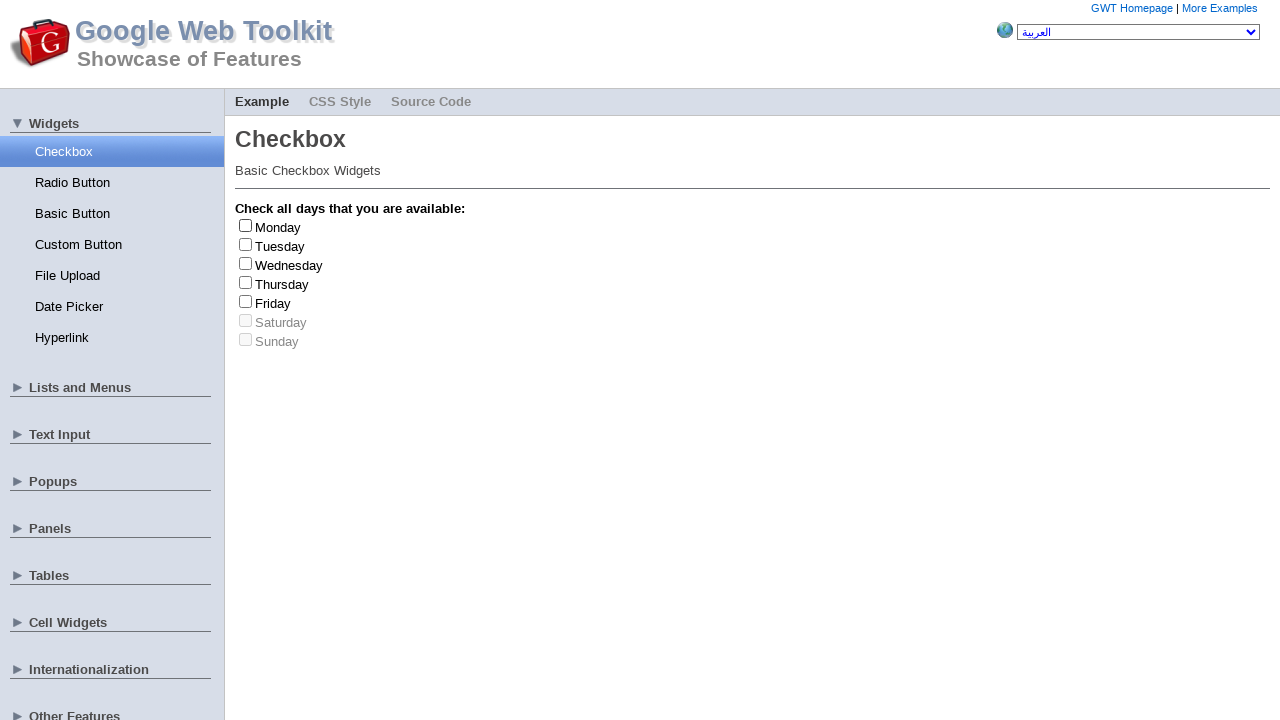

Selected random checkbox at index 4
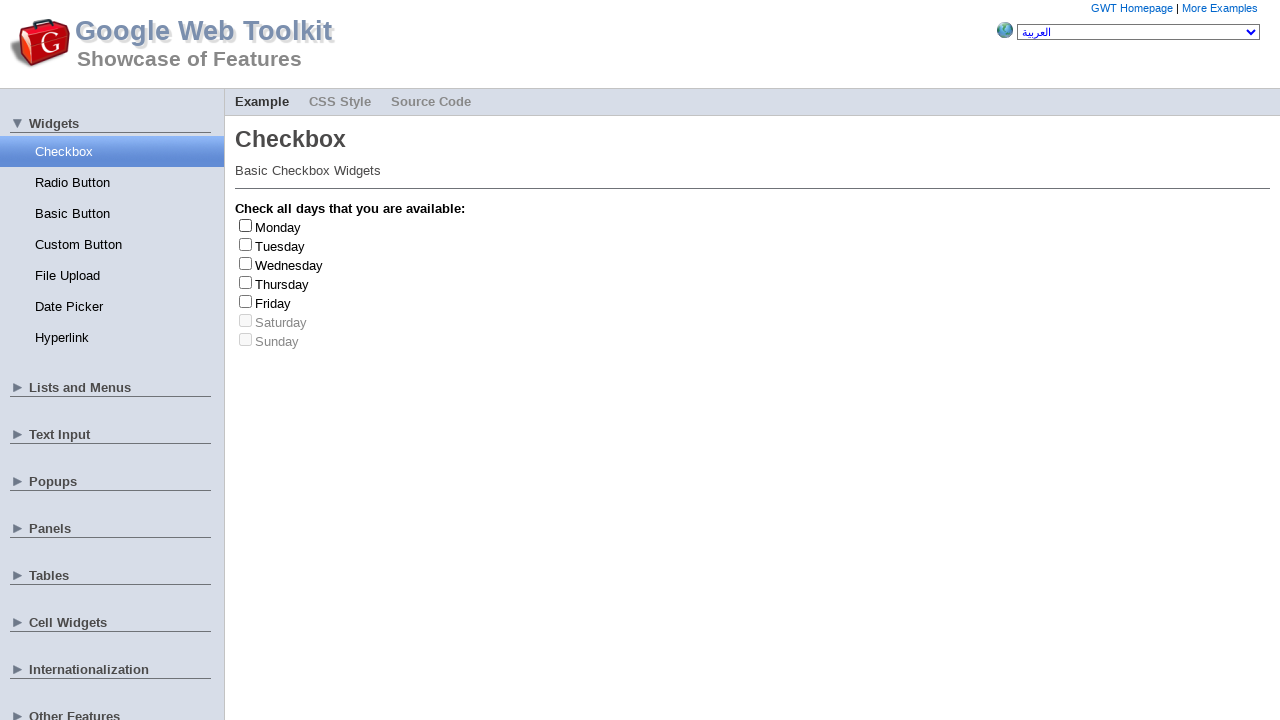

Clicked checkbox to select at (246, 301) on input[type='checkbox'] >> nth=4
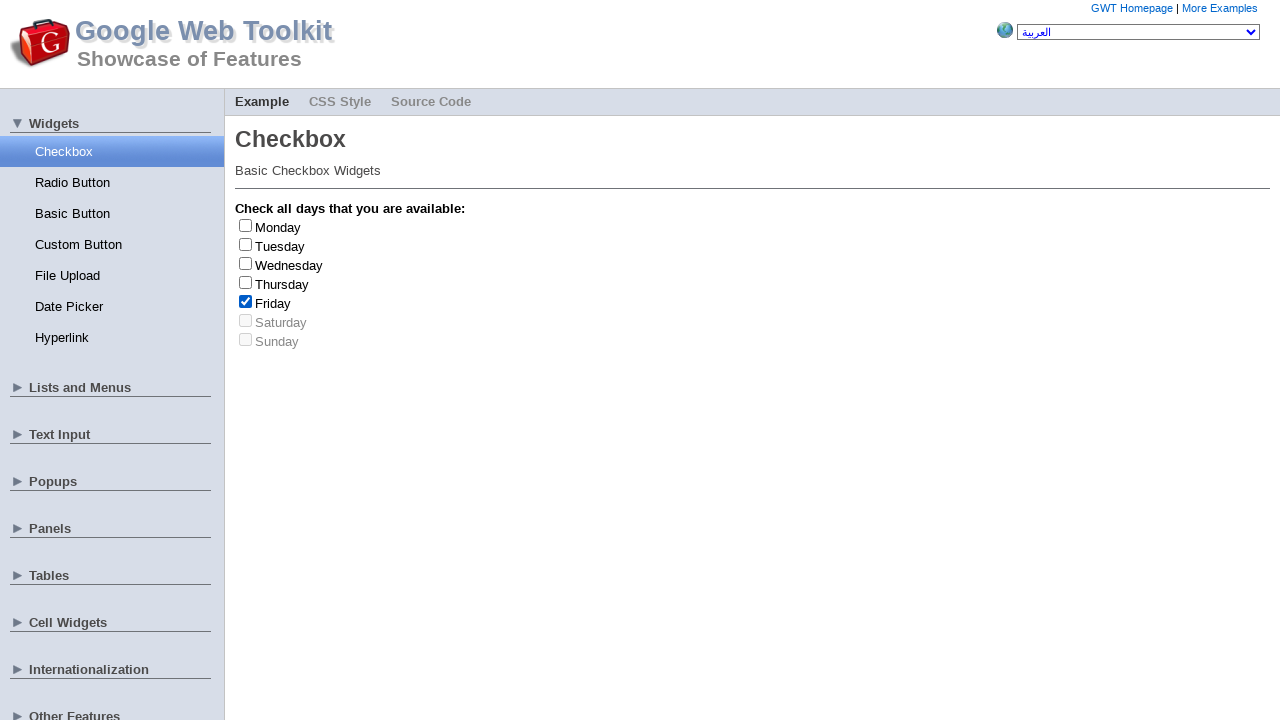

Retrieved checkbox label text: 'Friday'
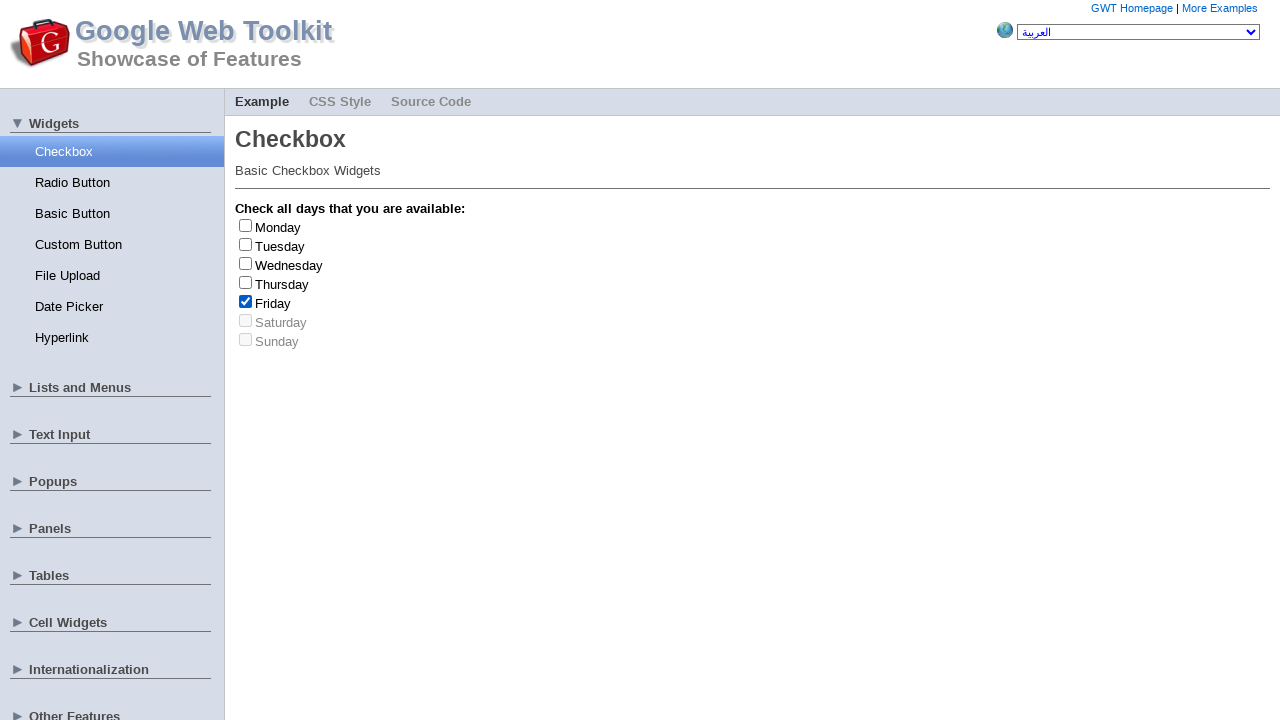

Clicked checkbox to deselect at (246, 301) on input[type='checkbox'] >> nth=4
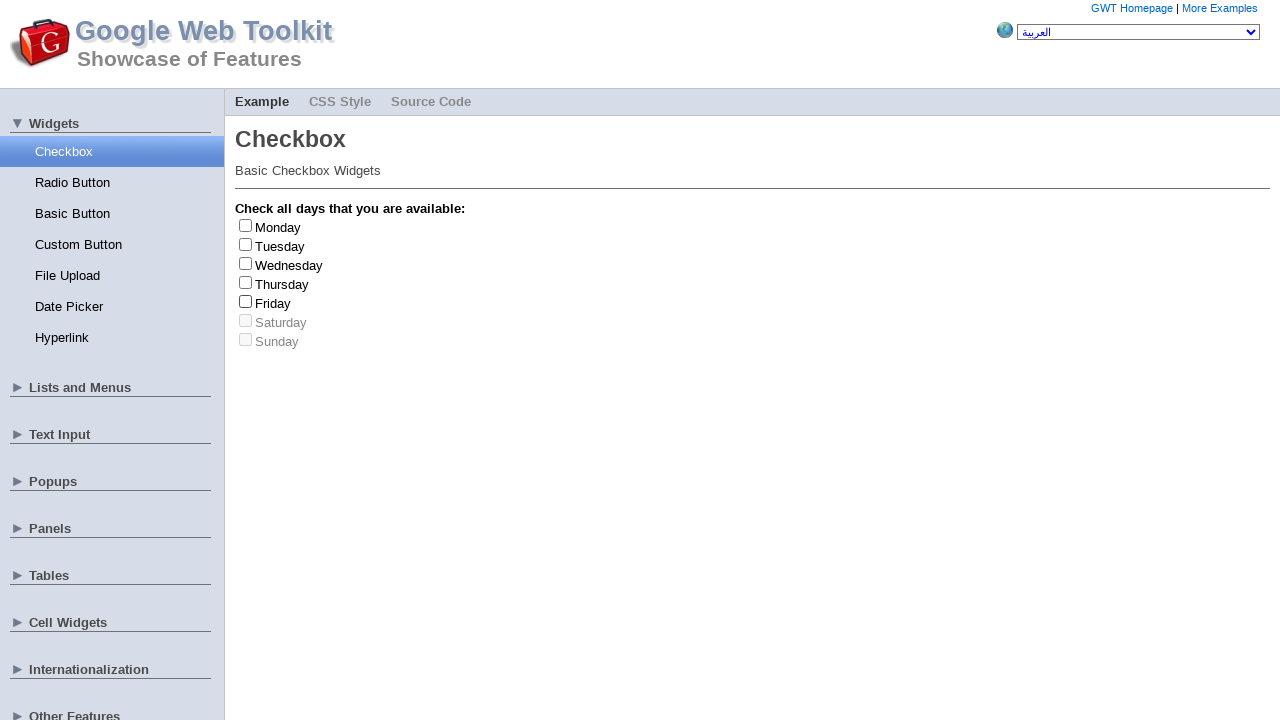

Friday checkbox clicked - counter incremented to 1
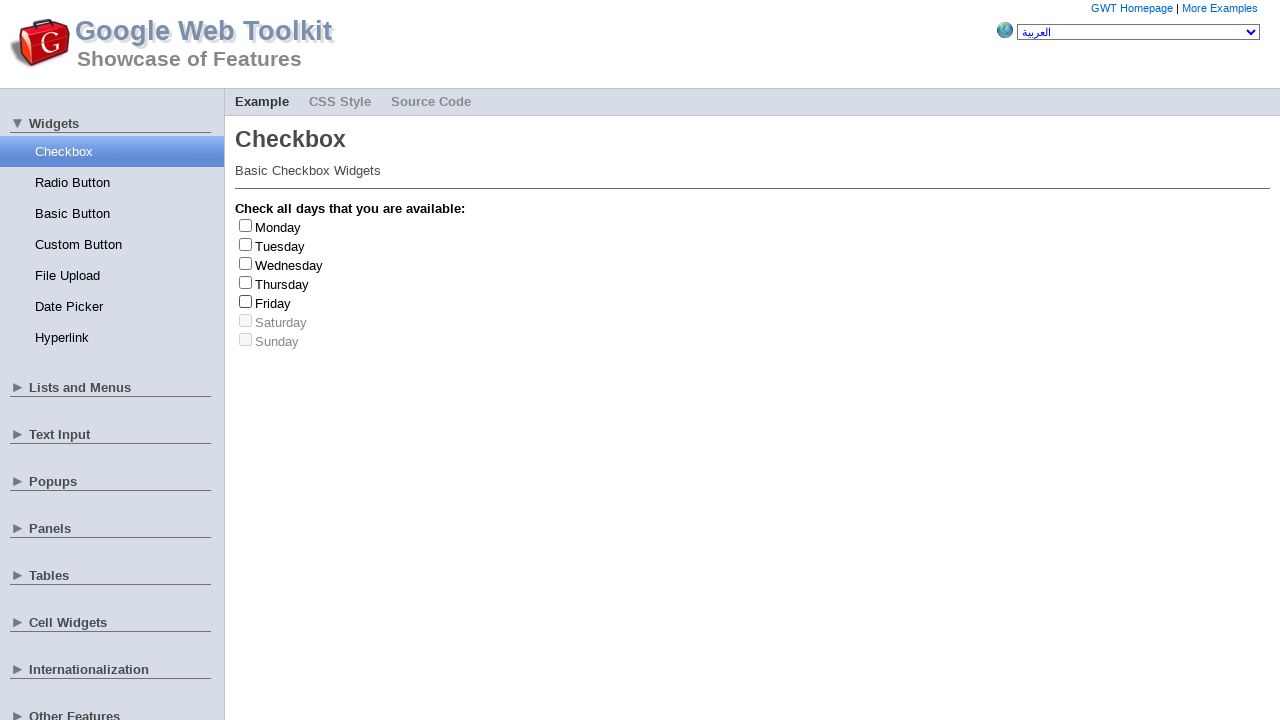

Selected random checkbox at index 1
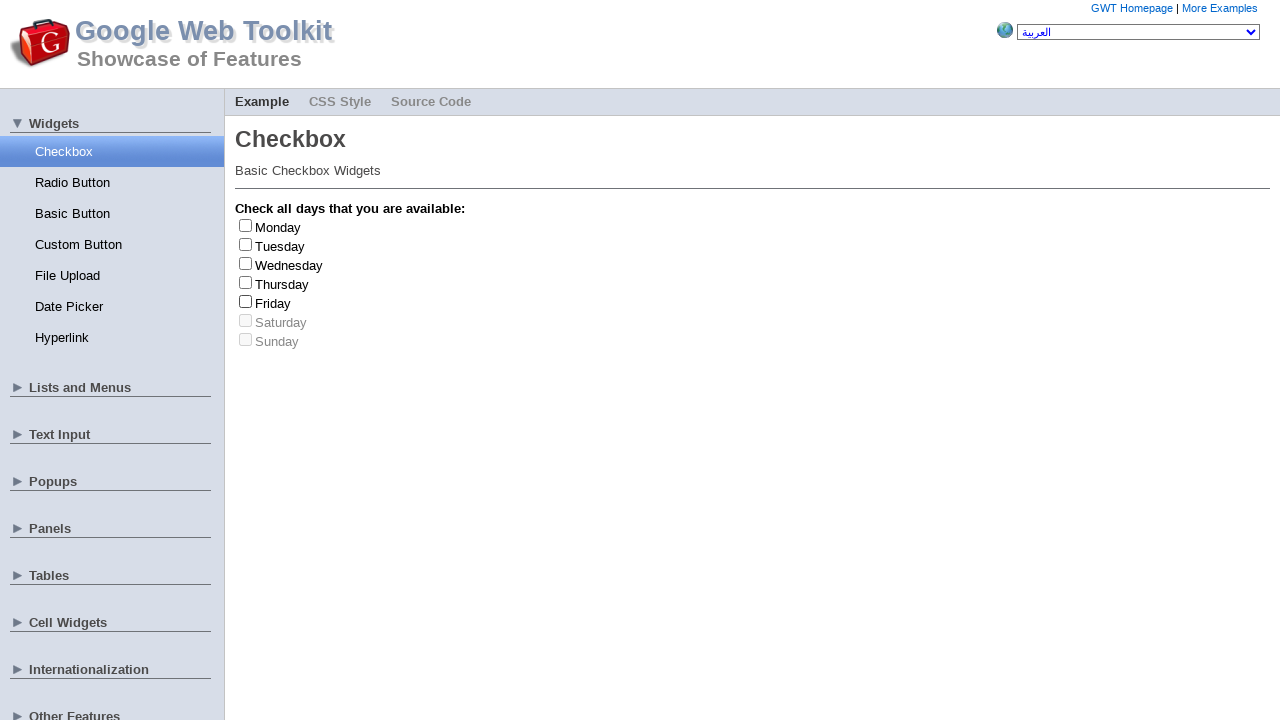

Clicked checkbox to select at (246, 244) on input[type='checkbox'] >> nth=1
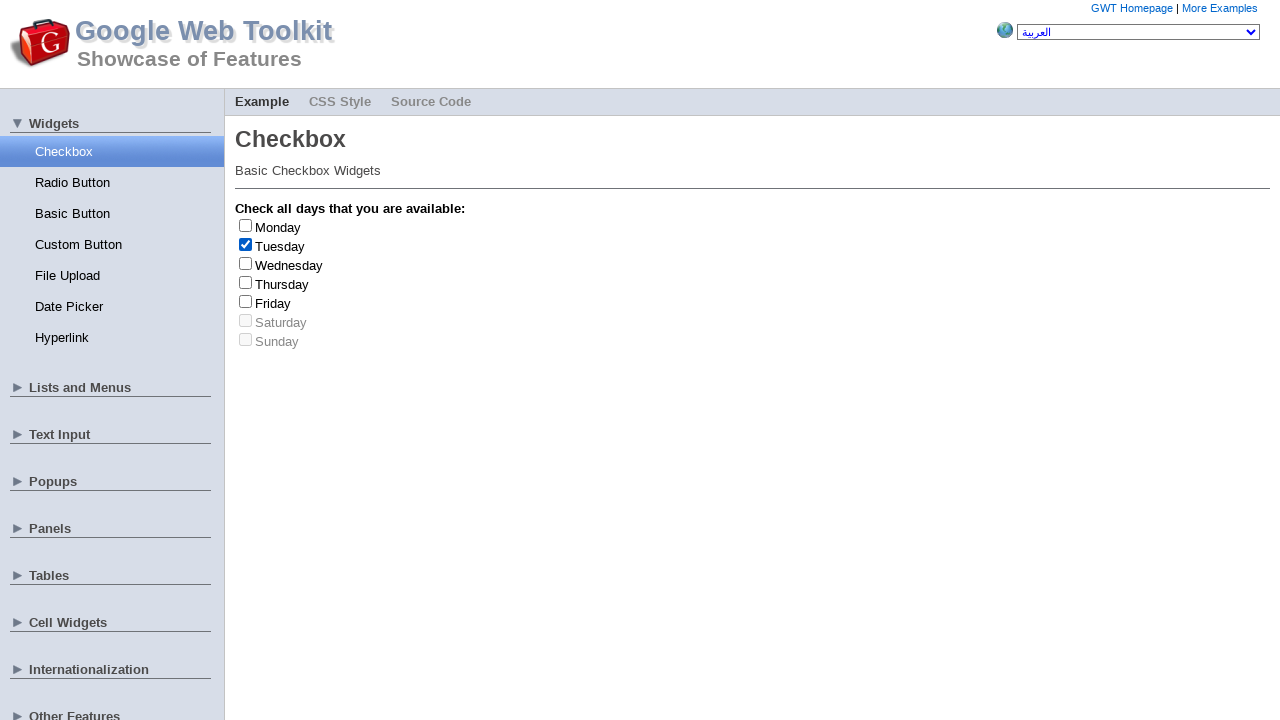

Retrieved checkbox label text: 'Tuesday'
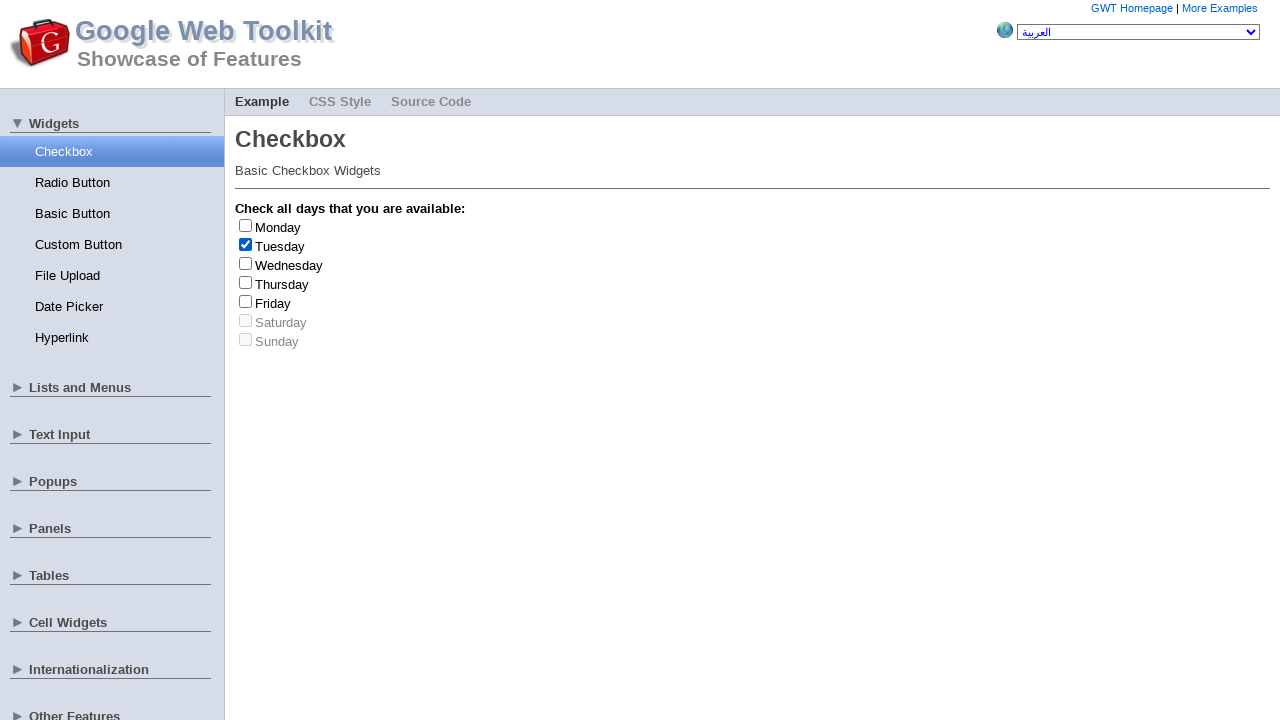

Clicked checkbox to deselect at (246, 244) on input[type='checkbox'] >> nth=1
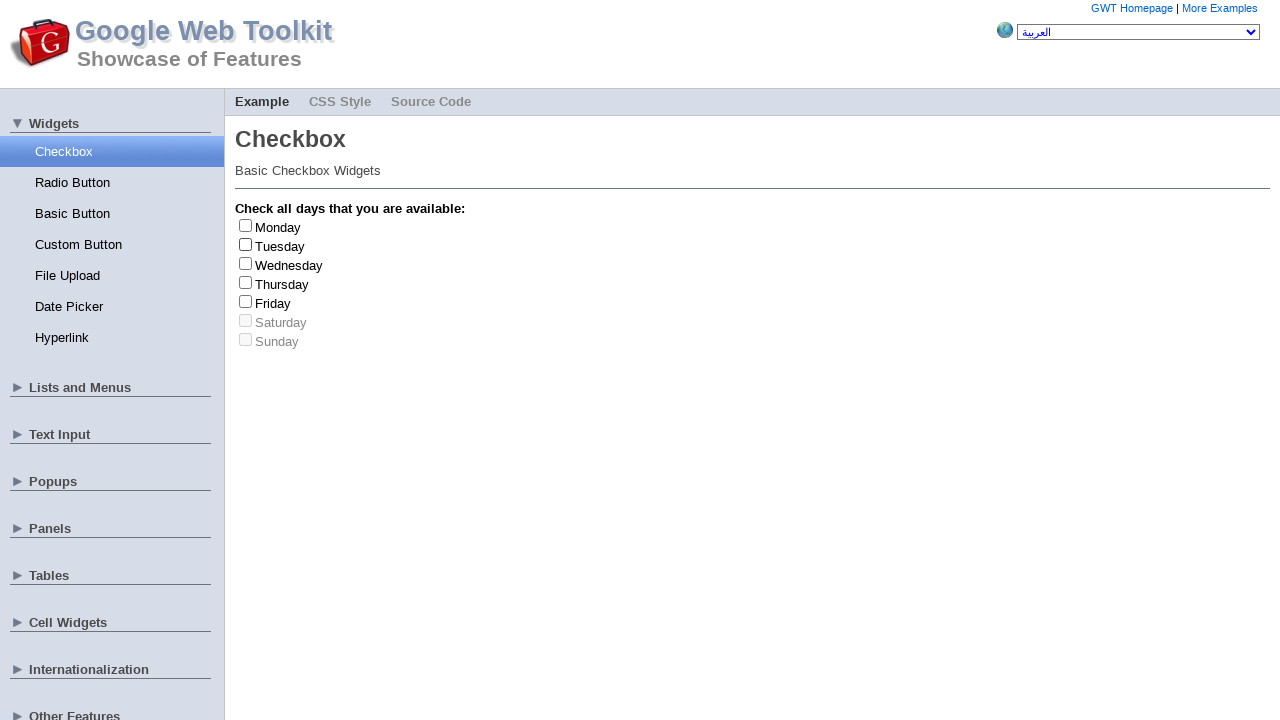

Selected random checkbox at index 4
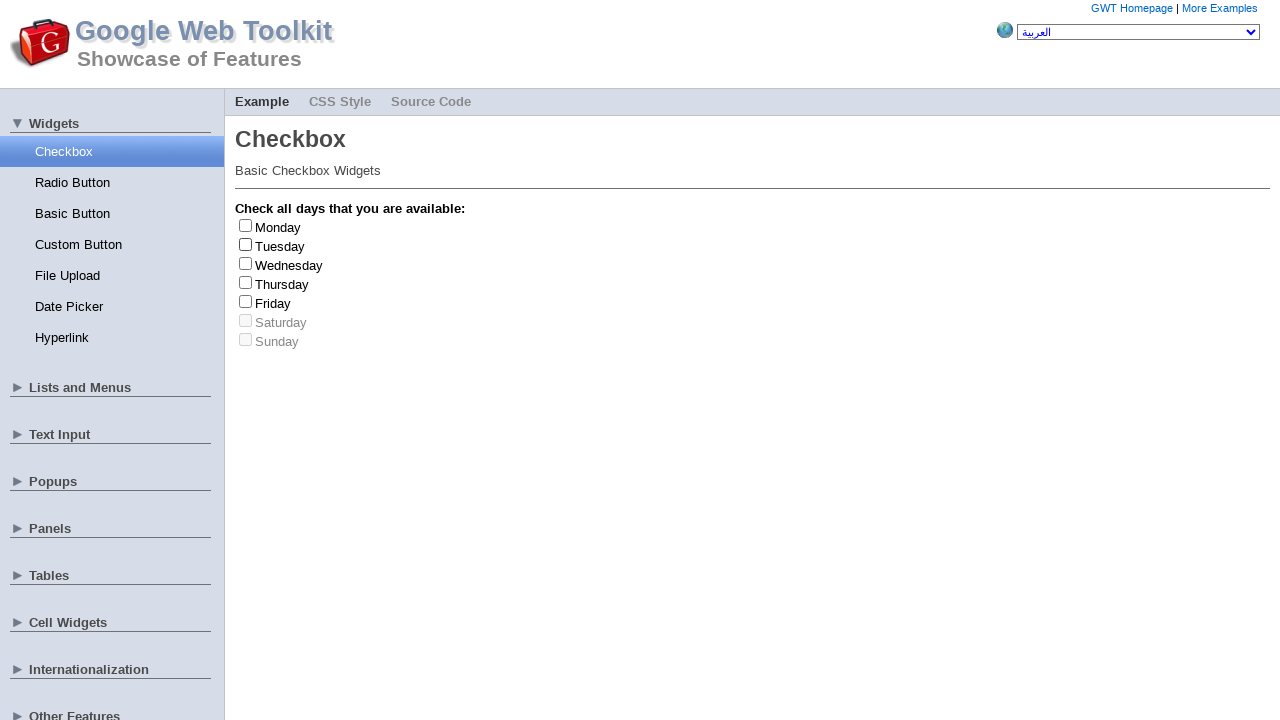

Clicked checkbox to select at (246, 301) on input[type='checkbox'] >> nth=4
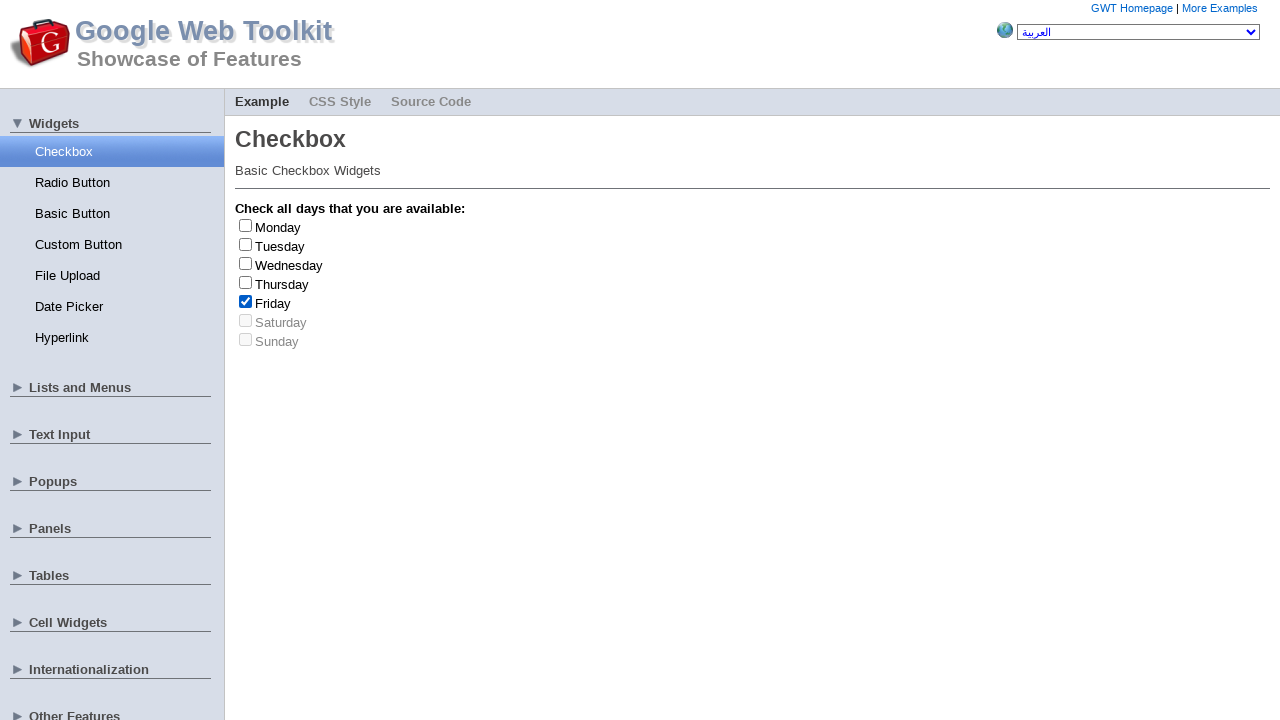

Retrieved checkbox label text: 'Friday'
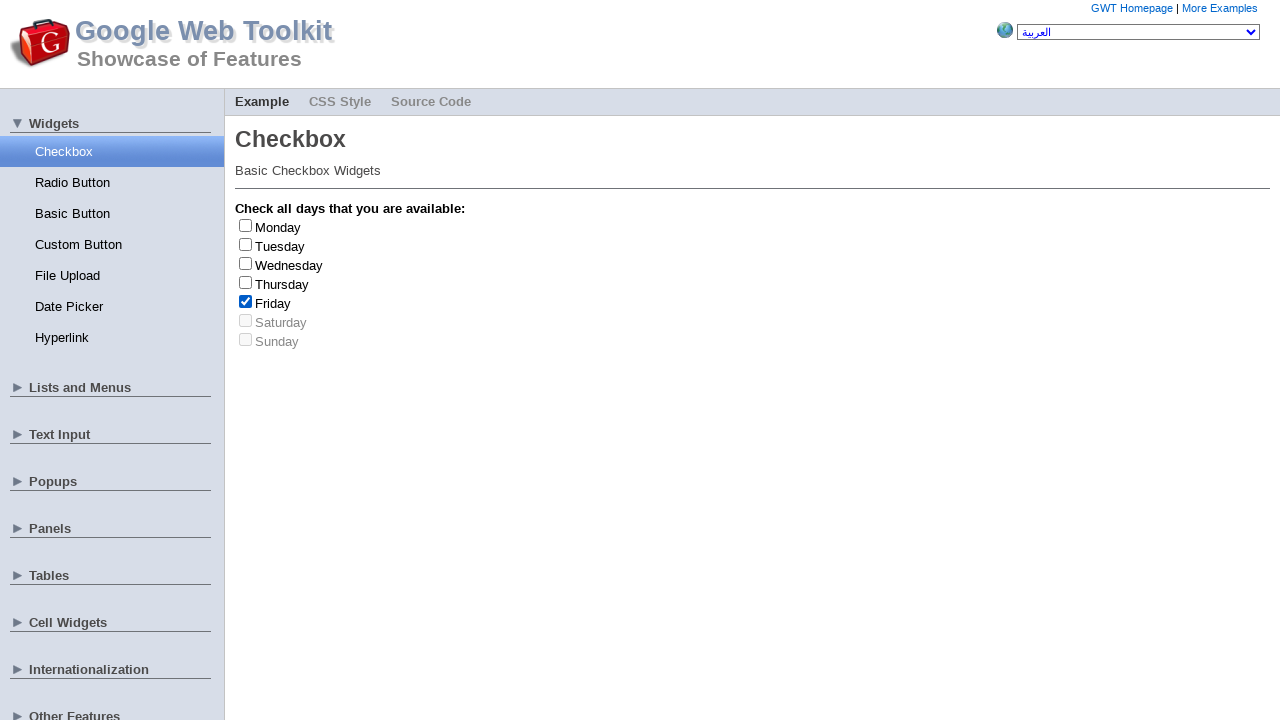

Clicked checkbox to deselect at (246, 301) on input[type='checkbox'] >> nth=4
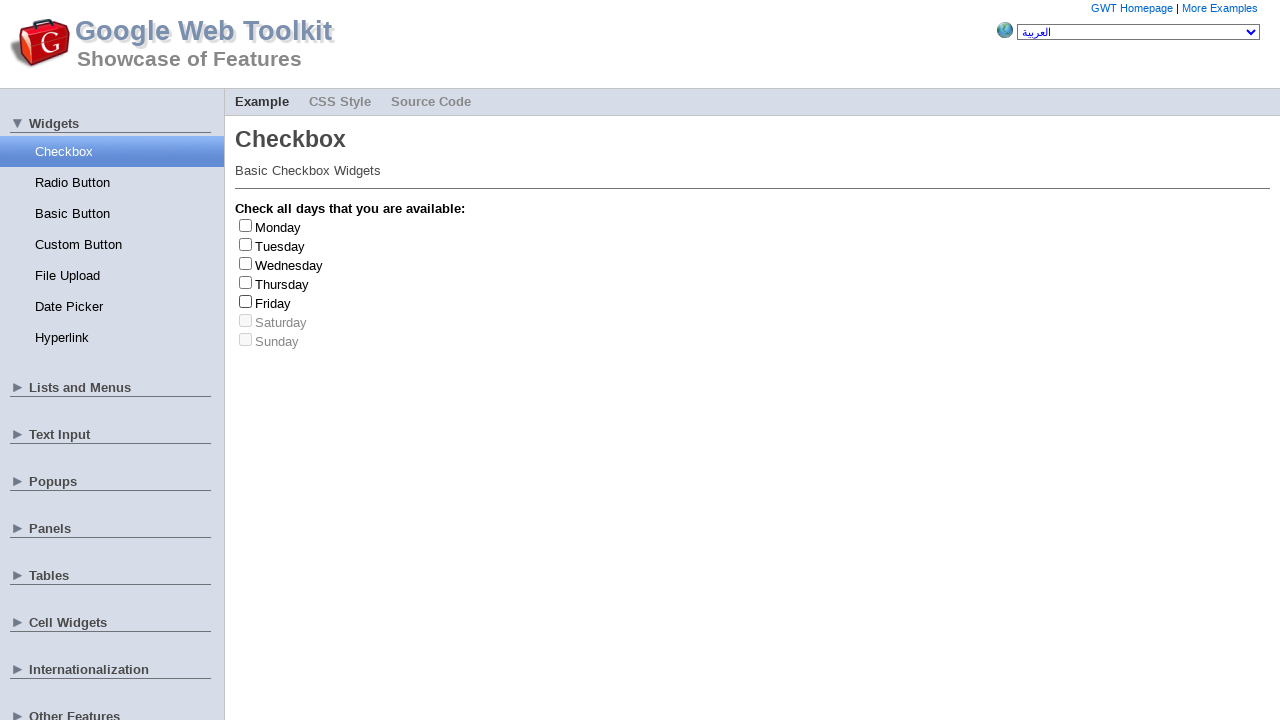

Friday checkbox clicked - counter incremented to 2
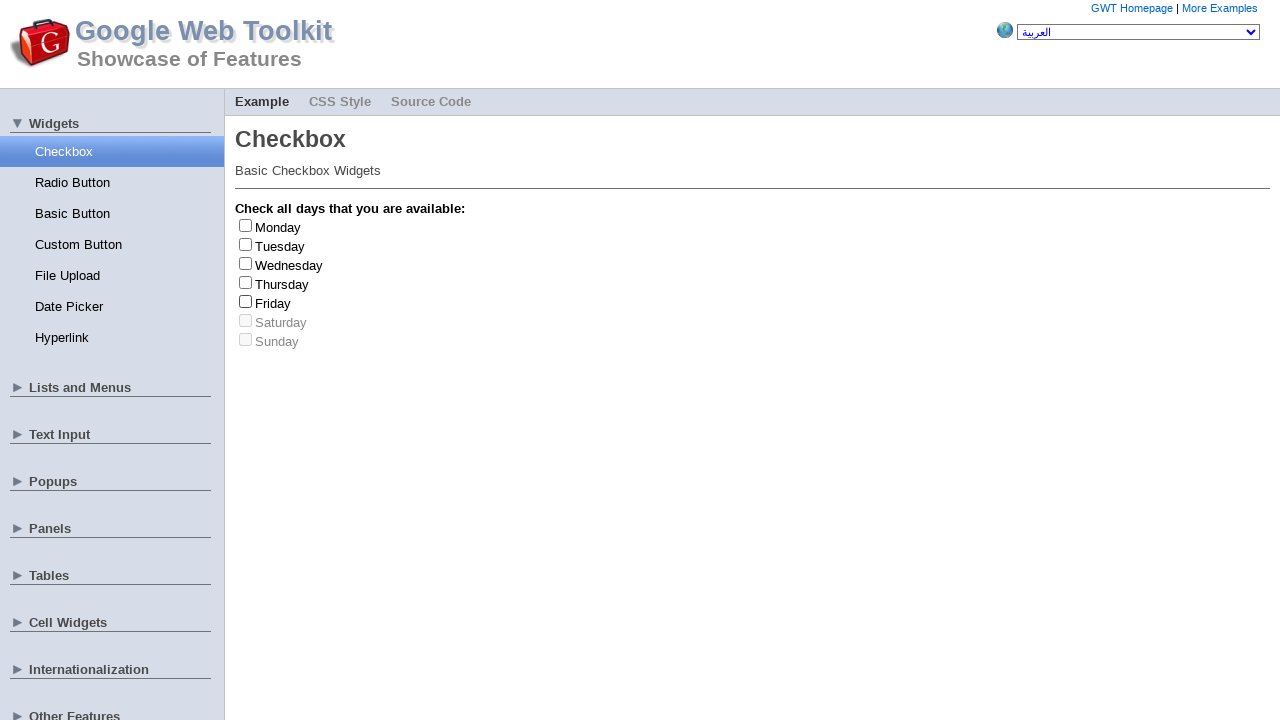

Selected random checkbox at index 3
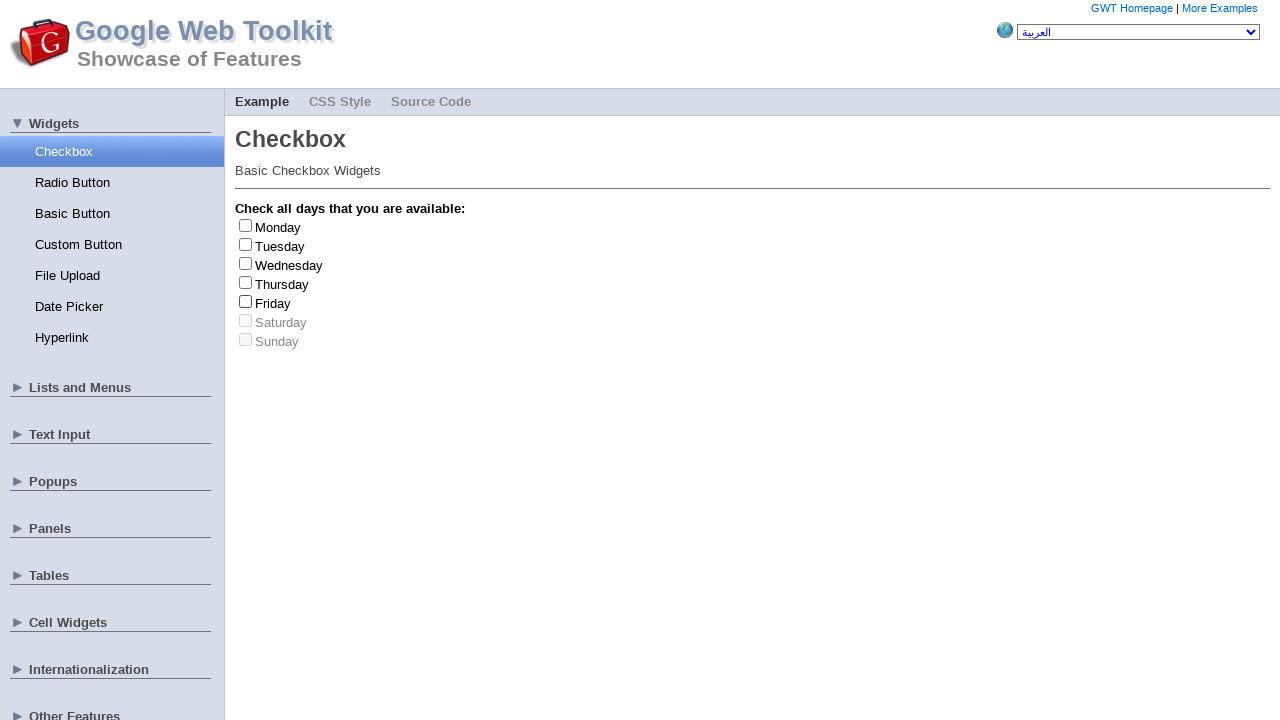

Clicked checkbox to select at (246, 282) on input[type='checkbox'] >> nth=3
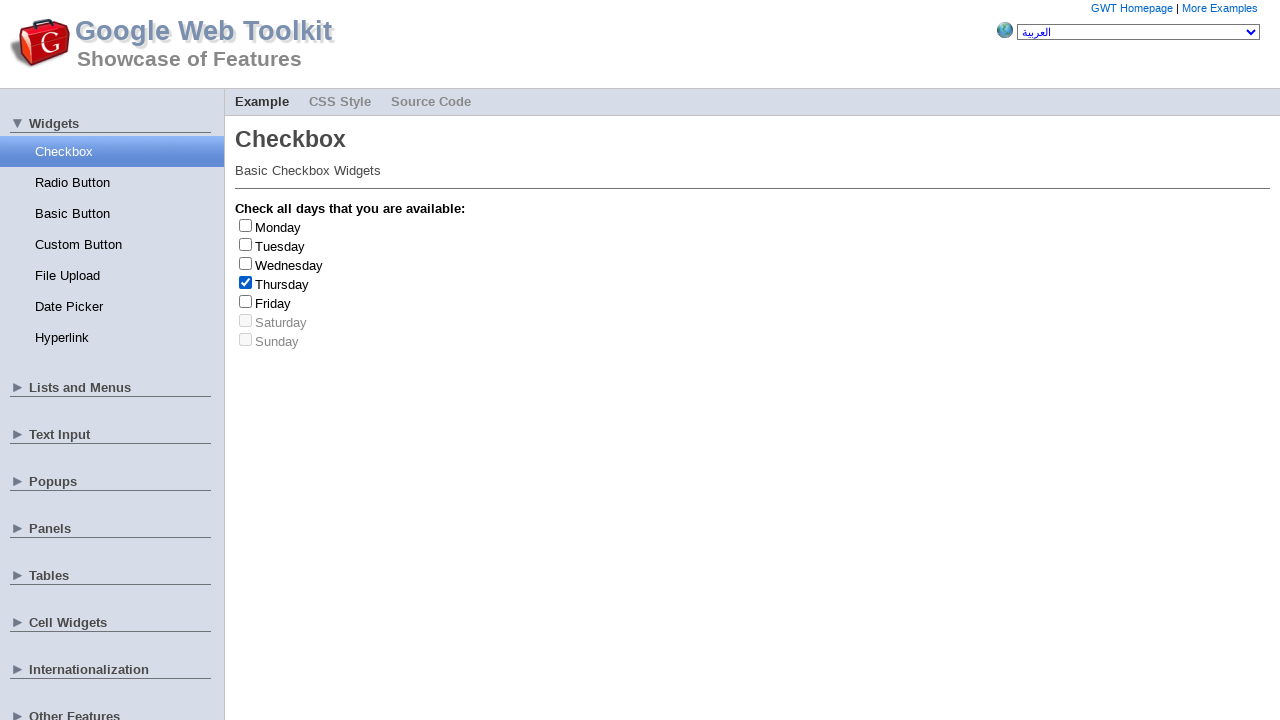

Retrieved checkbox label text: 'Thursday'
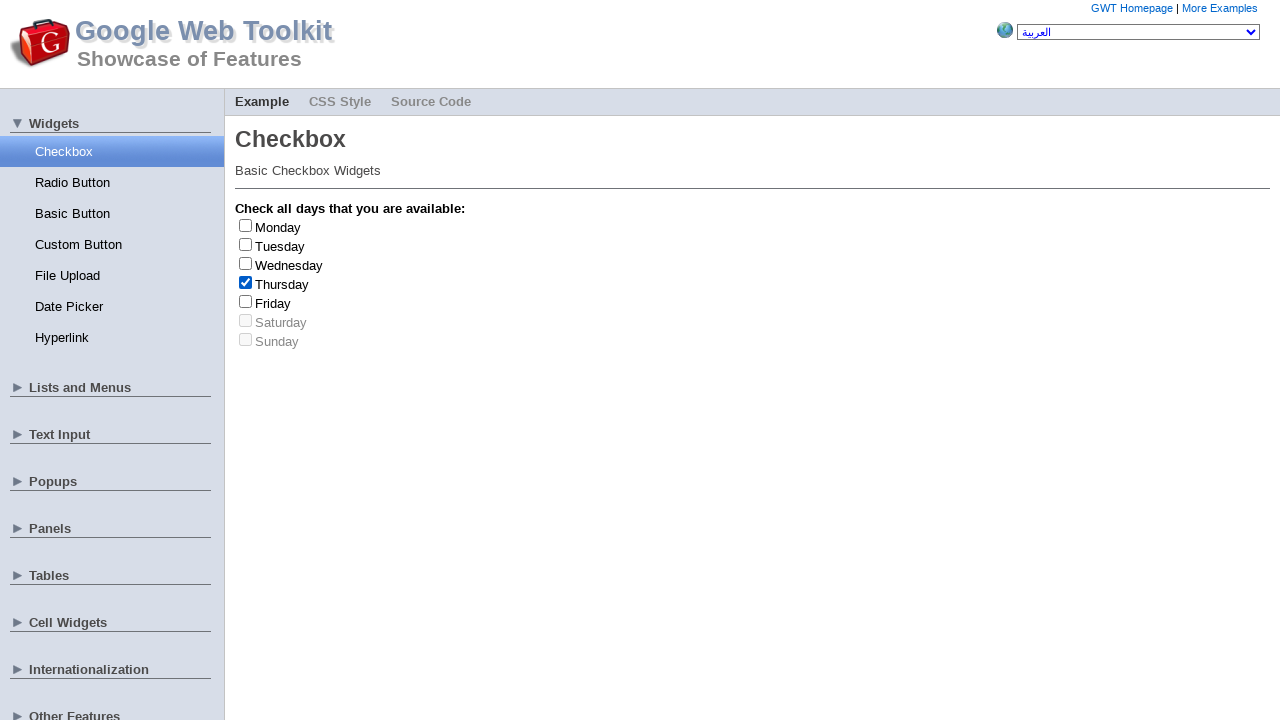

Clicked checkbox to deselect at (246, 282) on input[type='checkbox'] >> nth=3
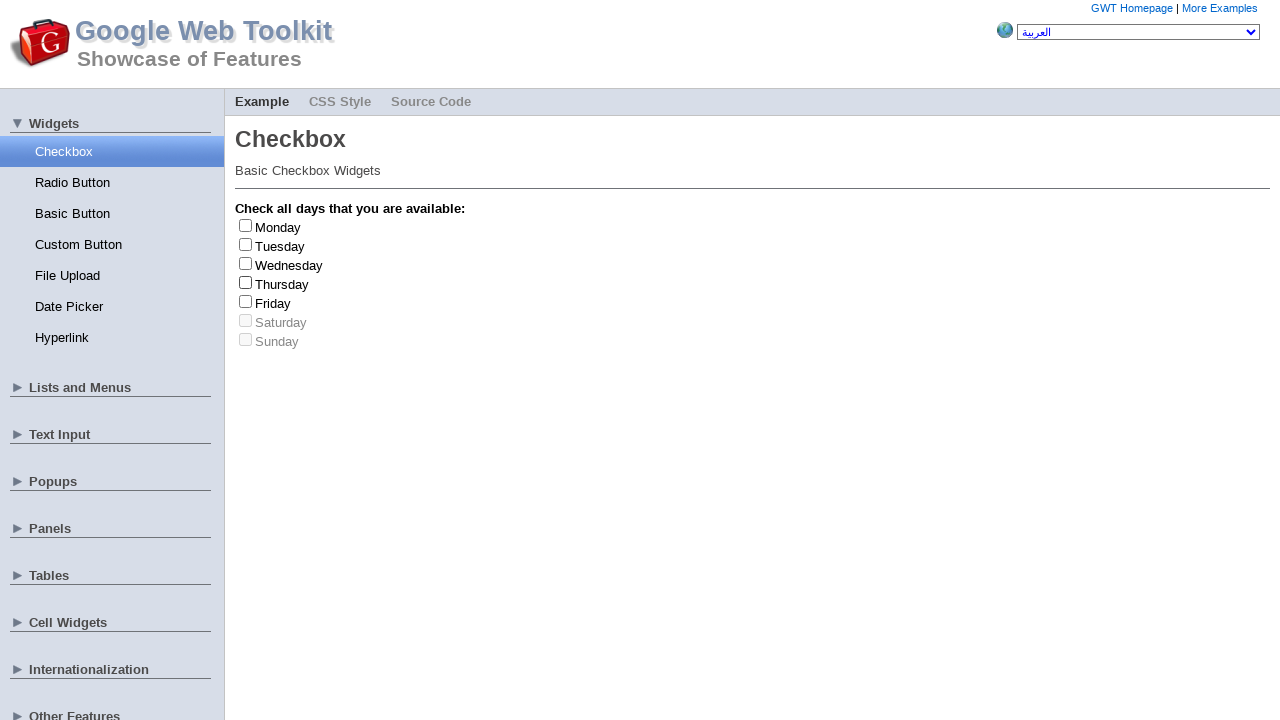

Selected random checkbox at index 6
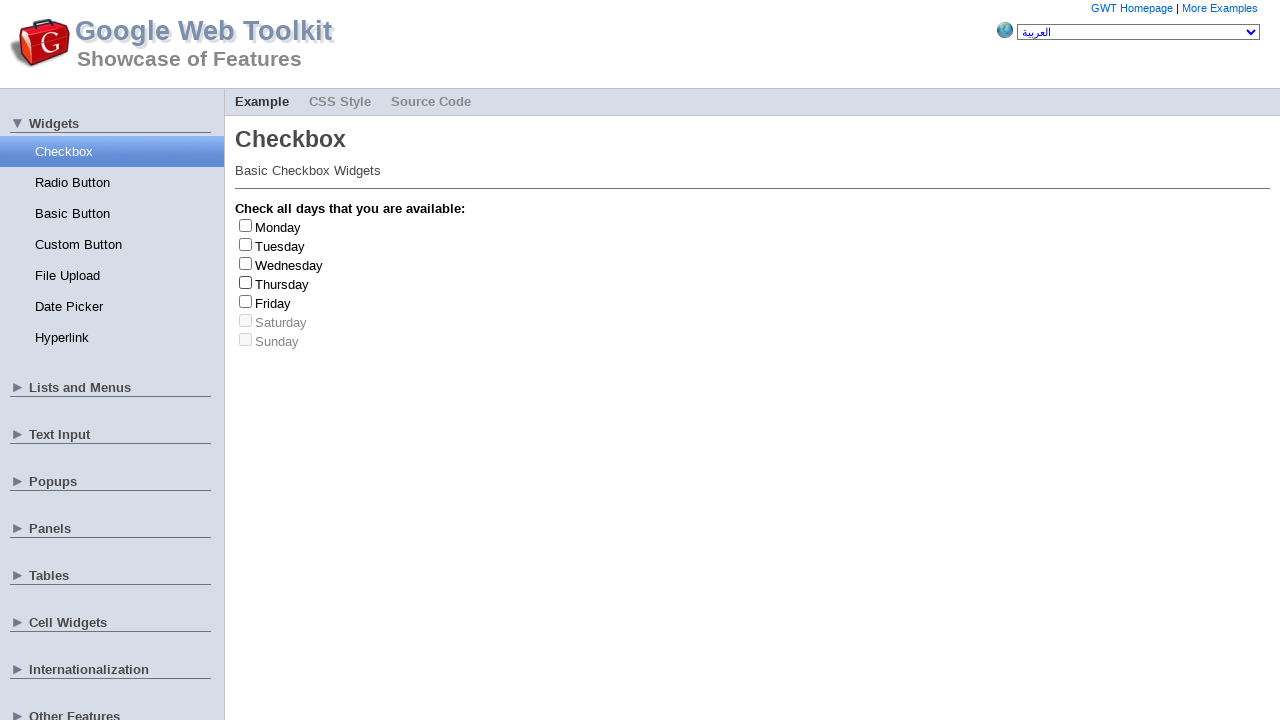

Selected random checkbox at index 5
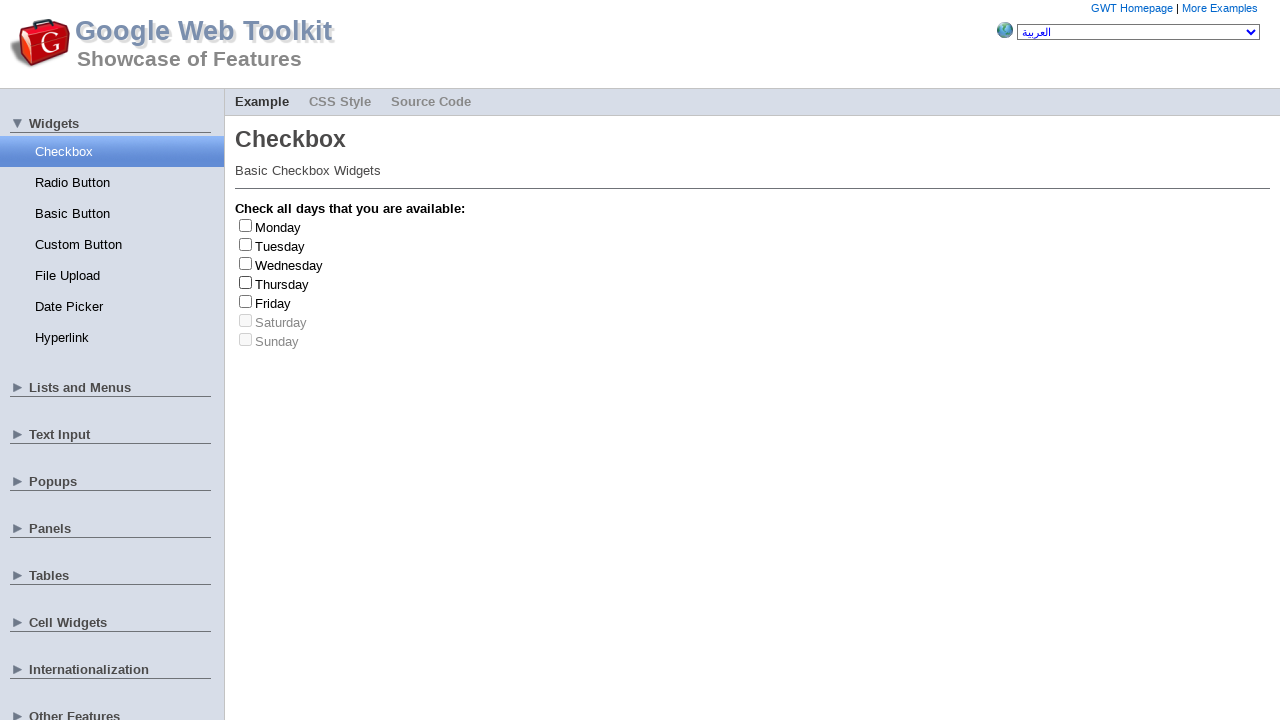

Selected random checkbox at index 3
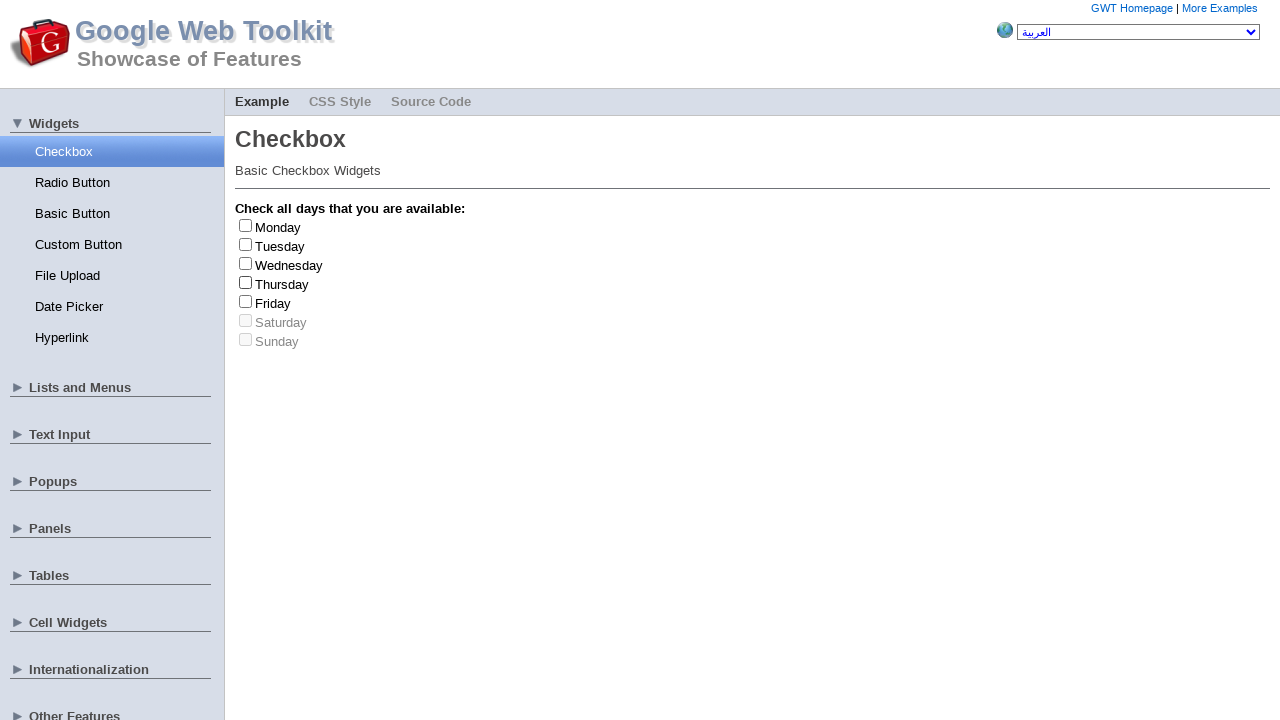

Clicked checkbox to select at (246, 282) on input[type='checkbox'] >> nth=3
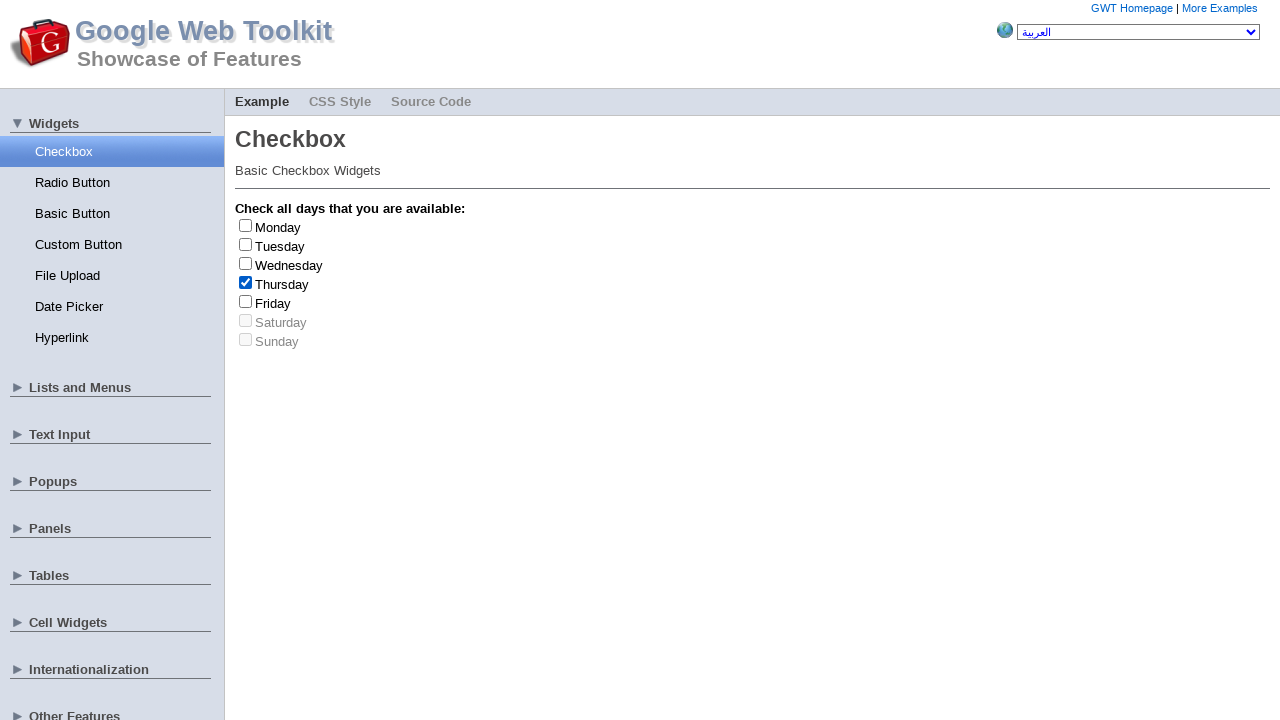

Retrieved checkbox label text: 'Thursday'
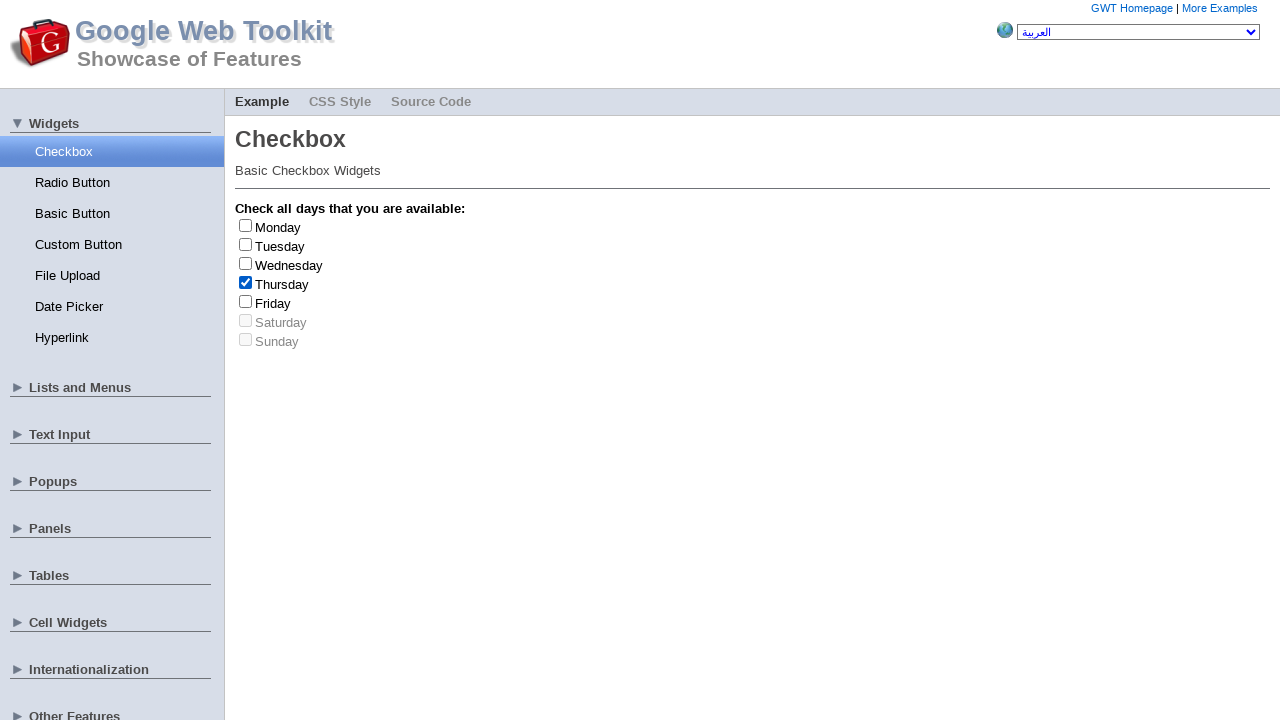

Clicked checkbox to deselect at (246, 282) on input[type='checkbox'] >> nth=3
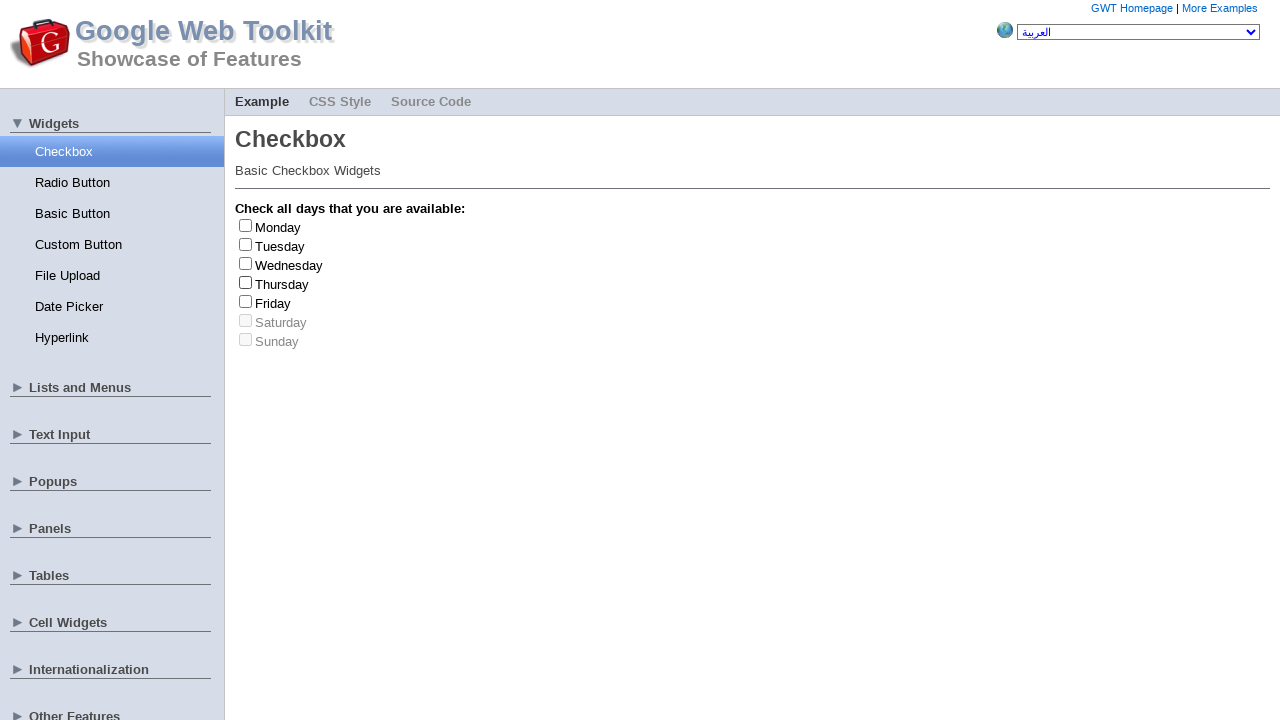

Selected random checkbox at index 5
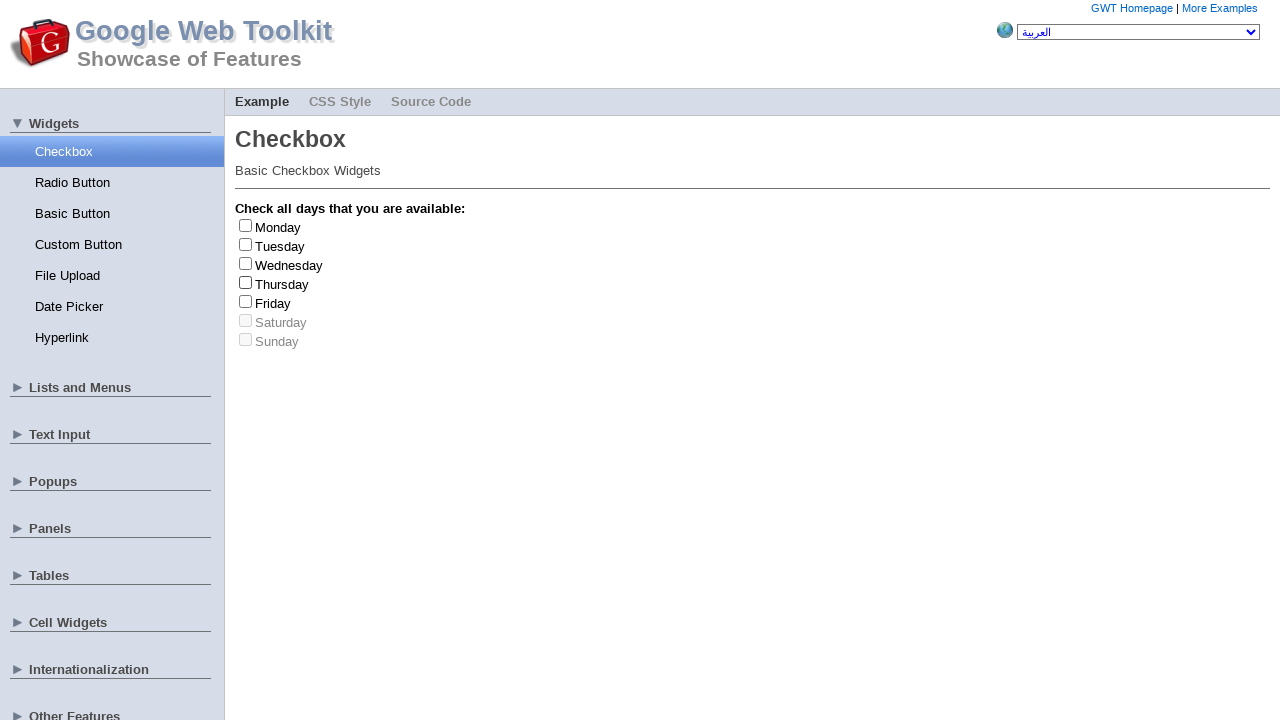

Selected random checkbox at index 0
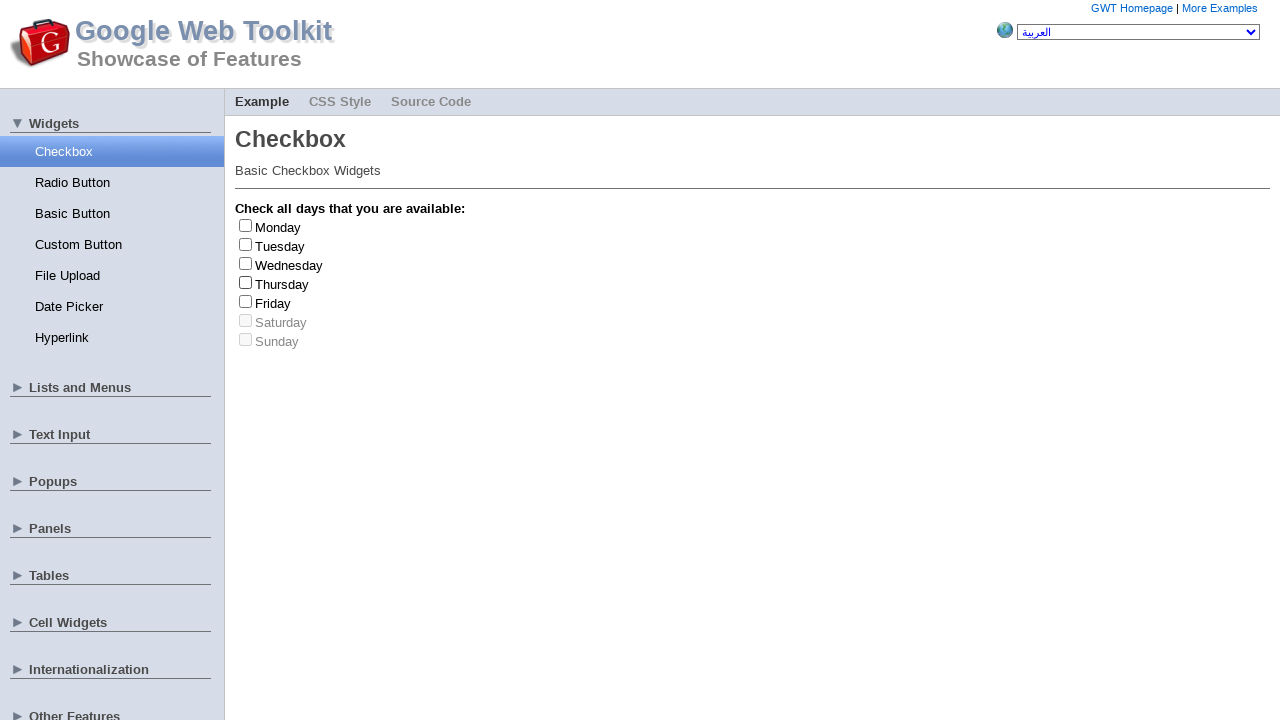

Clicked checkbox to select at (246, 225) on input[type='checkbox'] >> nth=0
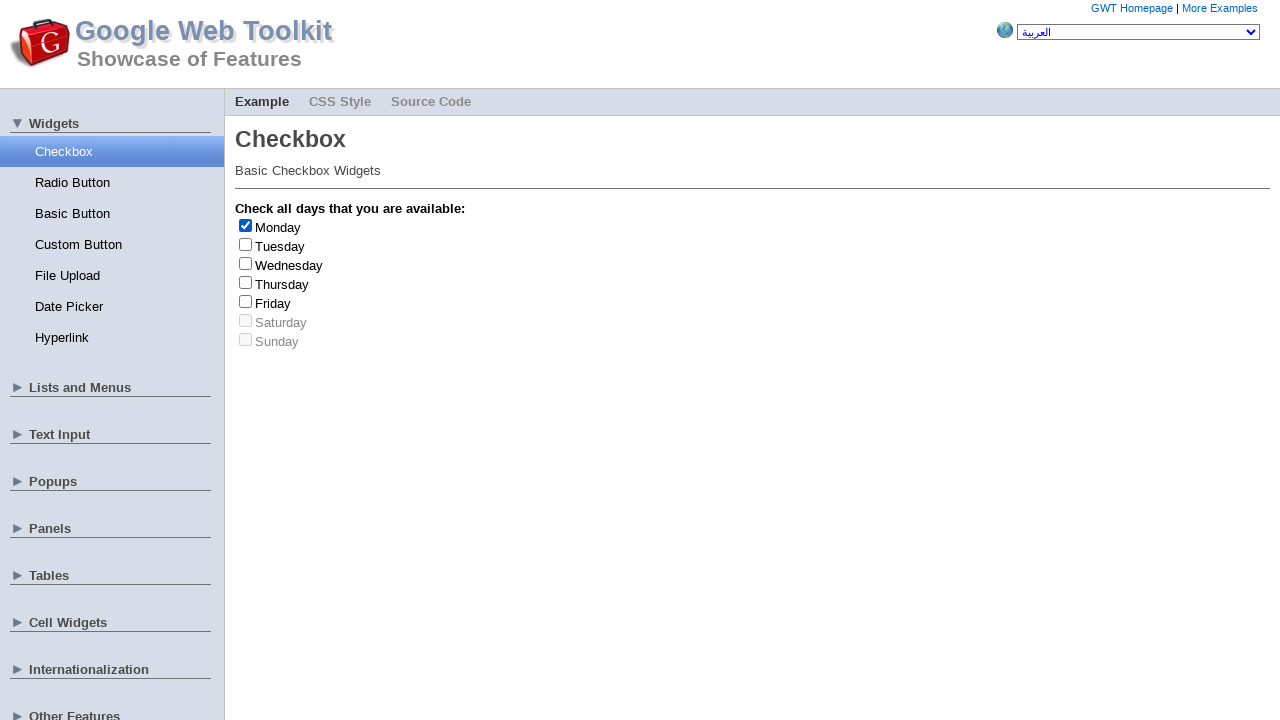

Retrieved checkbox label text: 'Monday'
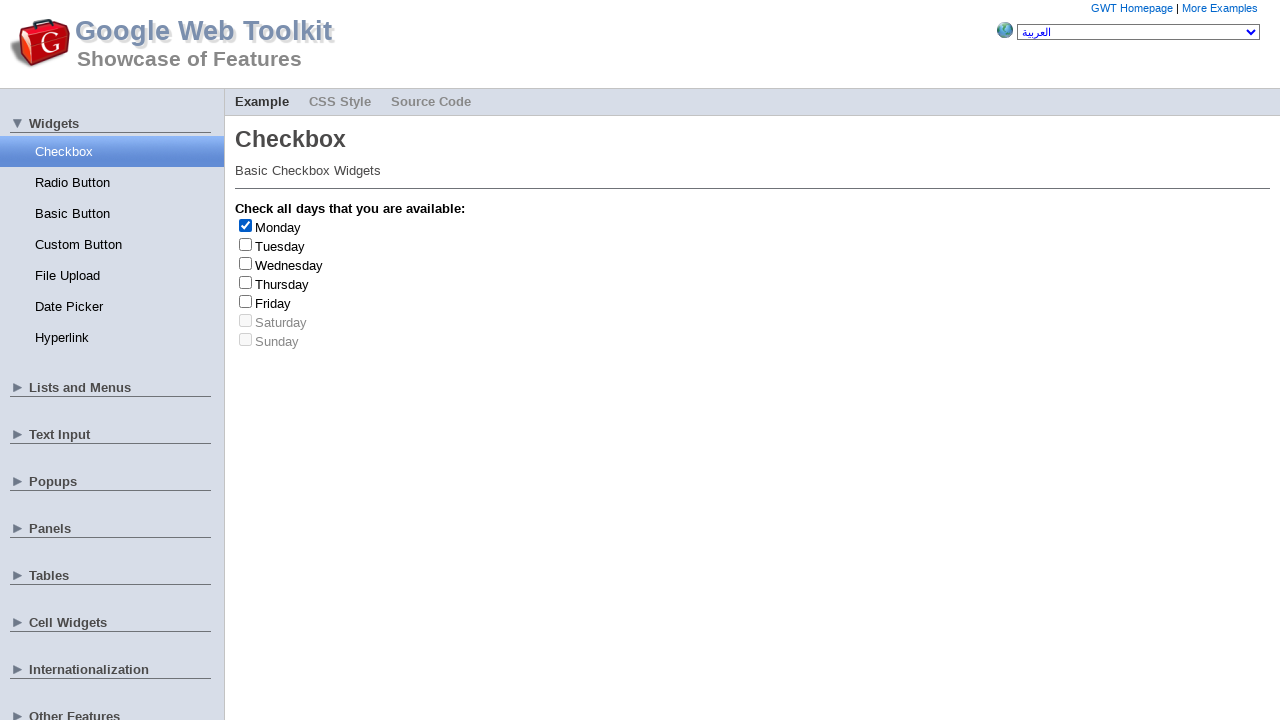

Clicked checkbox to deselect at (246, 225) on input[type='checkbox'] >> nth=0
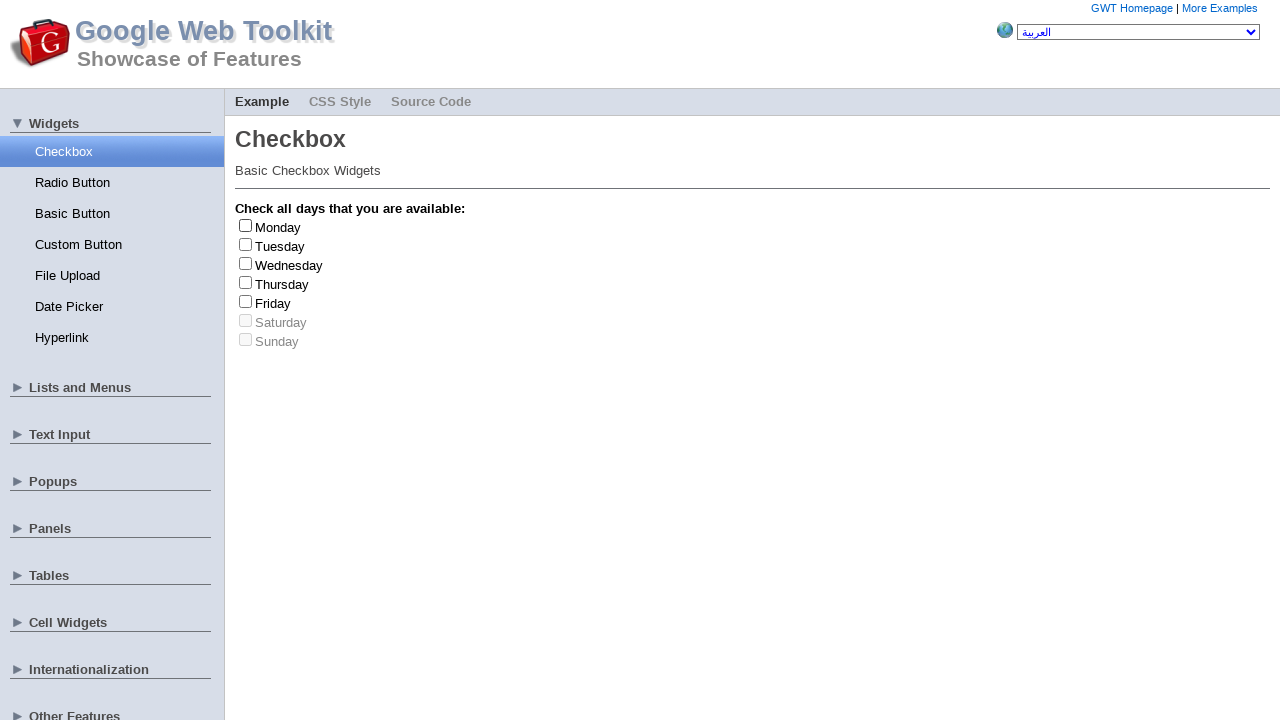

Selected random checkbox at index 5
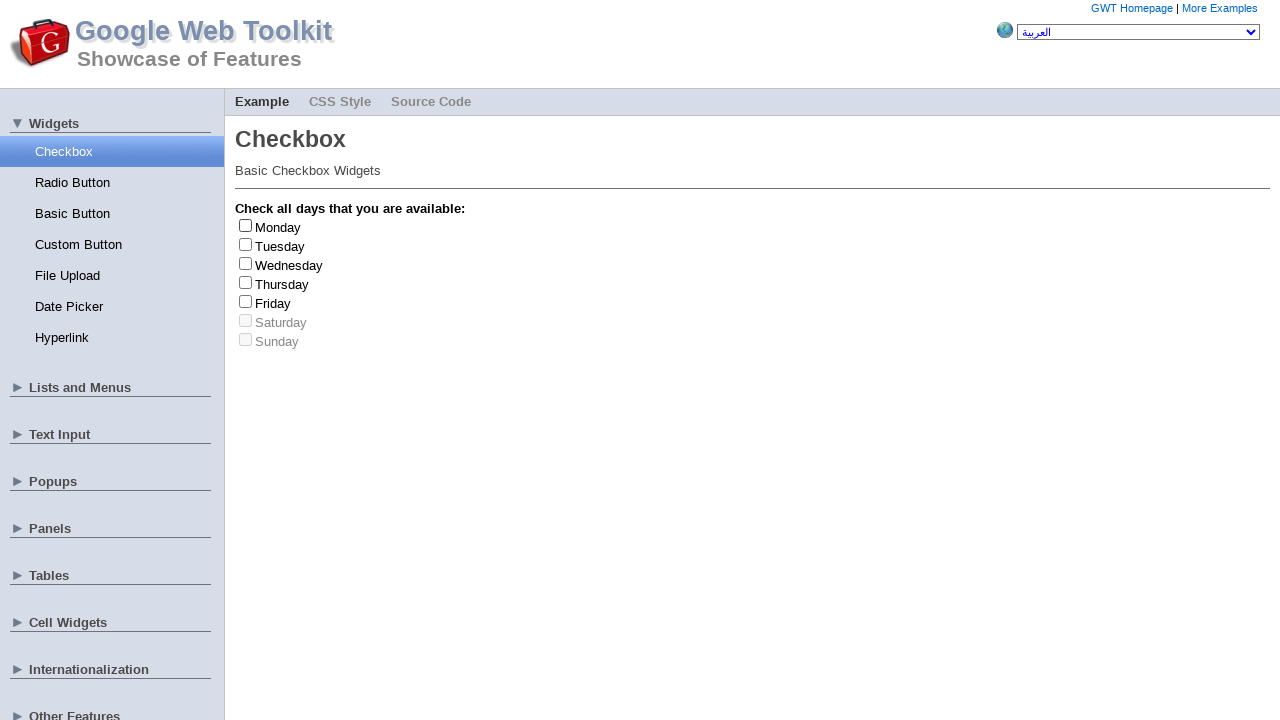

Selected random checkbox at index 2
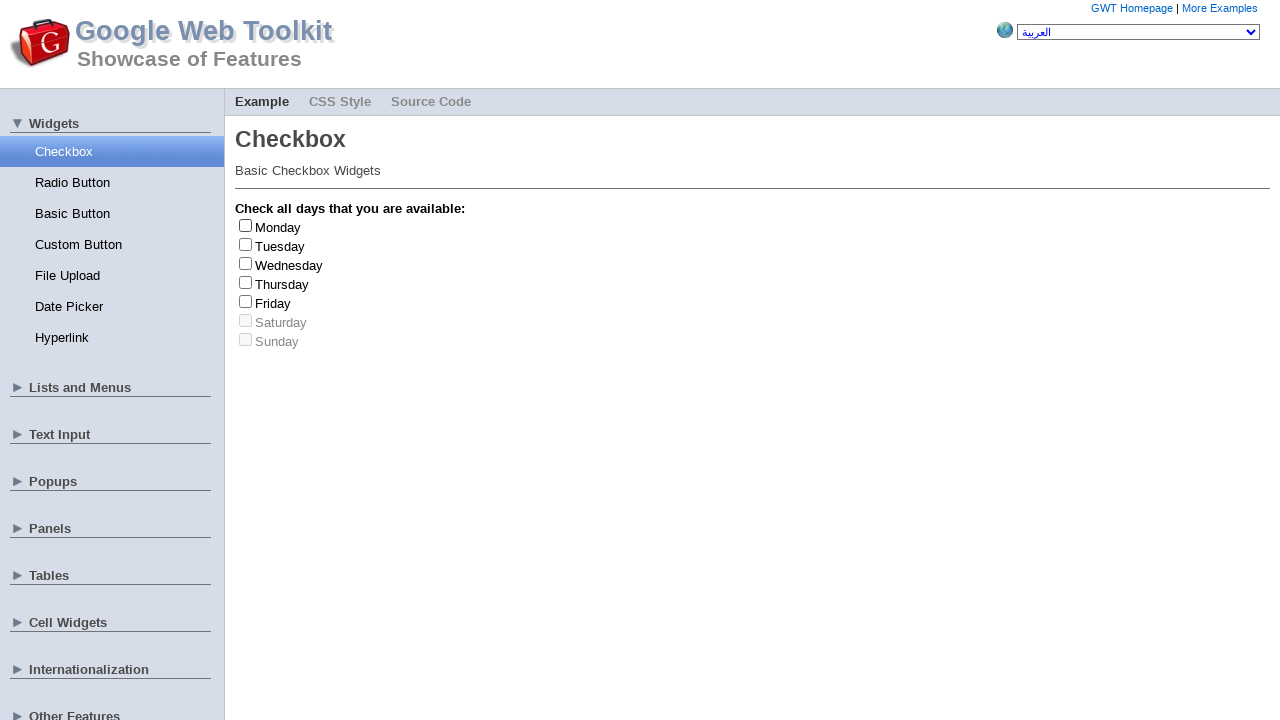

Clicked checkbox to select at (246, 263) on input[type='checkbox'] >> nth=2
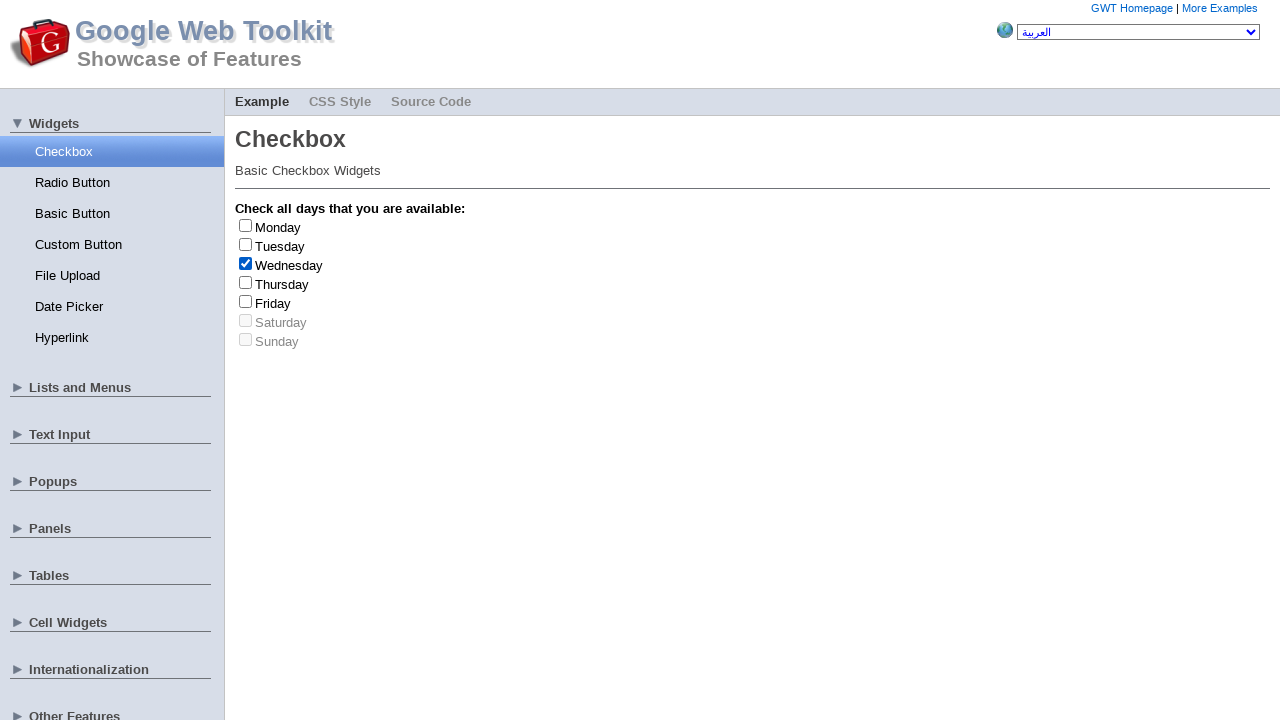

Retrieved checkbox label text: 'Wednesday'
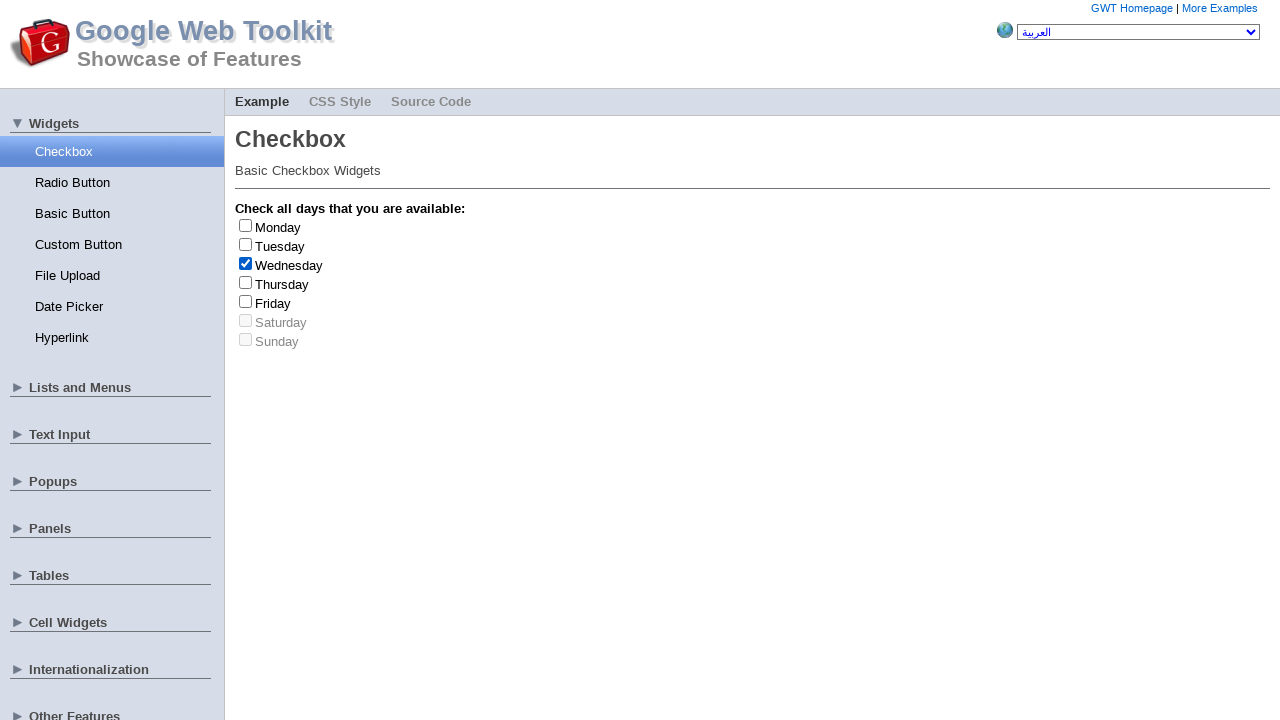

Clicked checkbox to deselect at (246, 263) on input[type='checkbox'] >> nth=2
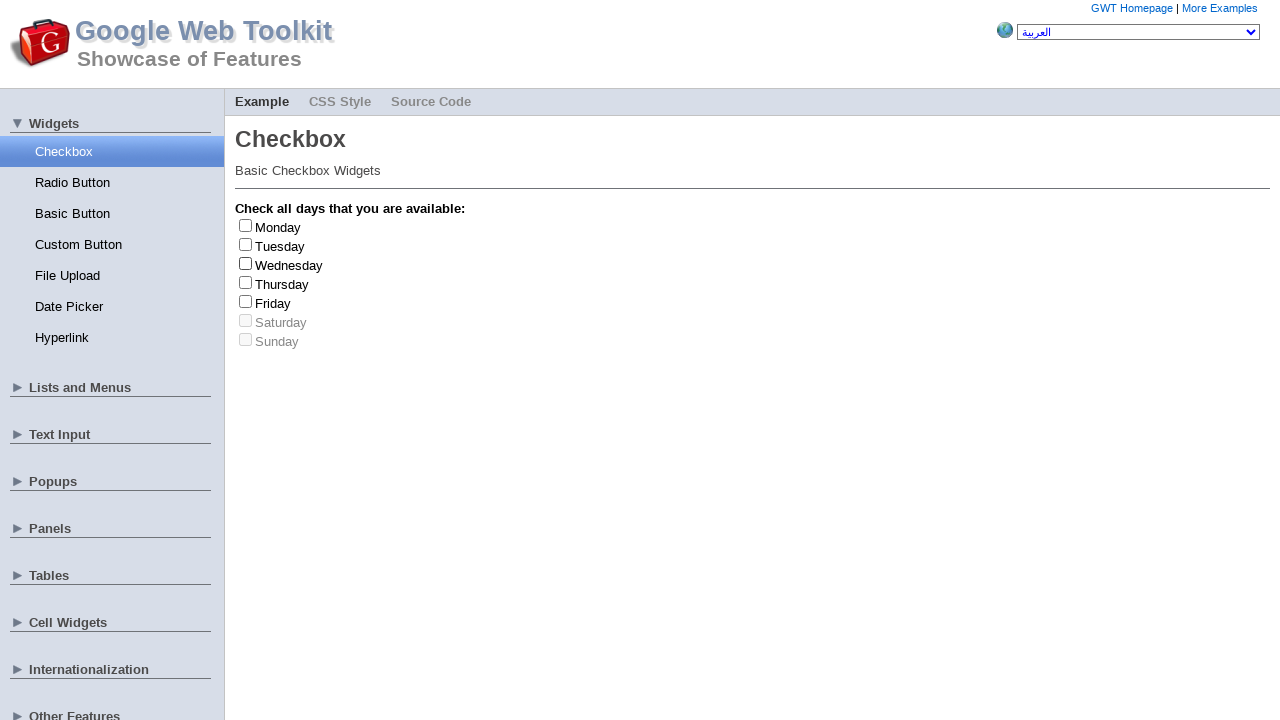

Selected random checkbox at index 0
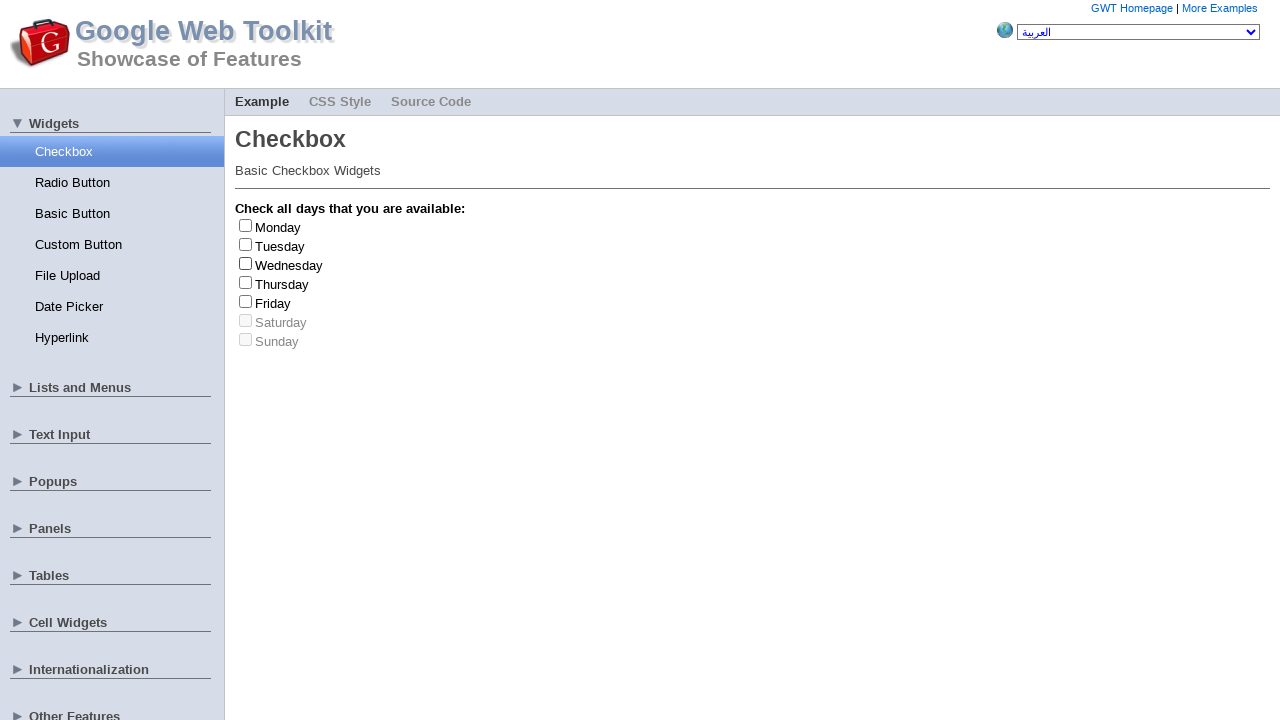

Clicked checkbox to select at (246, 225) on input[type='checkbox'] >> nth=0
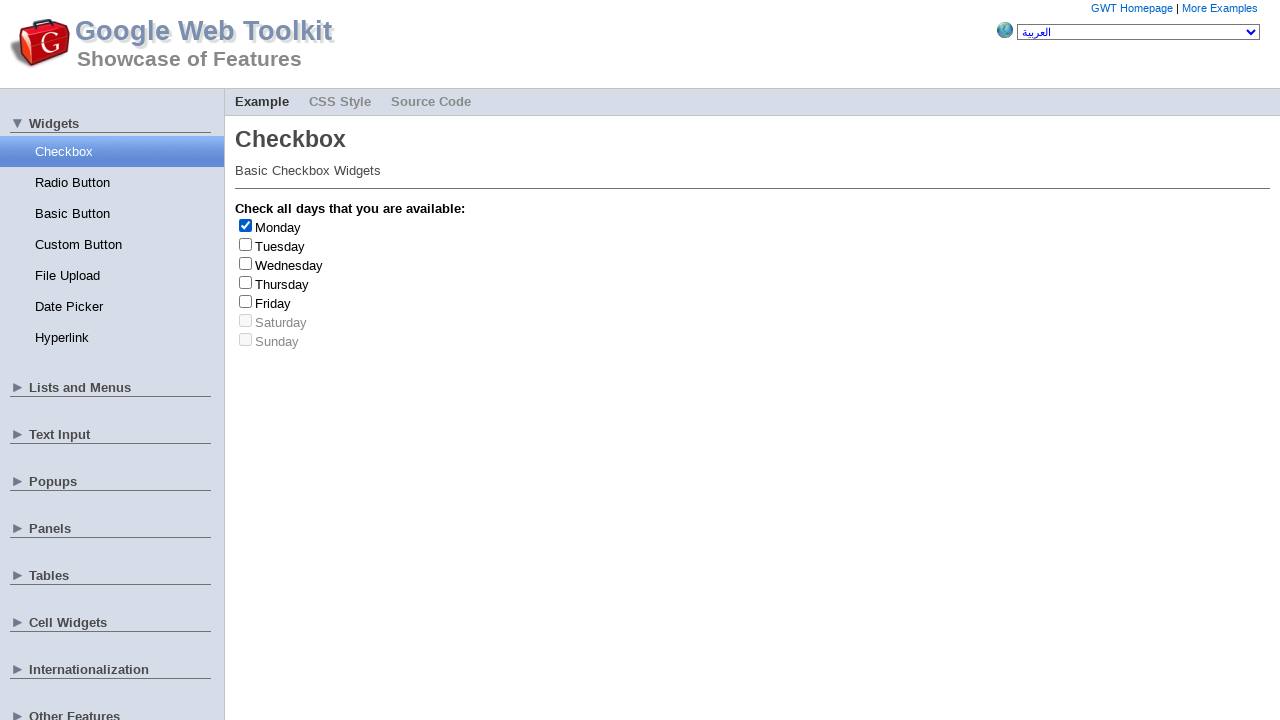

Retrieved checkbox label text: 'Monday'
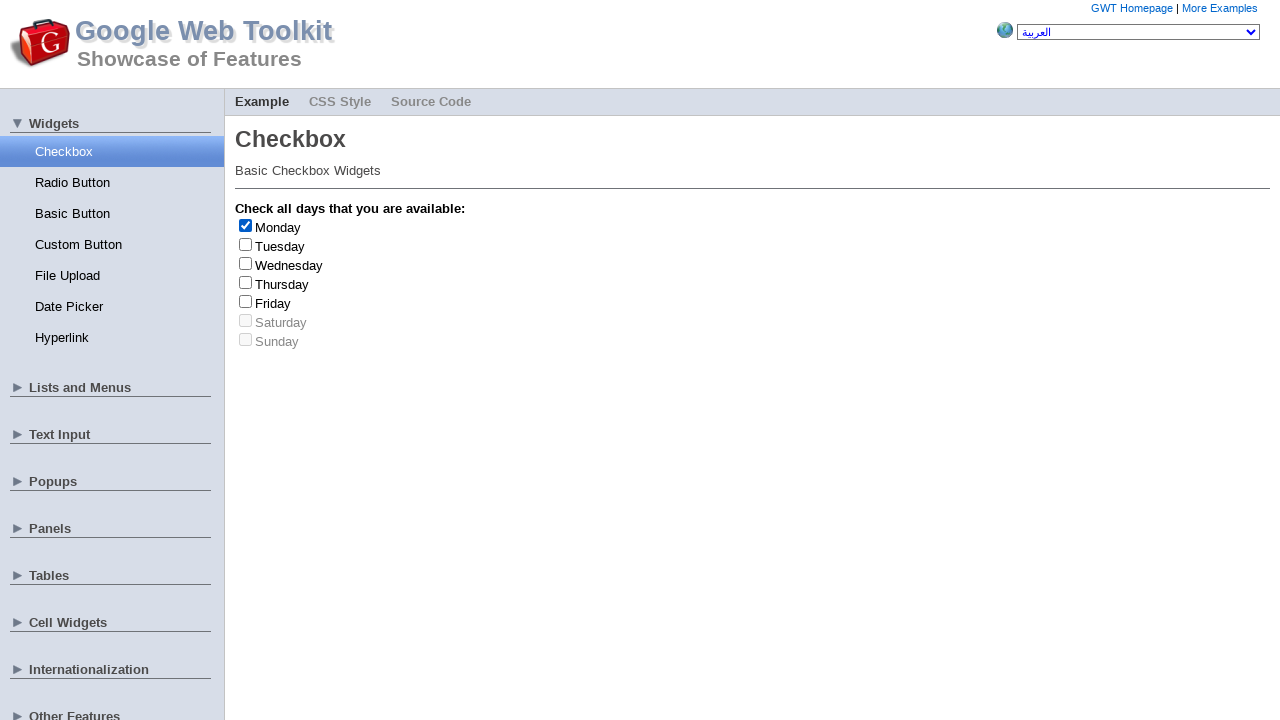

Clicked checkbox to deselect at (246, 225) on input[type='checkbox'] >> nth=0
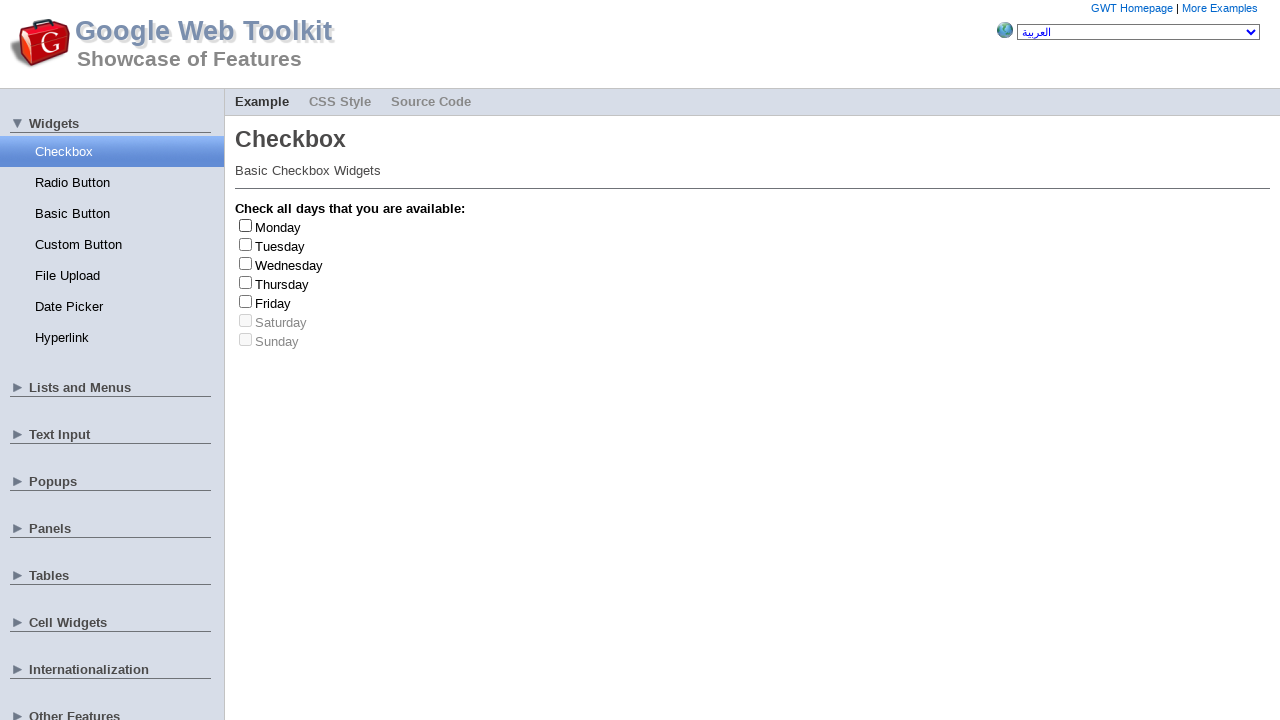

Selected random checkbox at index 0
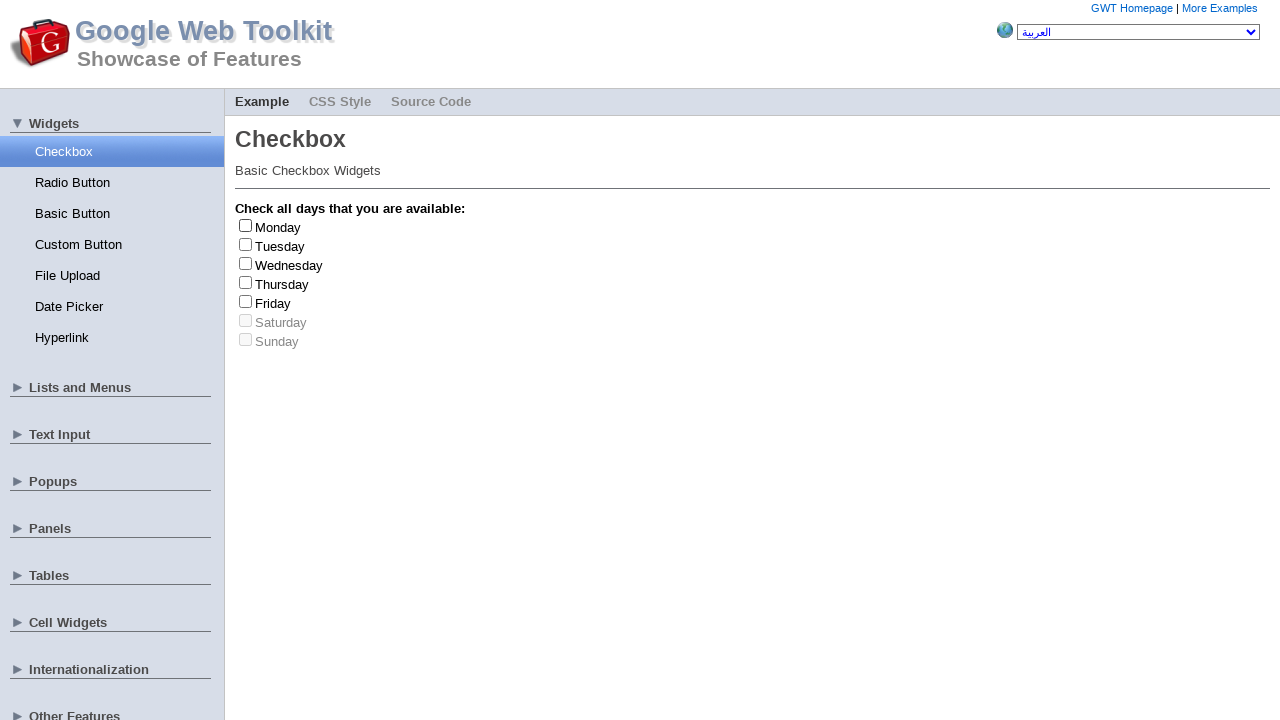

Clicked checkbox to select at (246, 225) on input[type='checkbox'] >> nth=0
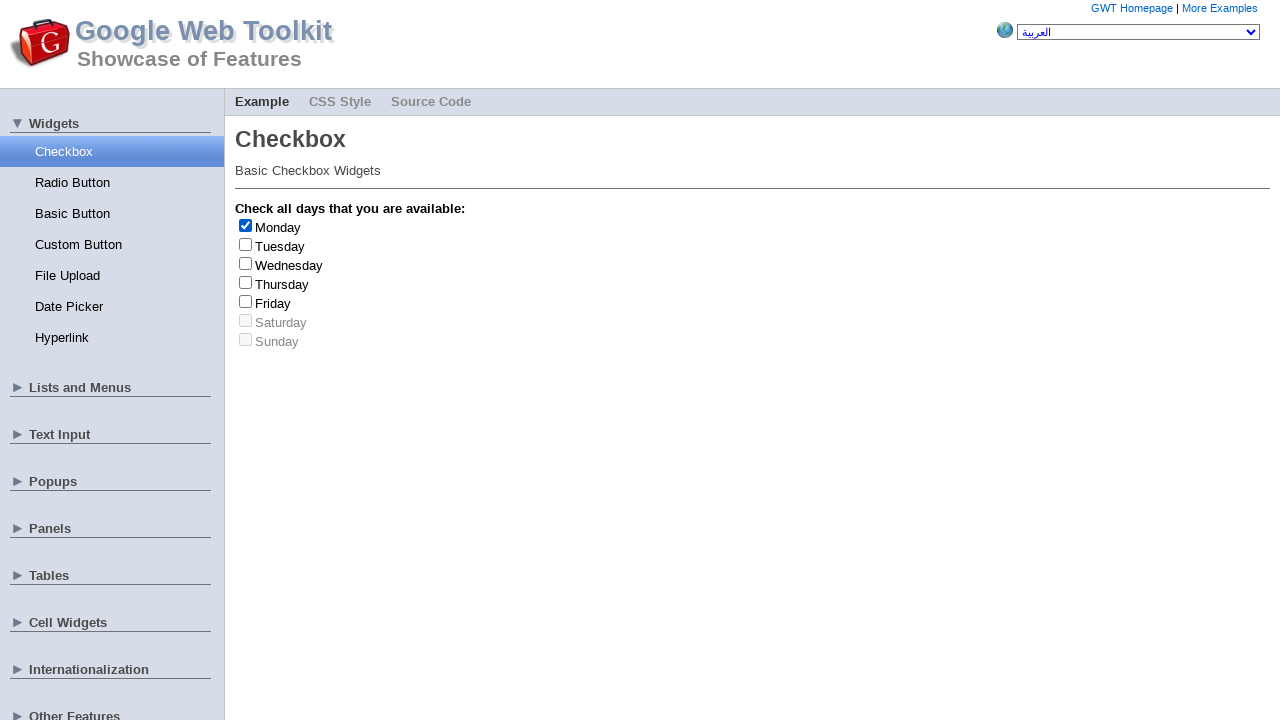

Retrieved checkbox label text: 'Monday'
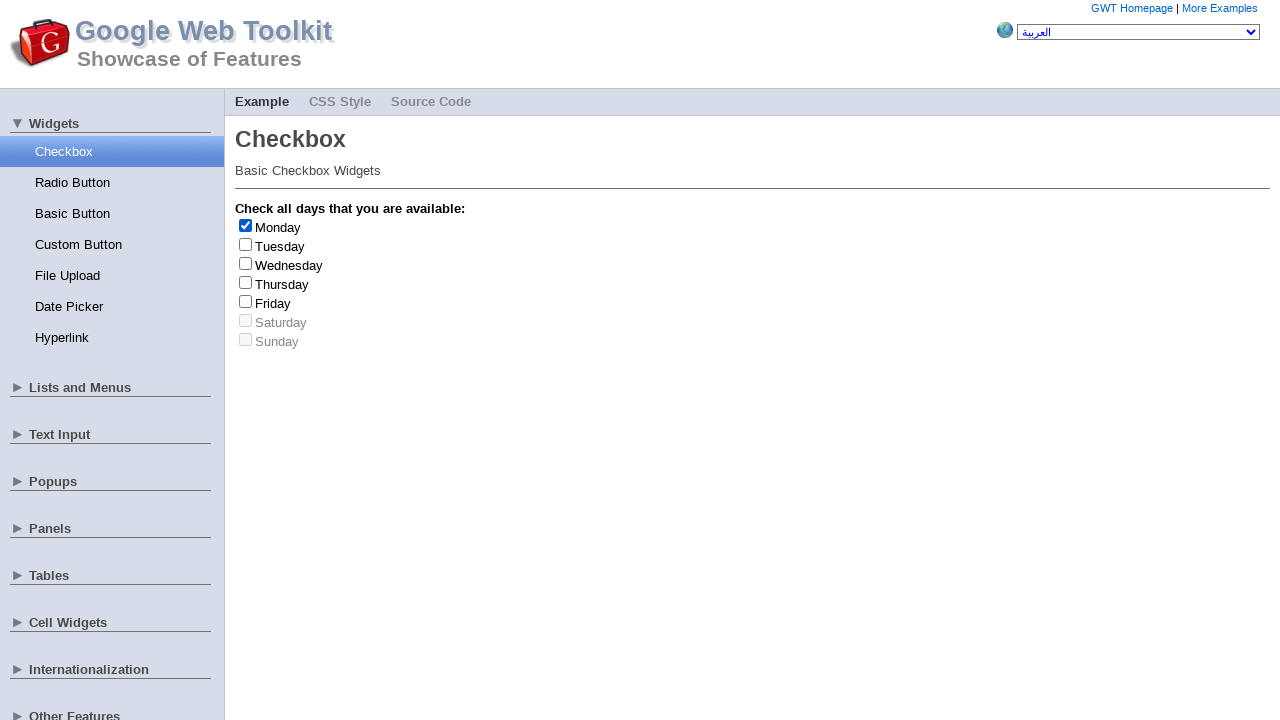

Clicked checkbox to deselect at (246, 225) on input[type='checkbox'] >> nth=0
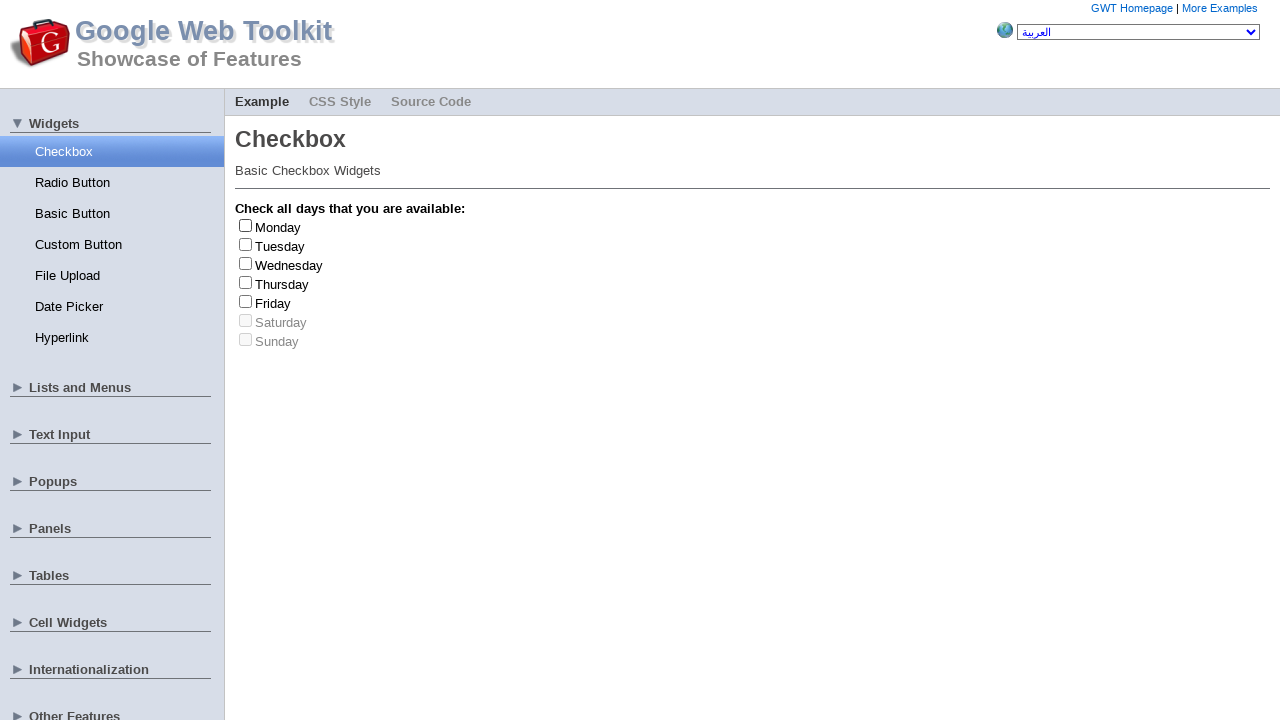

Selected random checkbox at index 2
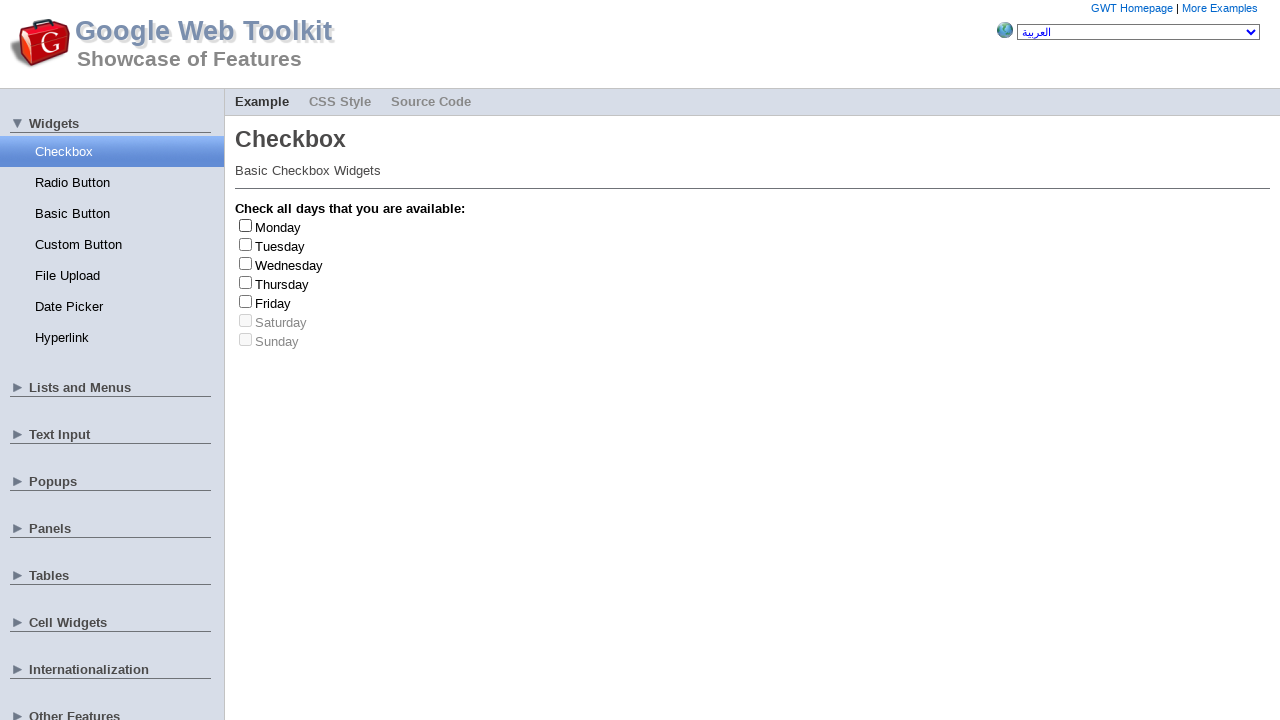

Clicked checkbox to select at (246, 263) on input[type='checkbox'] >> nth=2
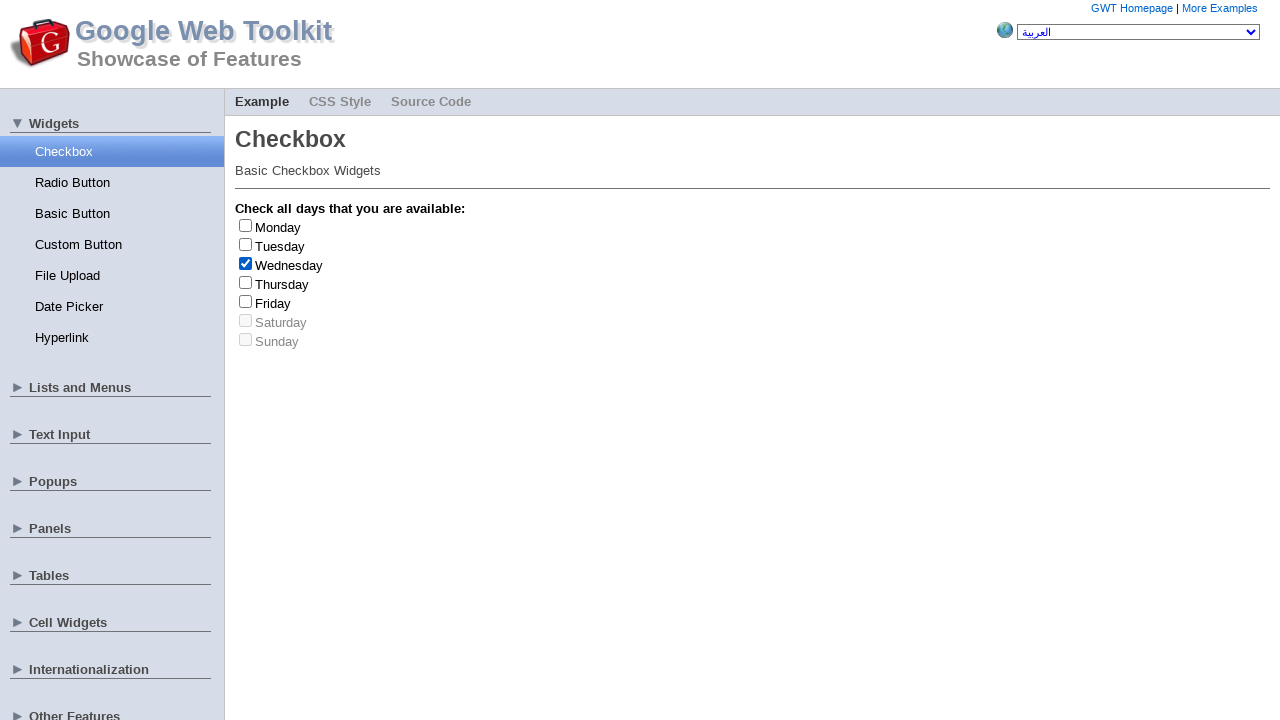

Retrieved checkbox label text: 'Wednesday'
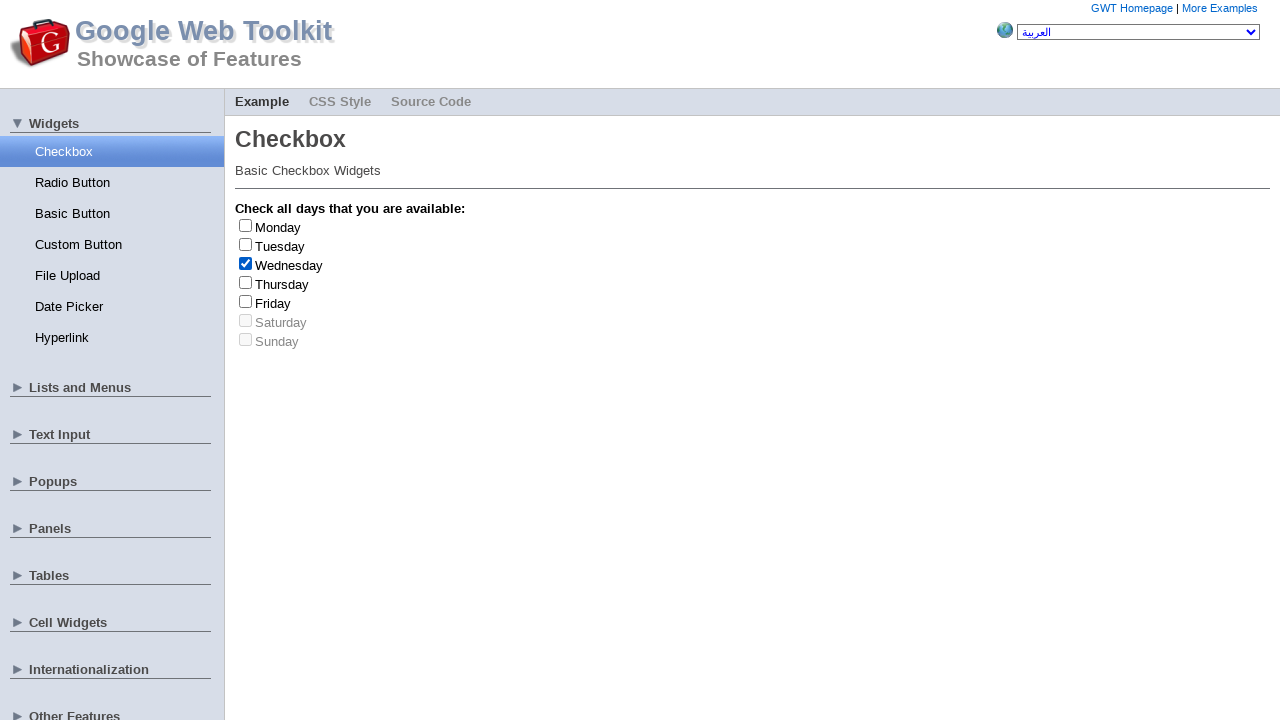

Clicked checkbox to deselect at (246, 263) on input[type='checkbox'] >> nth=2
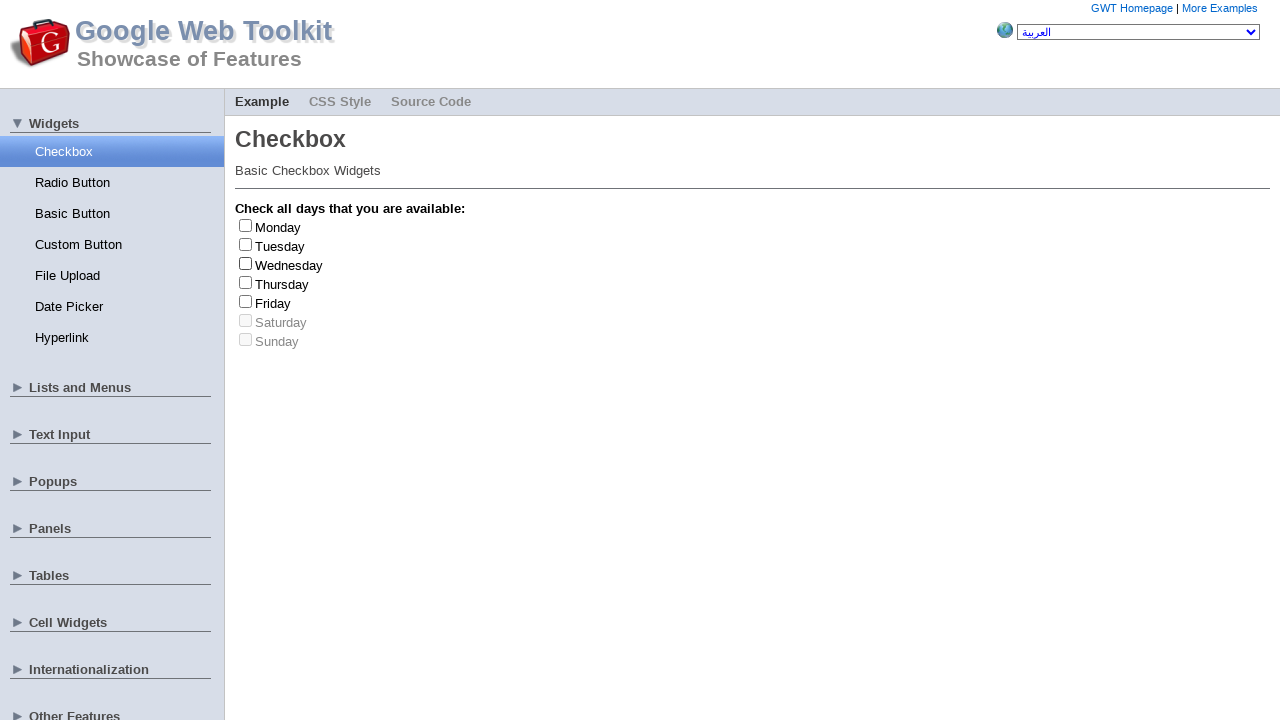

Selected random checkbox at index 6
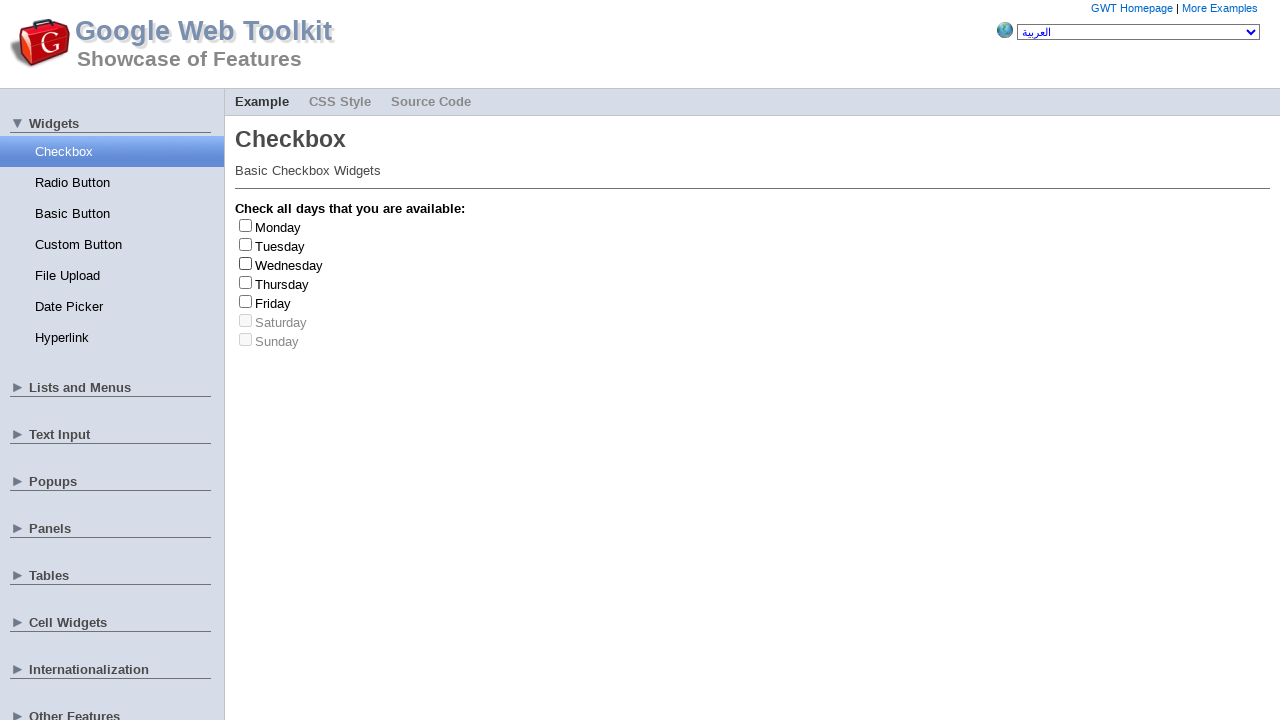

Selected random checkbox at index 1
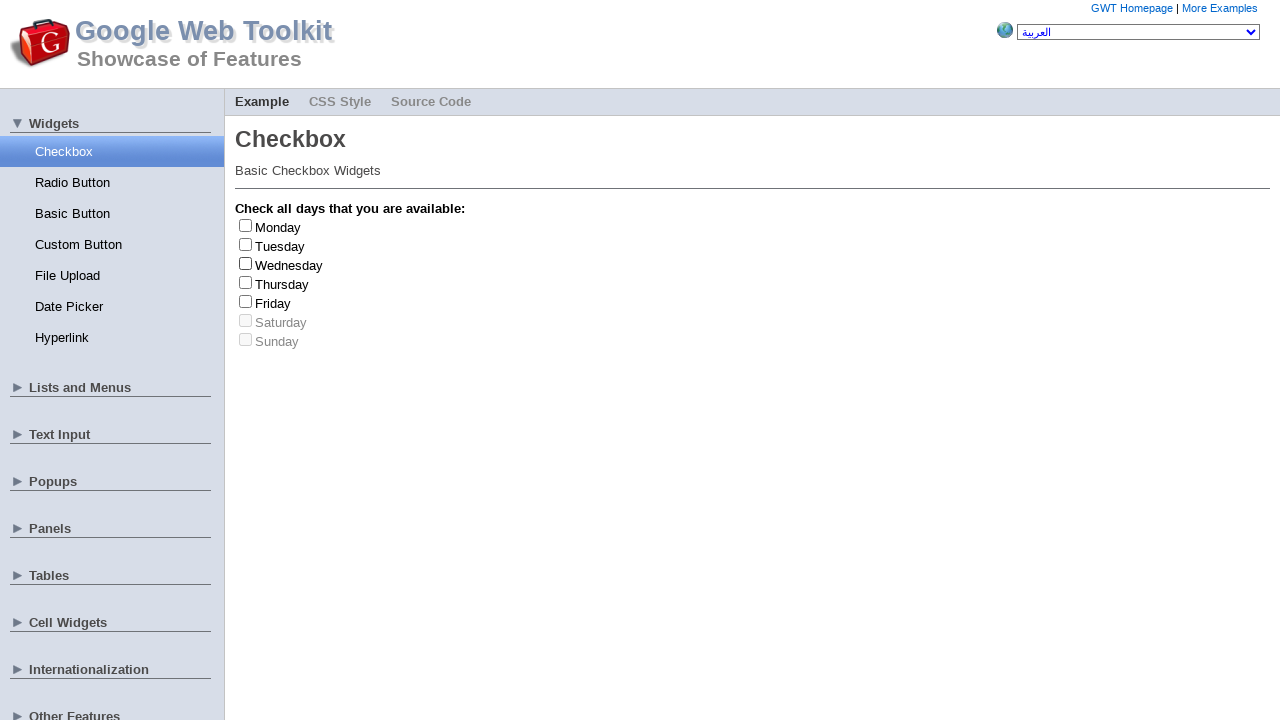

Clicked checkbox to select at (246, 244) on input[type='checkbox'] >> nth=1
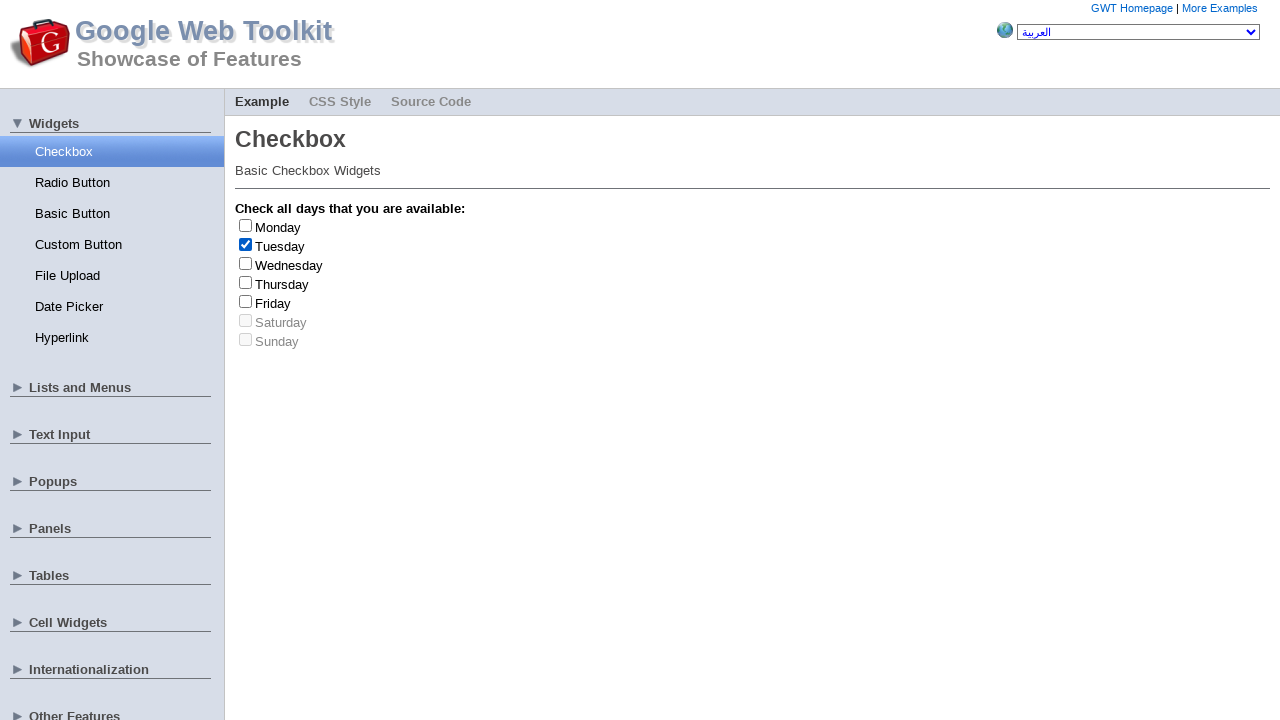

Retrieved checkbox label text: 'Tuesday'
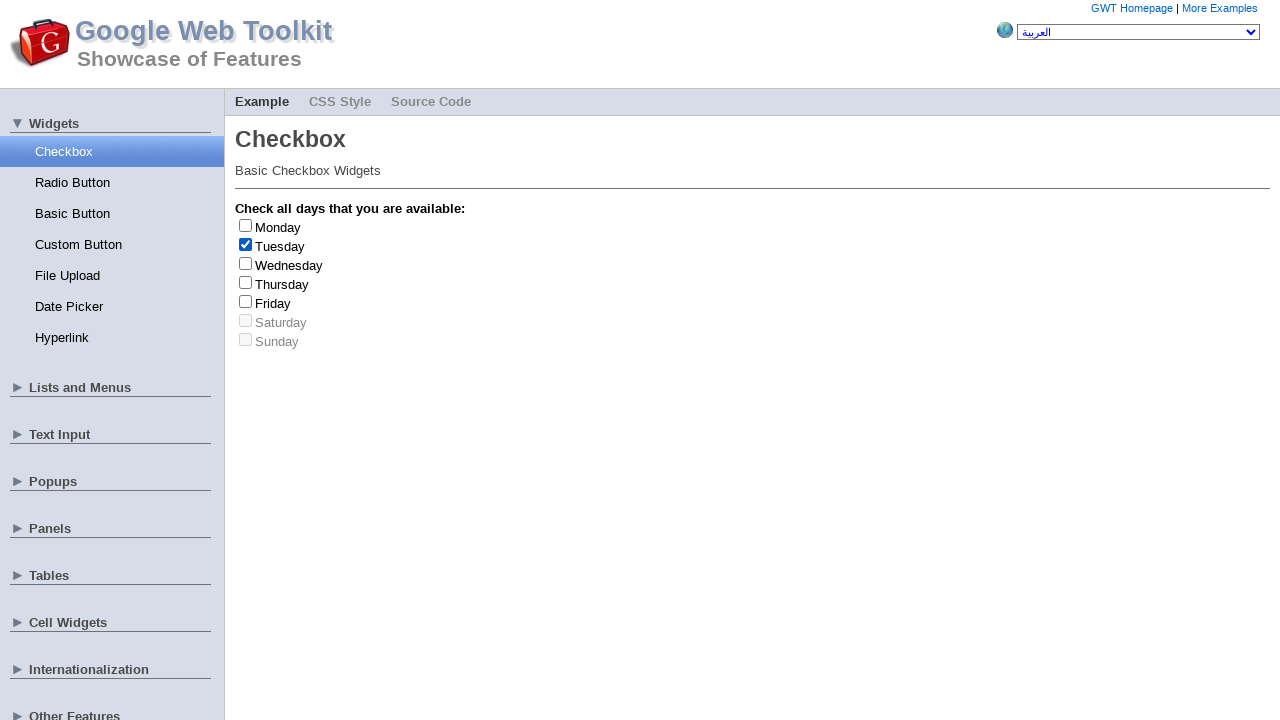

Clicked checkbox to deselect at (246, 244) on input[type='checkbox'] >> nth=1
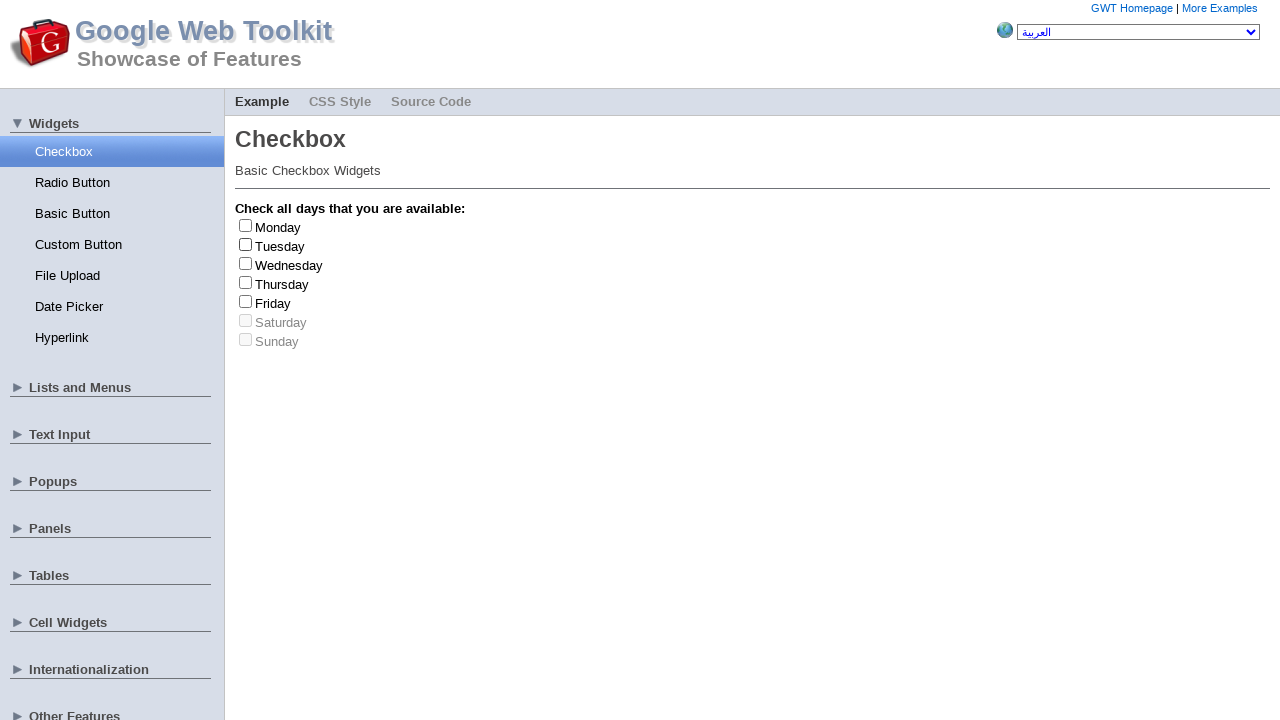

Selected random checkbox at index 1
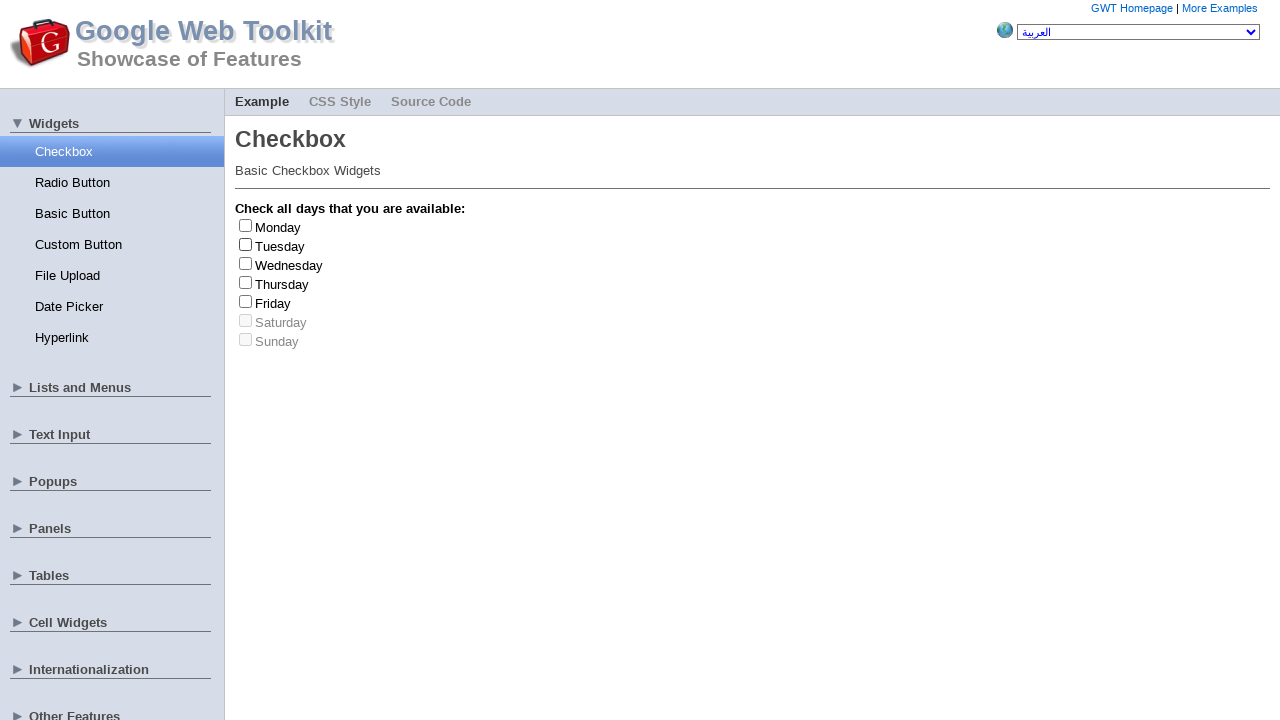

Clicked checkbox to select at (246, 244) on input[type='checkbox'] >> nth=1
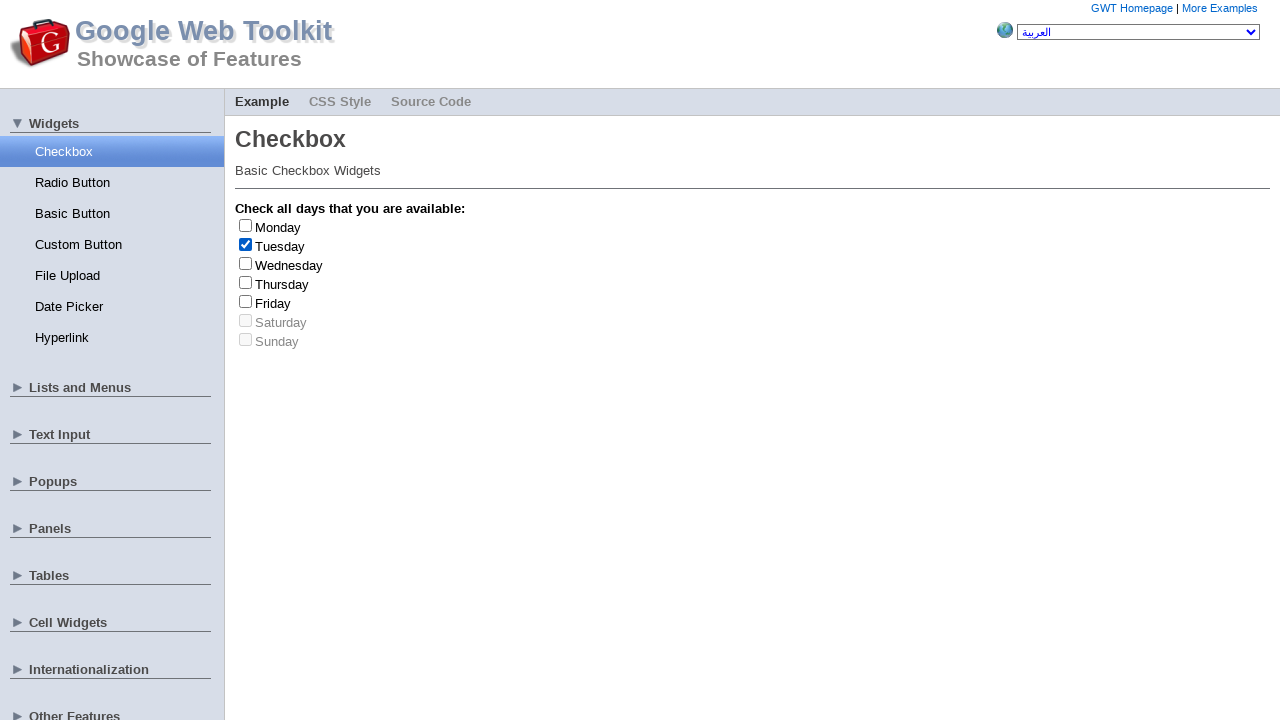

Retrieved checkbox label text: 'Tuesday'
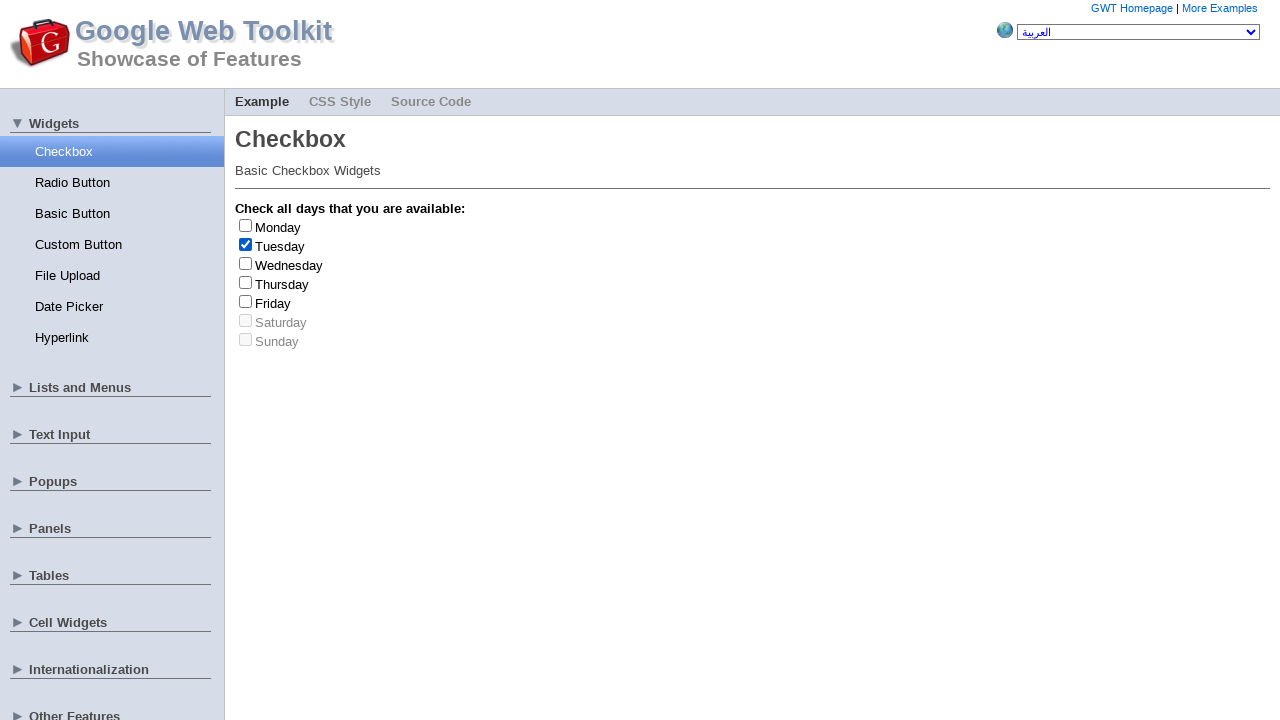

Clicked checkbox to deselect at (246, 244) on input[type='checkbox'] >> nth=1
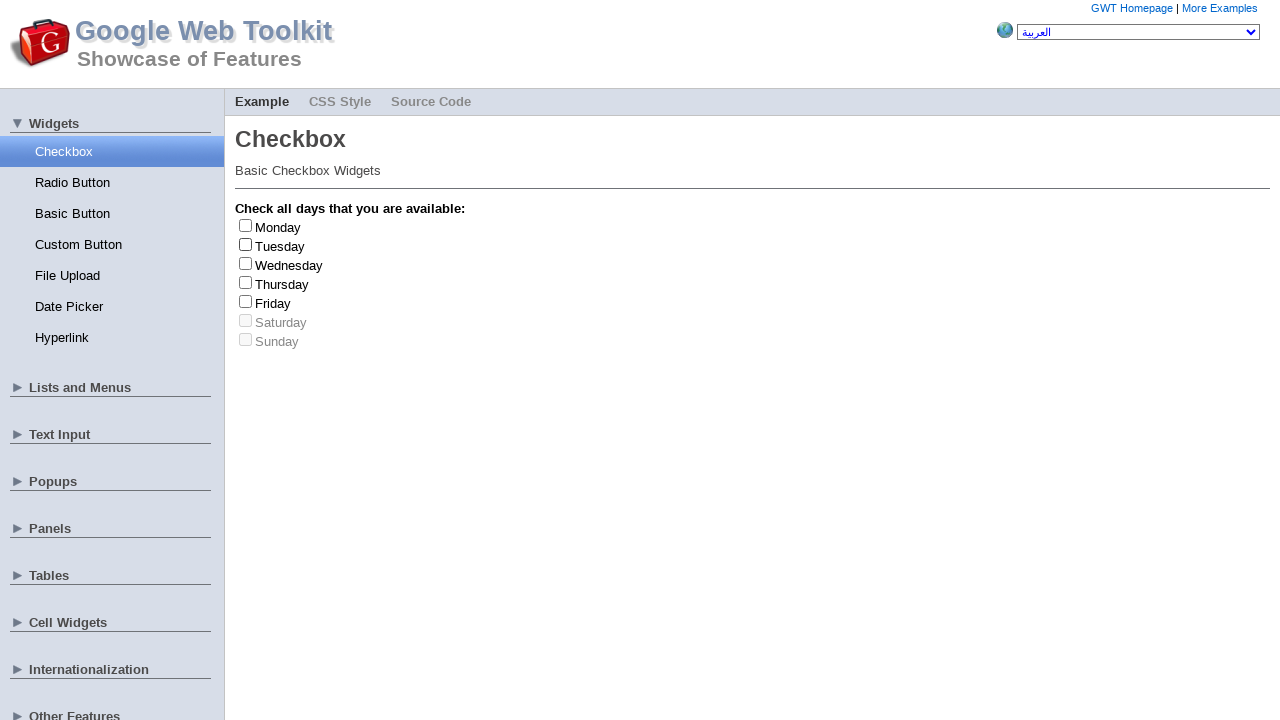

Selected random checkbox at index 2
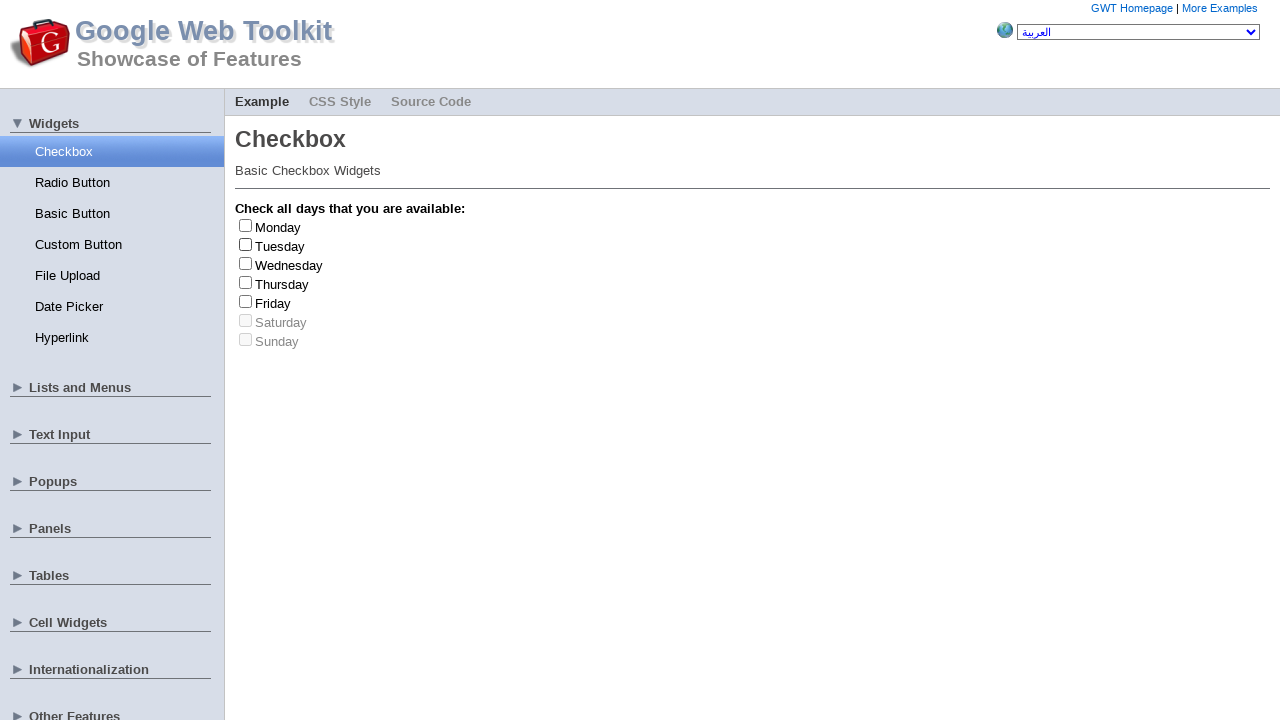

Clicked checkbox to select at (246, 263) on input[type='checkbox'] >> nth=2
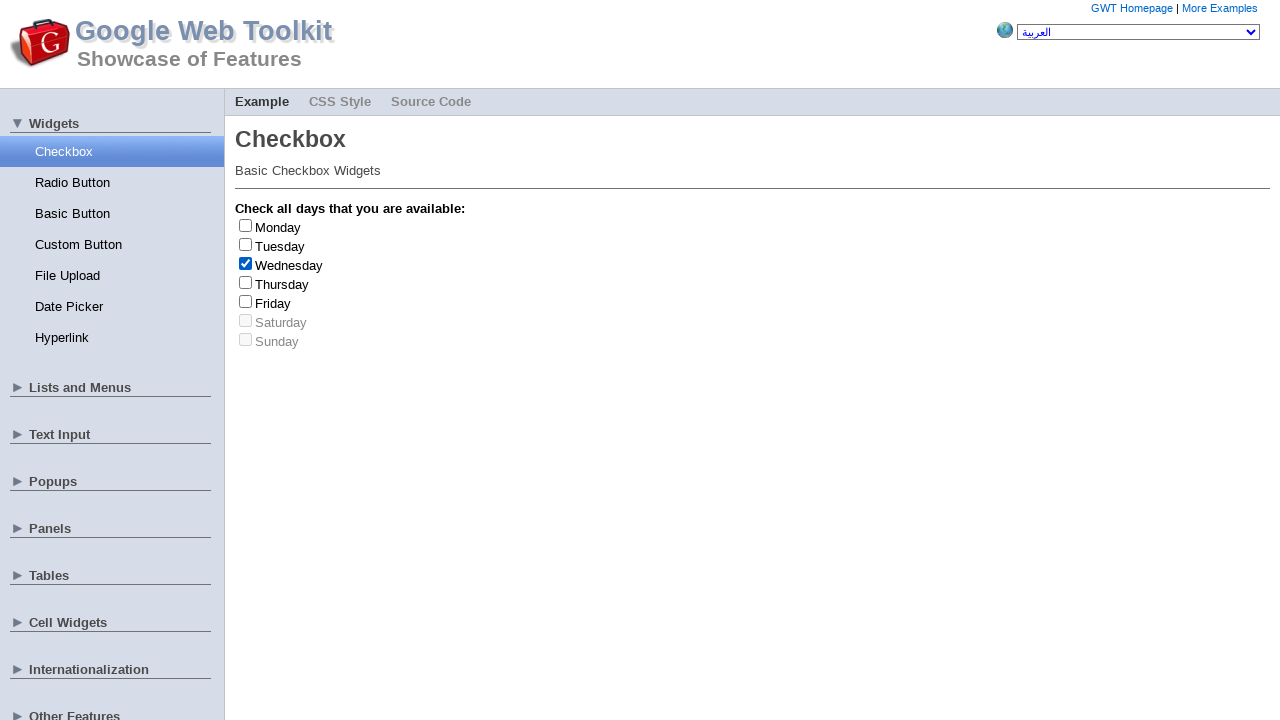

Retrieved checkbox label text: 'Wednesday'
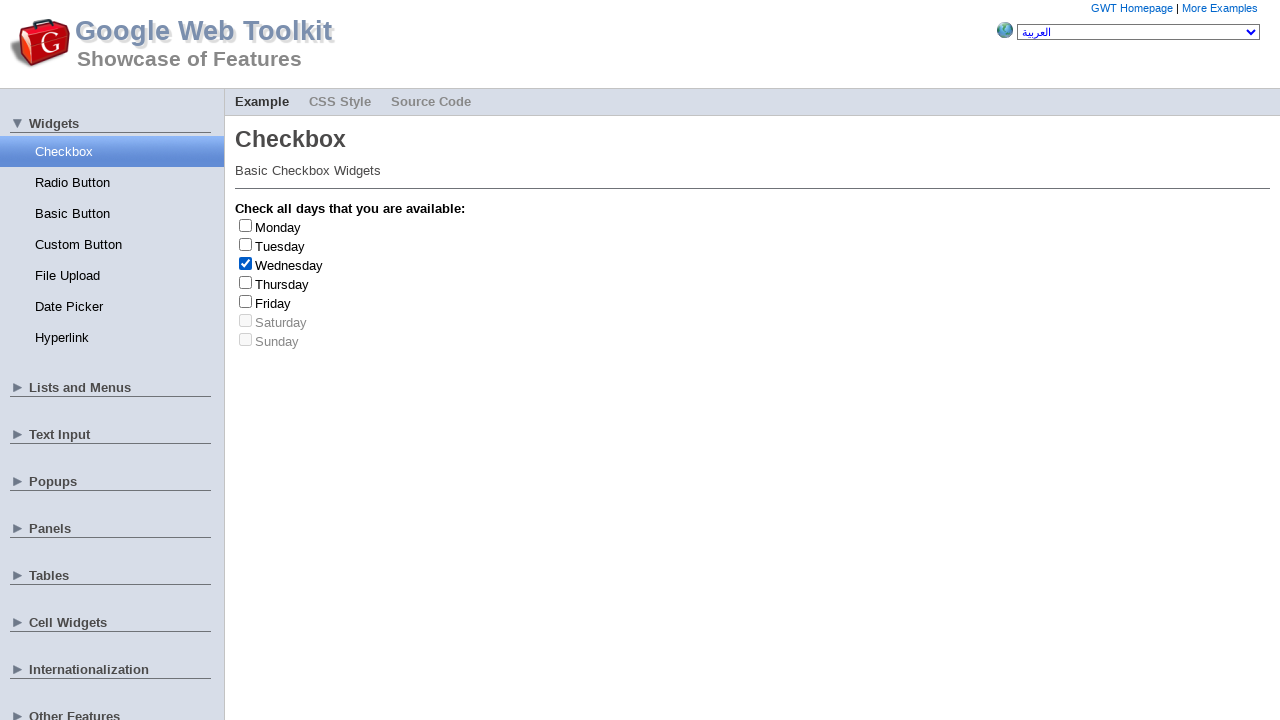

Clicked checkbox to deselect at (246, 263) on input[type='checkbox'] >> nth=2
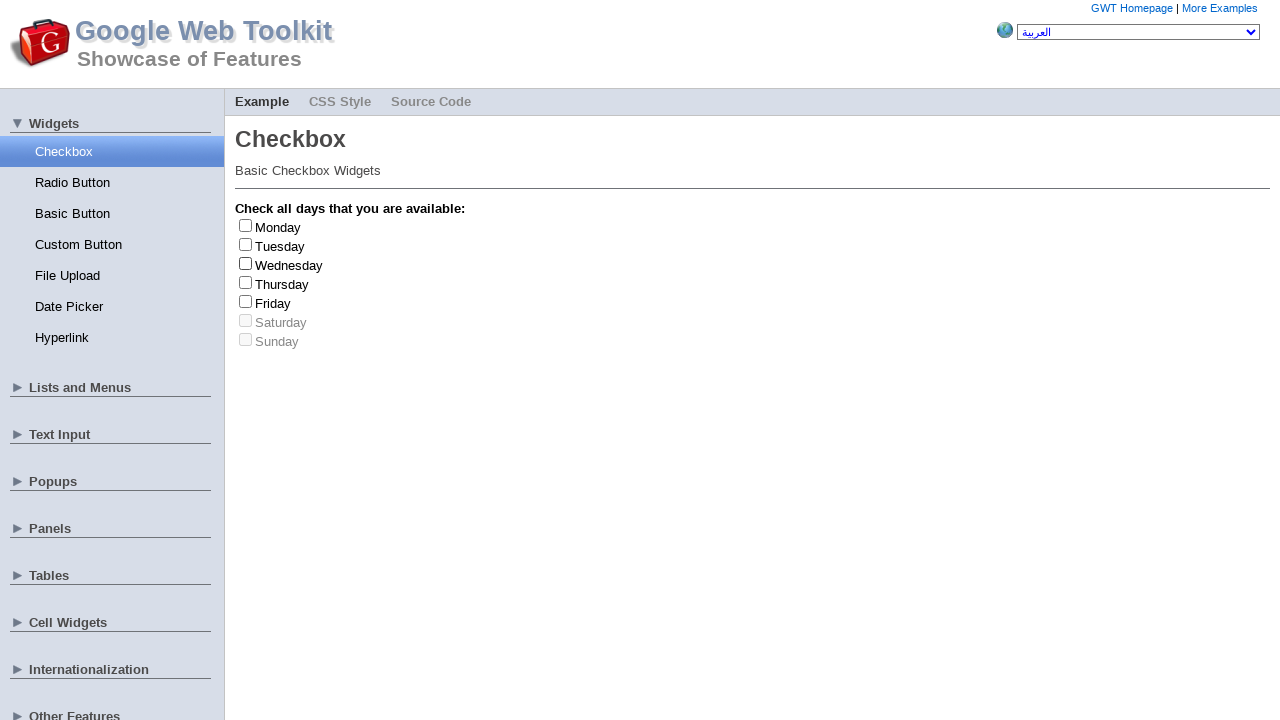

Selected random checkbox at index 6
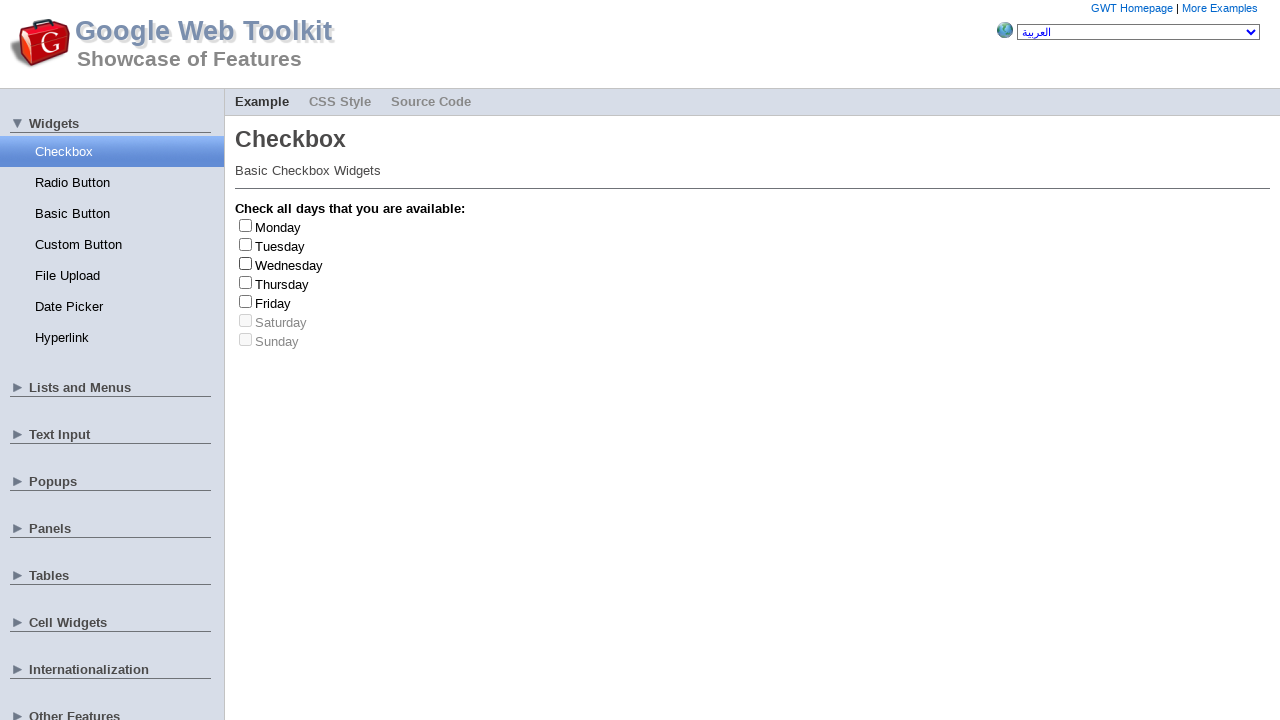

Selected random checkbox at index 4
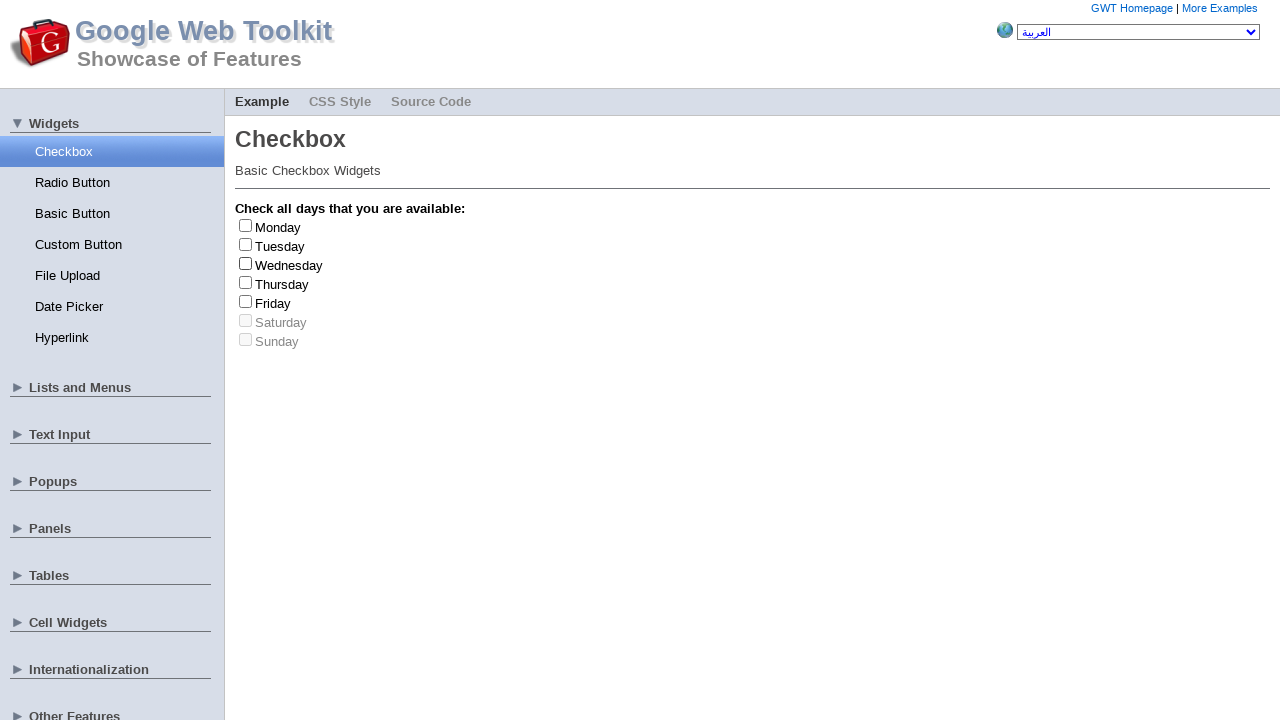

Clicked checkbox to select at (246, 301) on input[type='checkbox'] >> nth=4
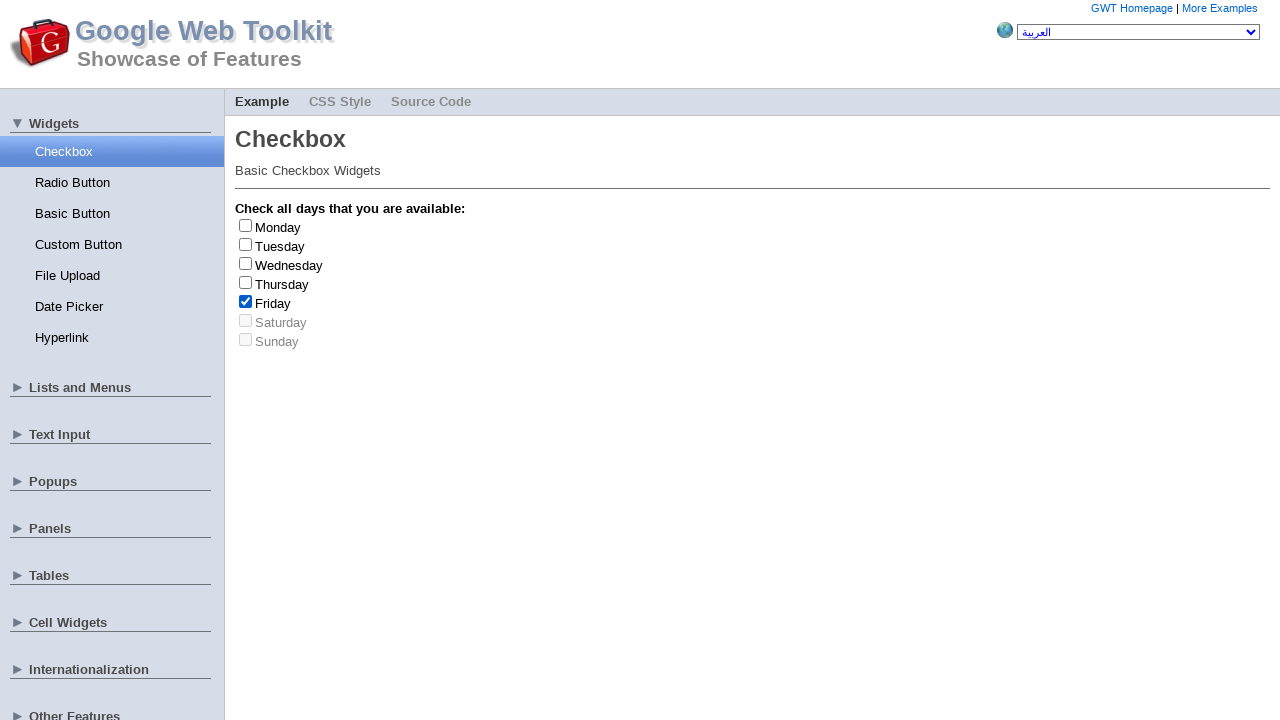

Retrieved checkbox label text: 'Friday'
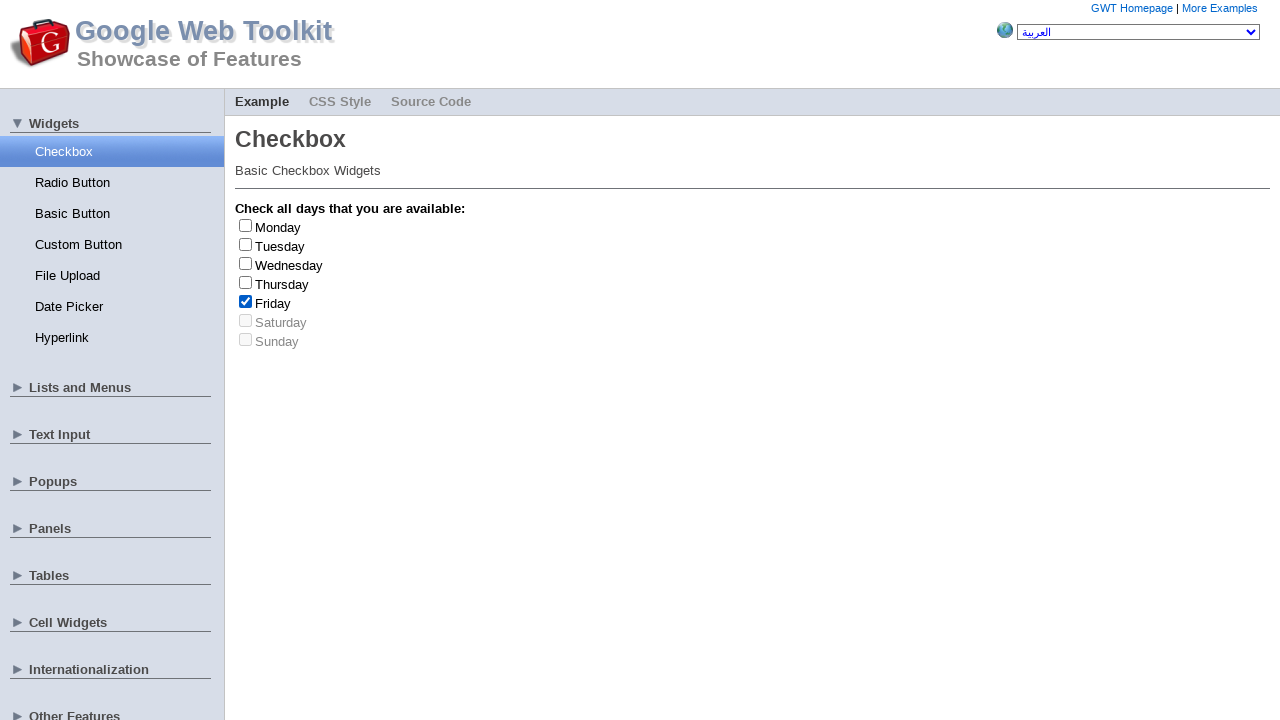

Clicked checkbox to deselect at (246, 301) on input[type='checkbox'] >> nth=4
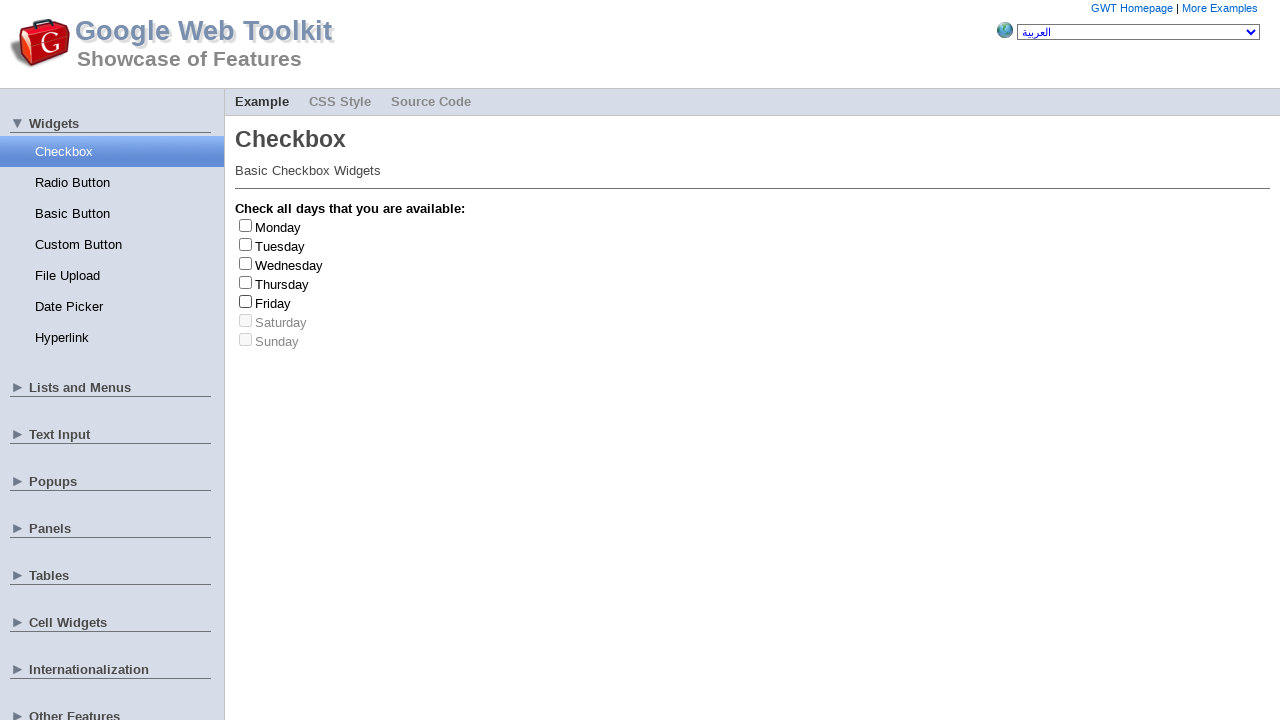

Friday checkbox clicked - counter incremented to 3
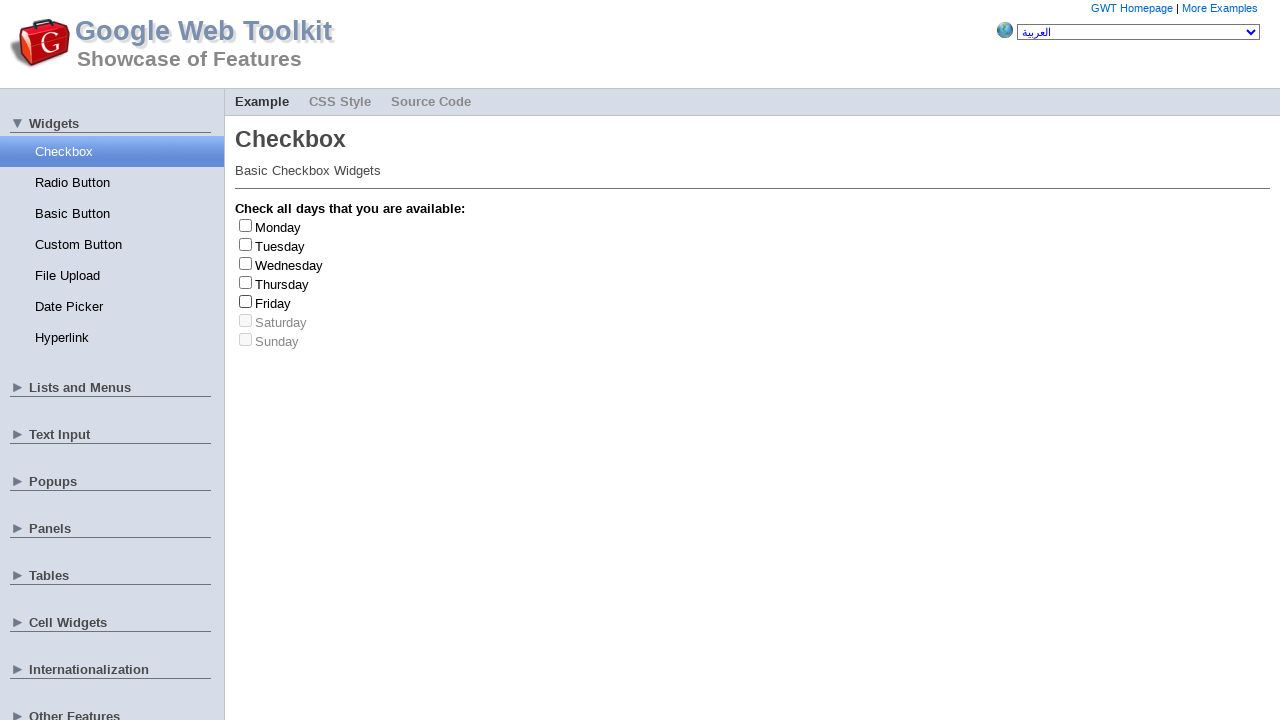

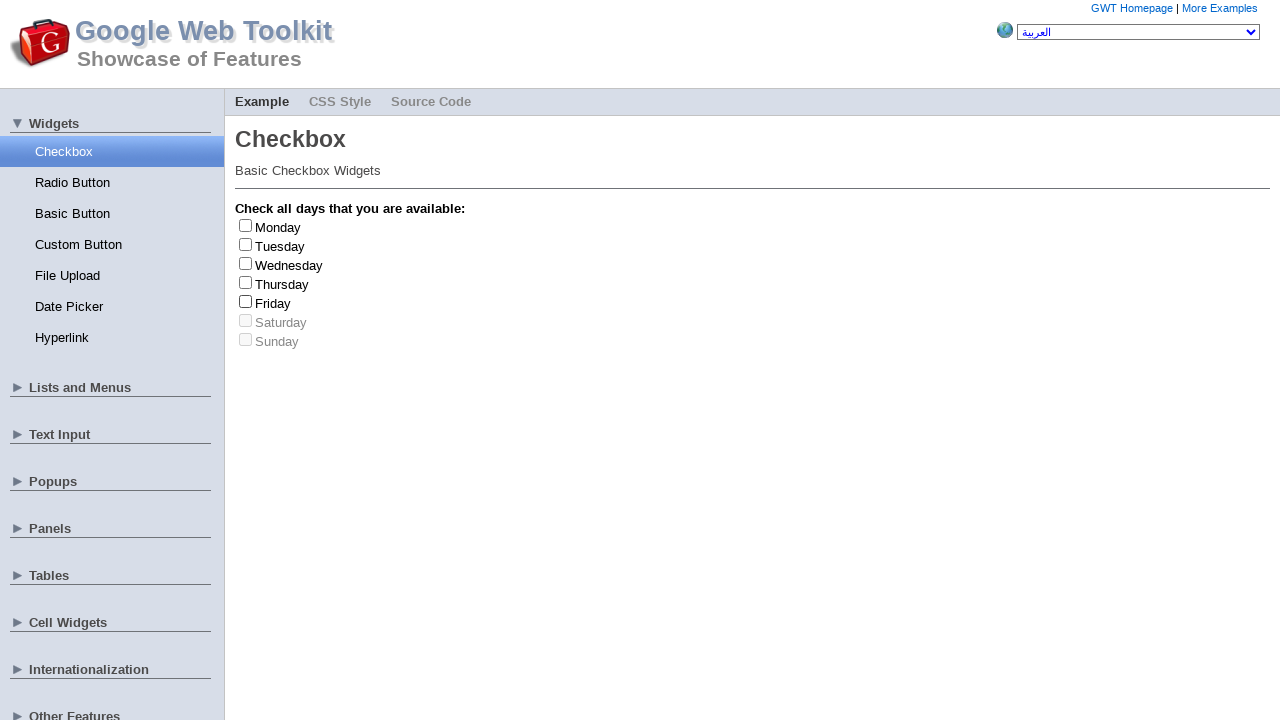